Tests adding elements by clicking the "Add Element" button 100 times, then deleting 20 of the created elements by clicking "Delete" buttons, verifying the dynamic addition and removal of DOM elements.

Starting URL: http://the-internet.herokuapp.com/add_remove_elements/

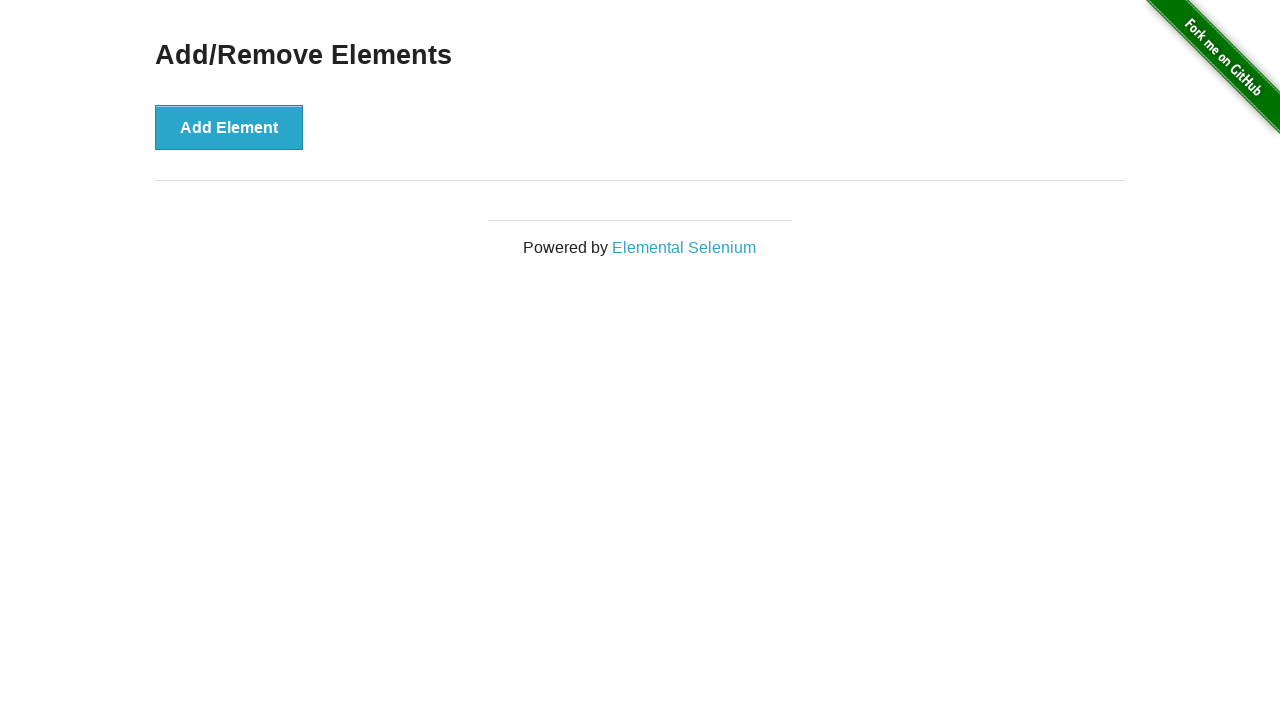

Clicked 'Add Element' button (iteration 1/100) at (229, 127) on xpath=//button[.='Add Element']
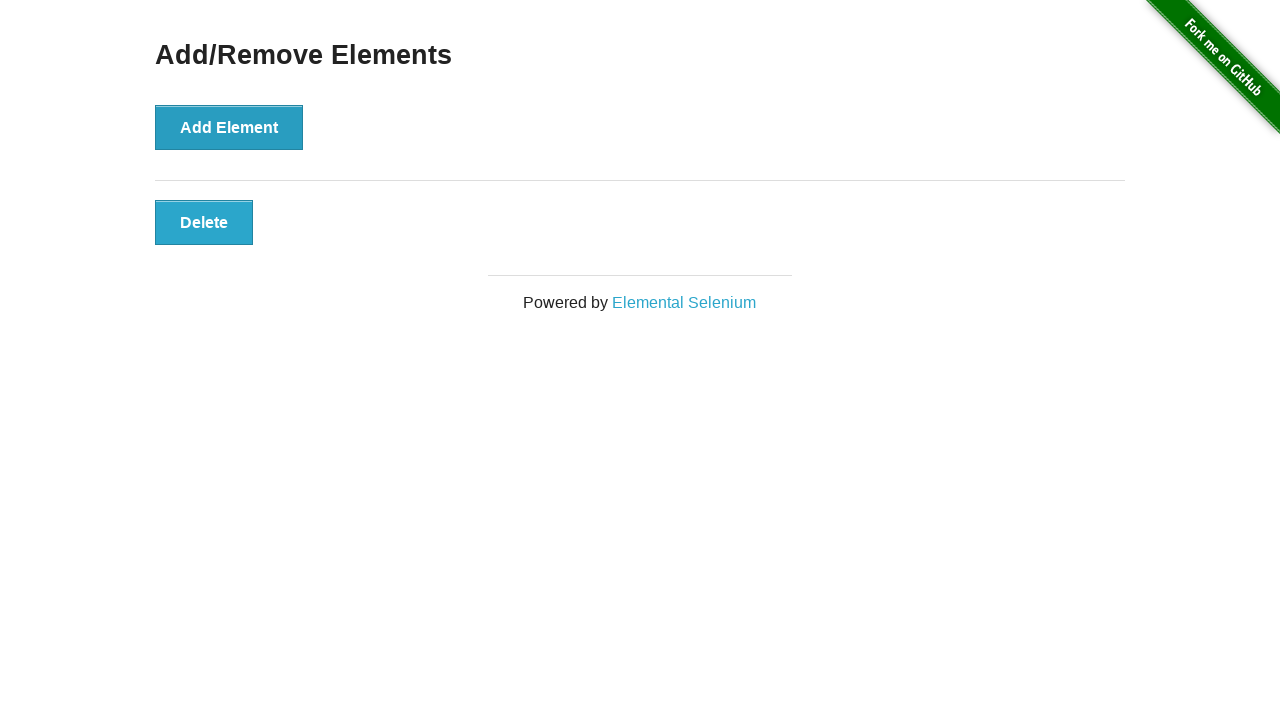

Clicked 'Add Element' button (iteration 2/100) at (229, 127) on xpath=//button[.='Add Element']
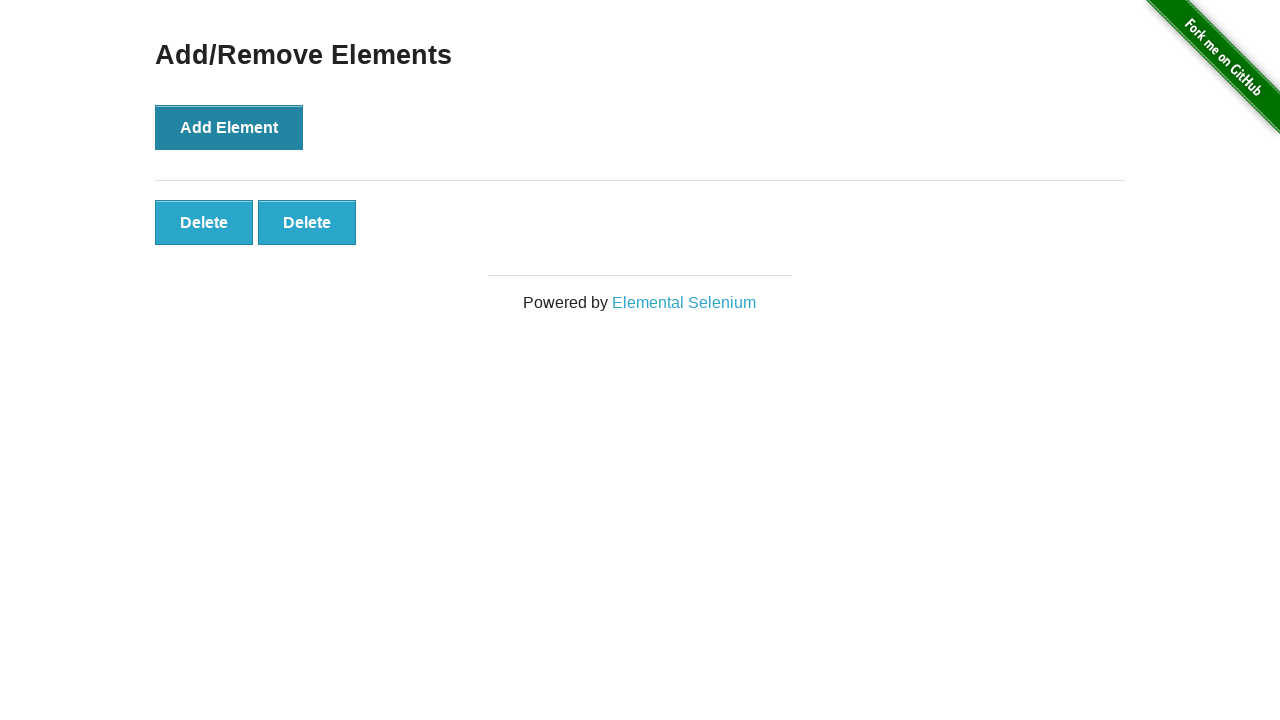

Clicked 'Add Element' button (iteration 3/100) at (229, 127) on xpath=//button[.='Add Element']
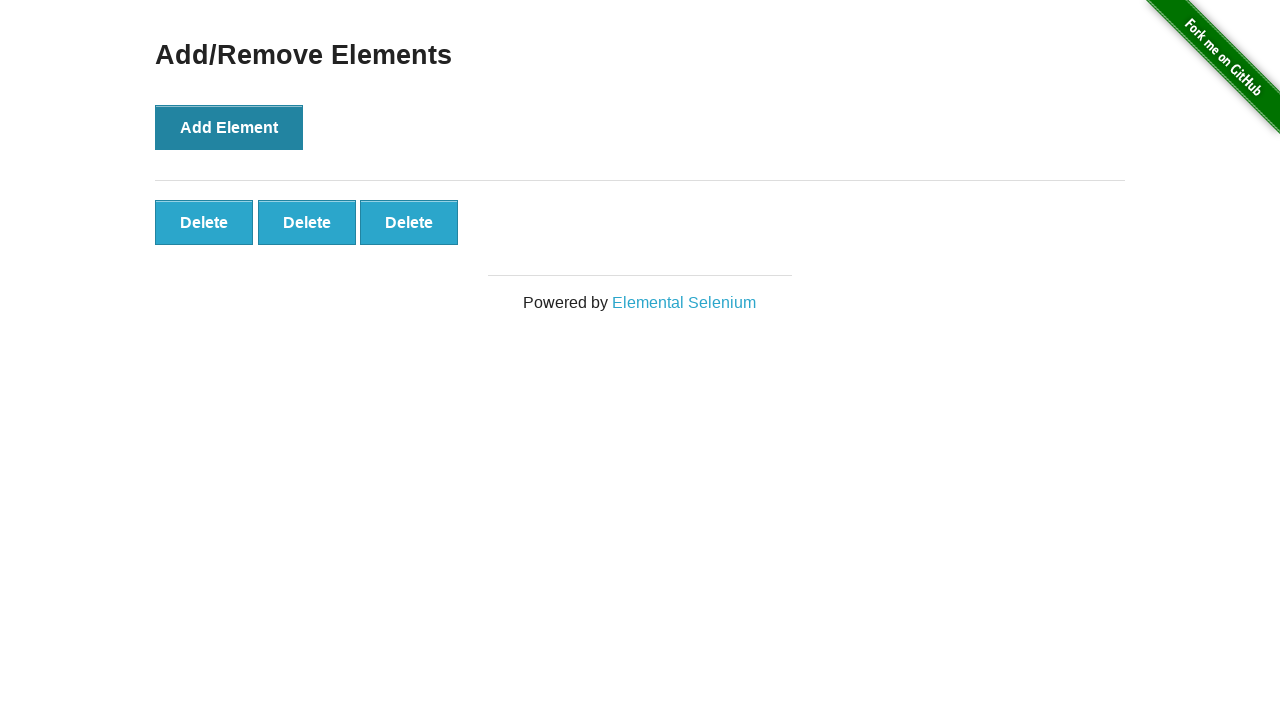

Clicked 'Add Element' button (iteration 4/100) at (229, 127) on xpath=//button[.='Add Element']
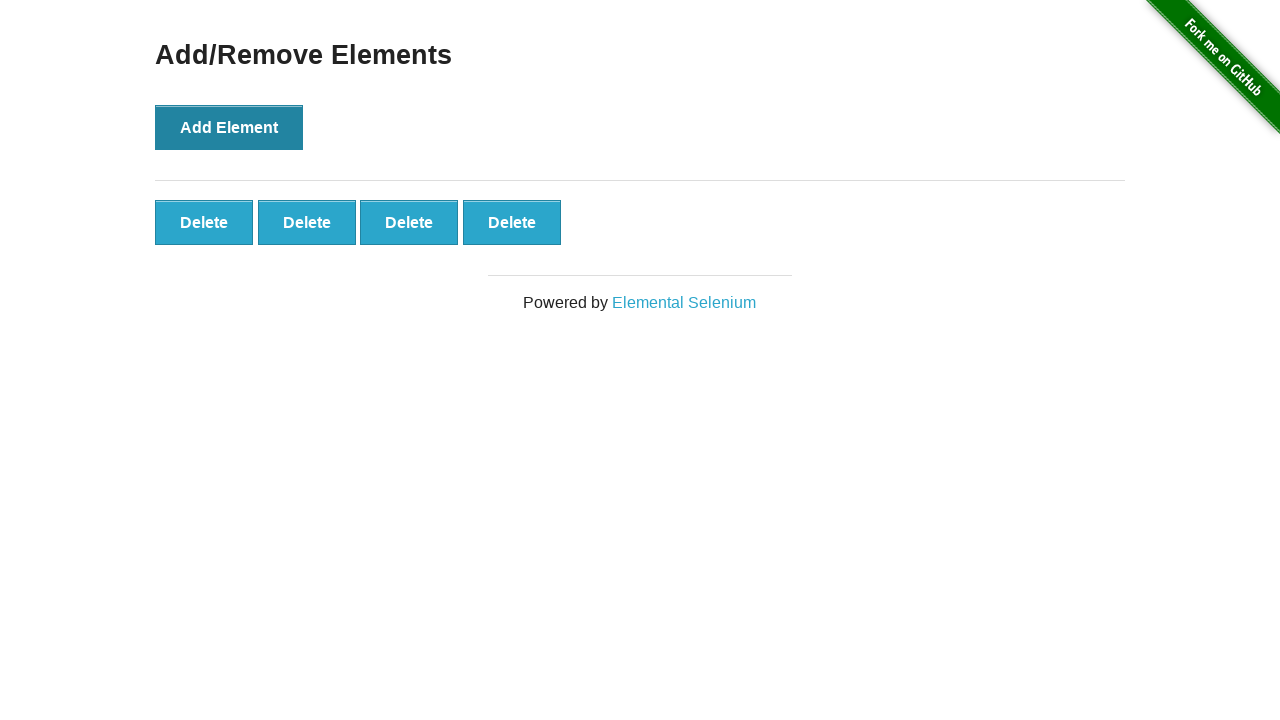

Clicked 'Add Element' button (iteration 5/100) at (229, 127) on xpath=//button[.='Add Element']
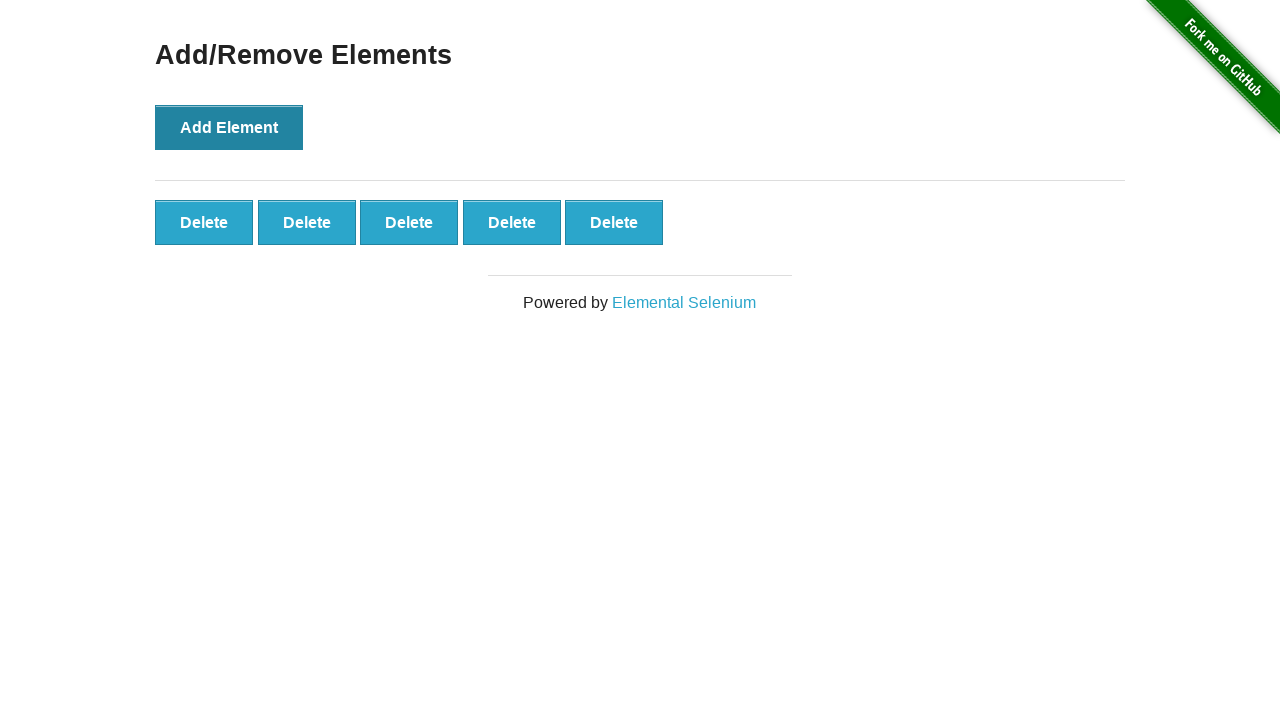

Clicked 'Add Element' button (iteration 6/100) at (229, 127) on xpath=//button[.='Add Element']
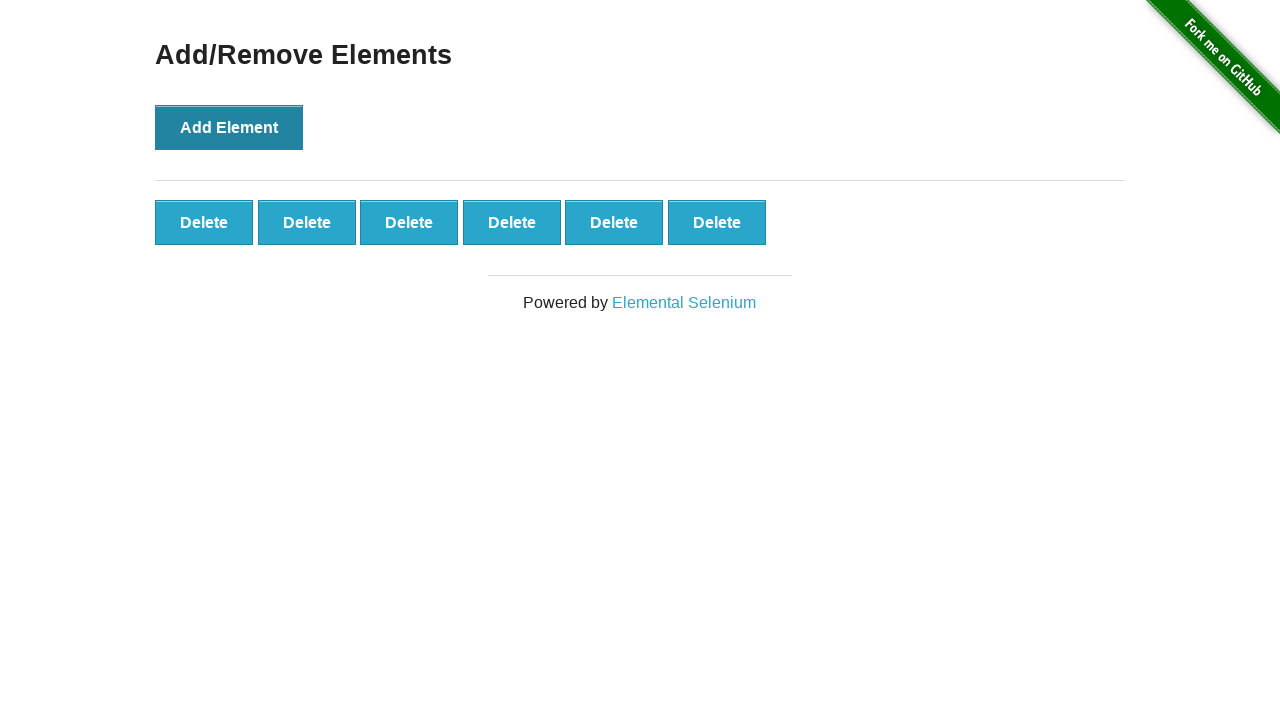

Clicked 'Add Element' button (iteration 7/100) at (229, 127) on xpath=//button[.='Add Element']
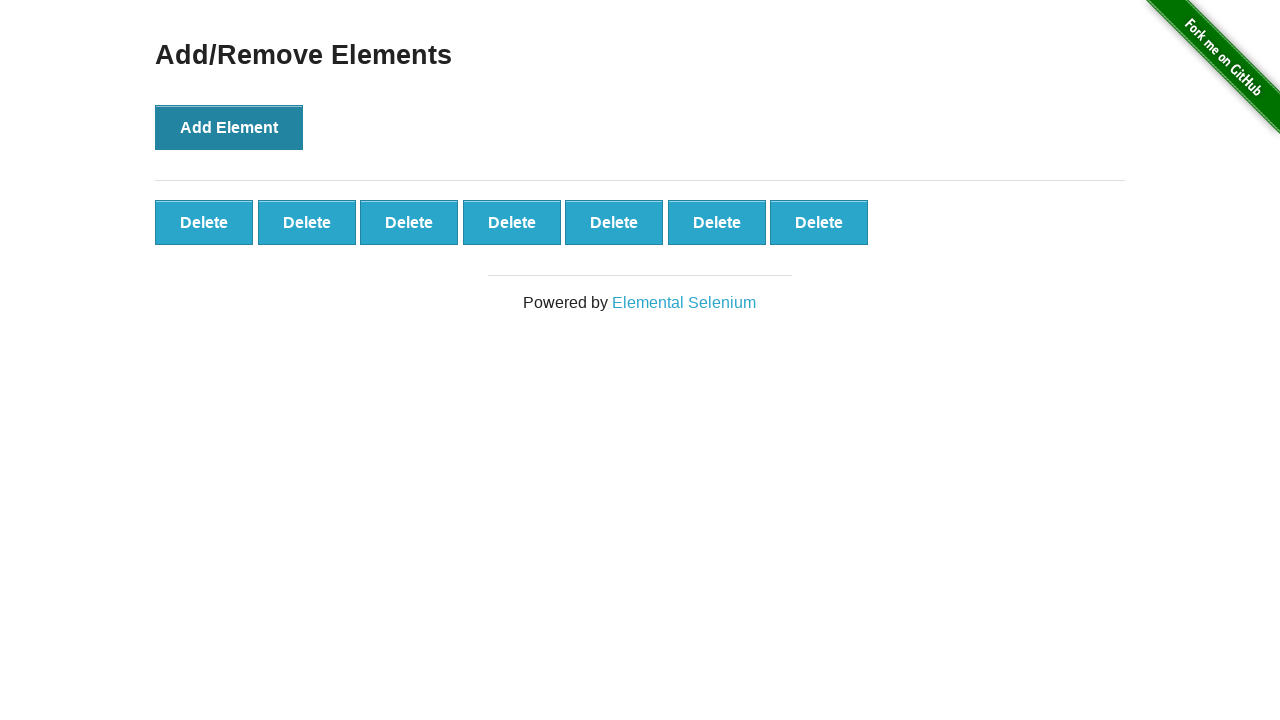

Clicked 'Add Element' button (iteration 8/100) at (229, 127) on xpath=//button[.='Add Element']
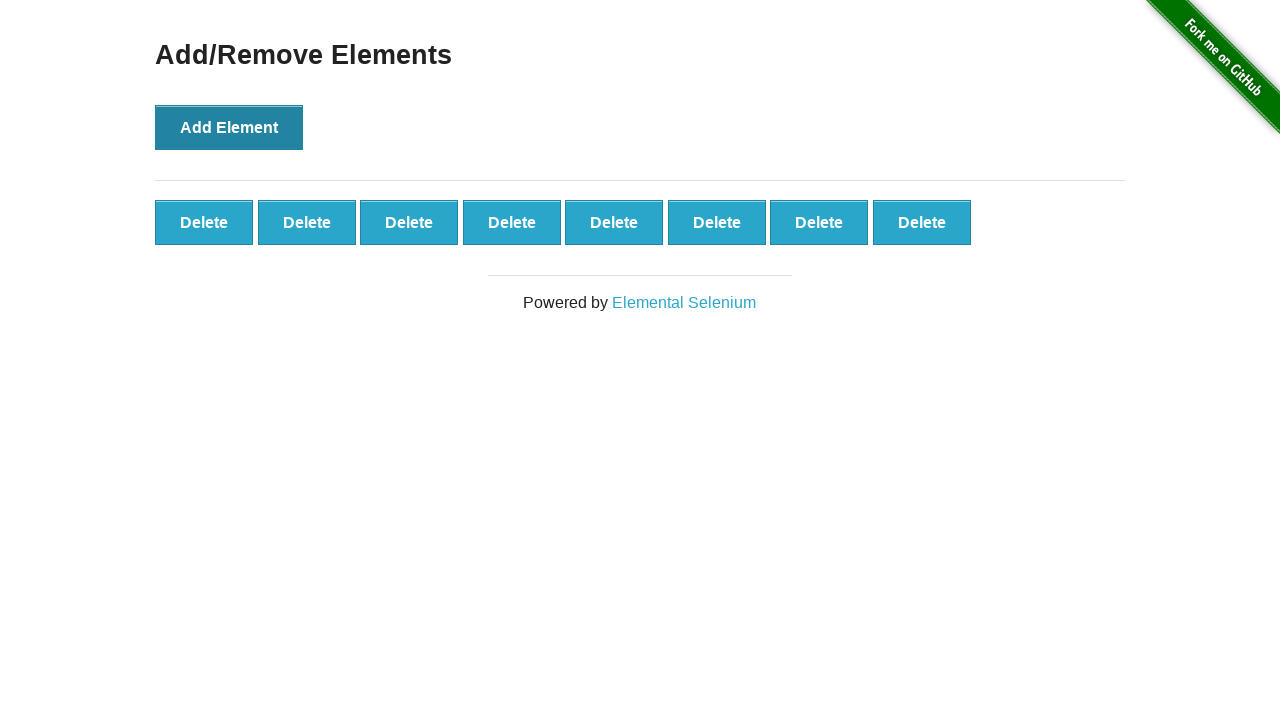

Clicked 'Add Element' button (iteration 9/100) at (229, 127) on xpath=//button[.='Add Element']
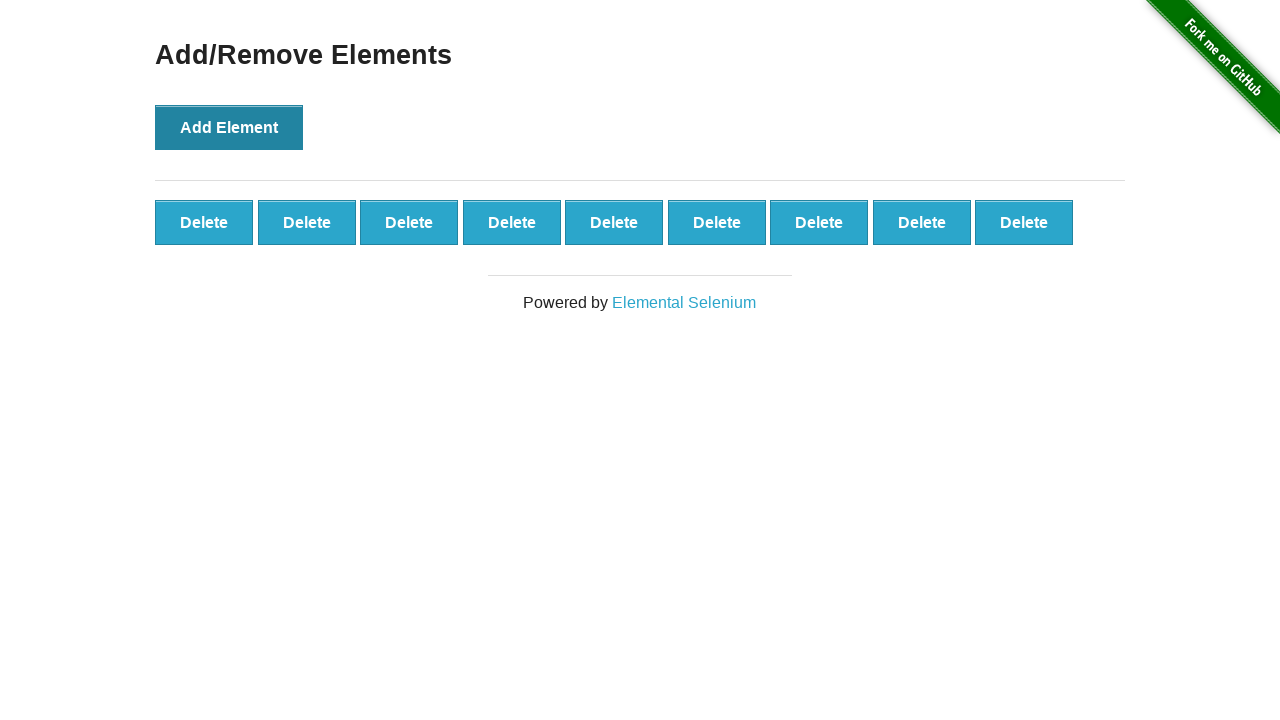

Clicked 'Add Element' button (iteration 10/100) at (229, 127) on xpath=//button[.='Add Element']
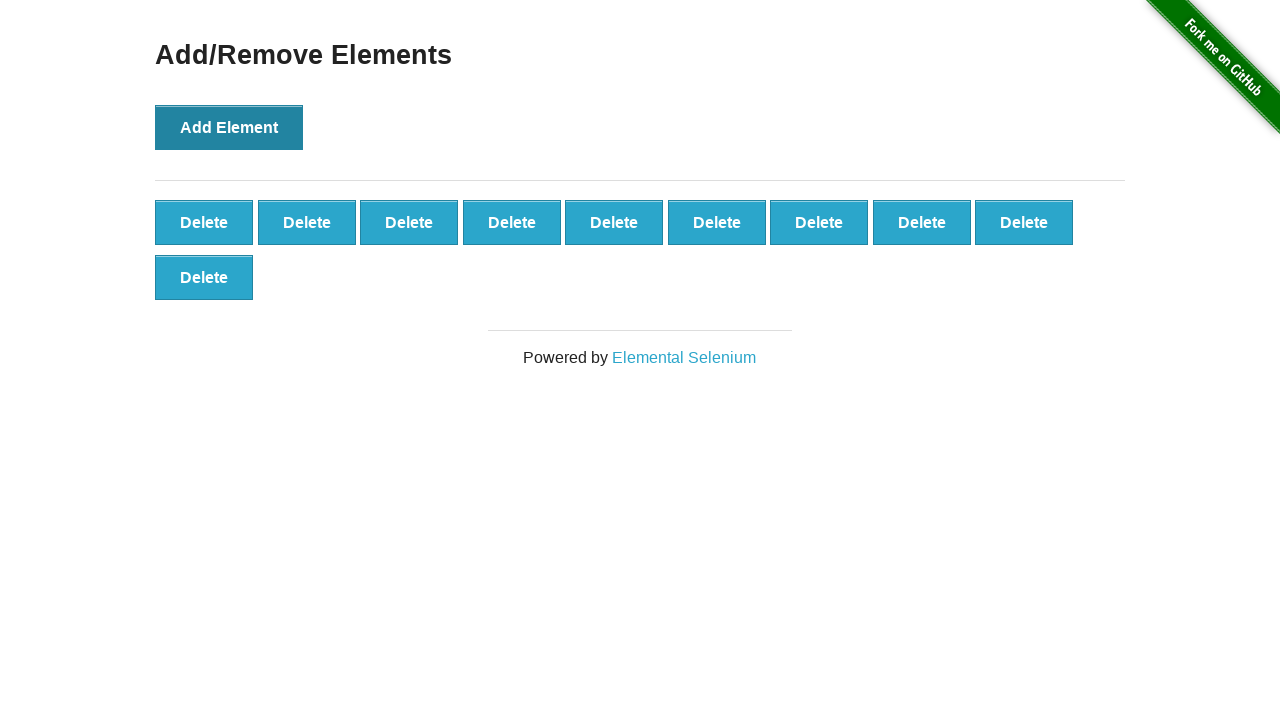

Clicked 'Add Element' button (iteration 11/100) at (229, 127) on xpath=//button[.='Add Element']
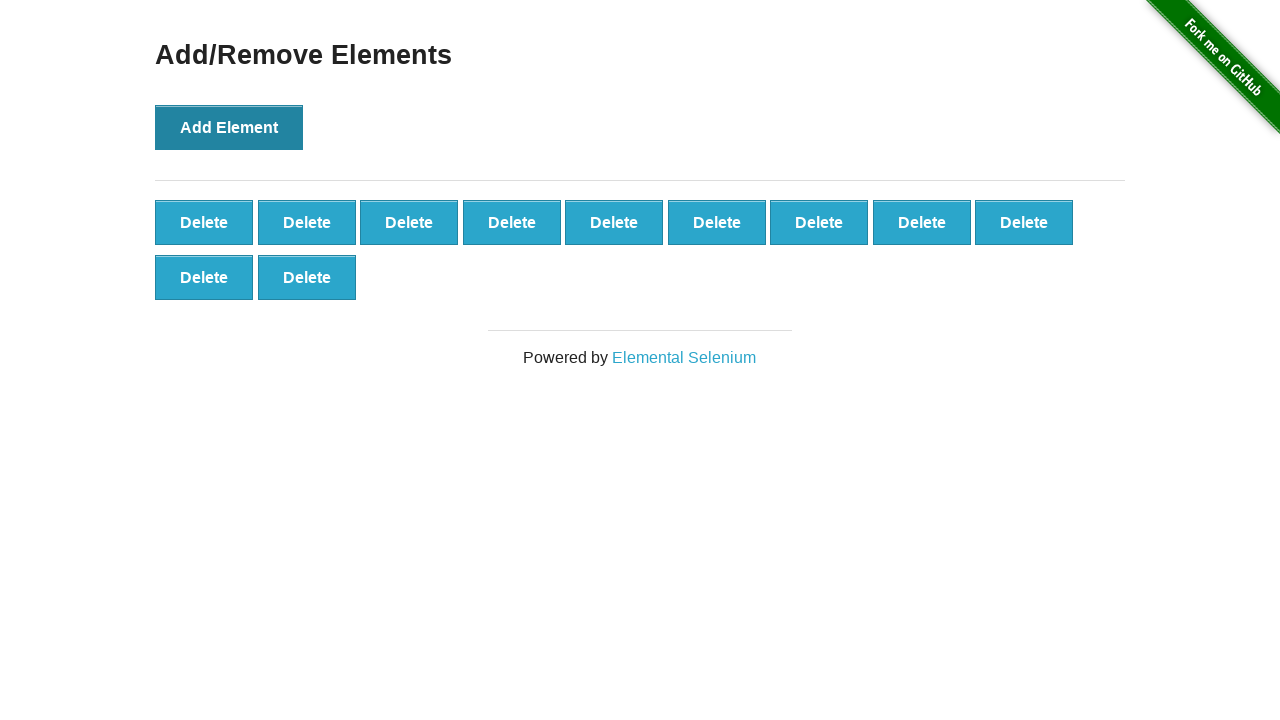

Clicked 'Add Element' button (iteration 12/100) at (229, 127) on xpath=//button[.='Add Element']
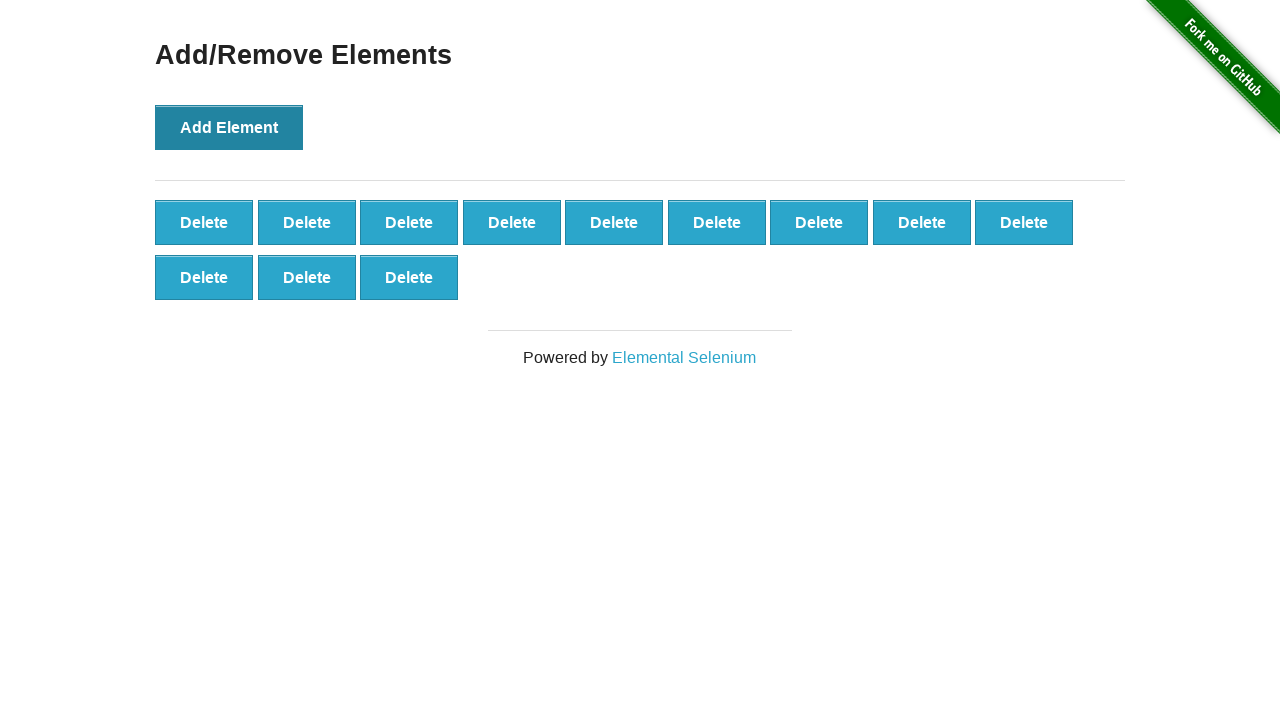

Clicked 'Add Element' button (iteration 13/100) at (229, 127) on xpath=//button[.='Add Element']
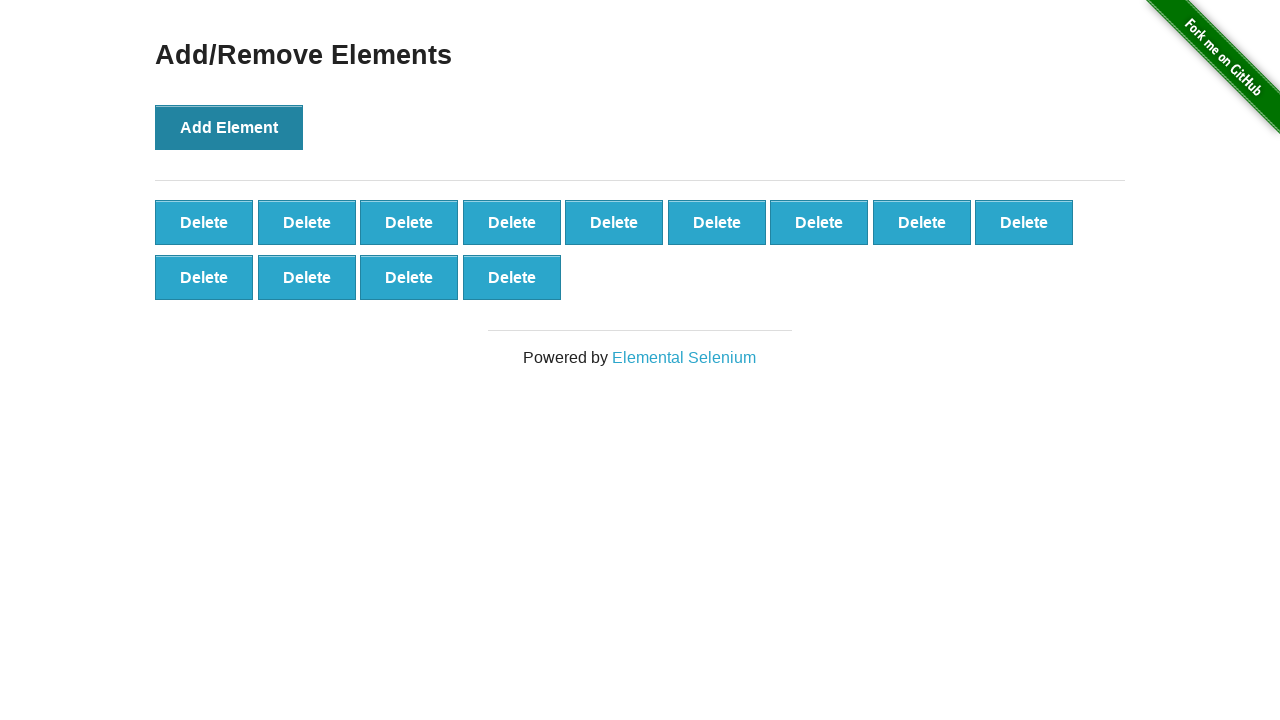

Clicked 'Add Element' button (iteration 14/100) at (229, 127) on xpath=//button[.='Add Element']
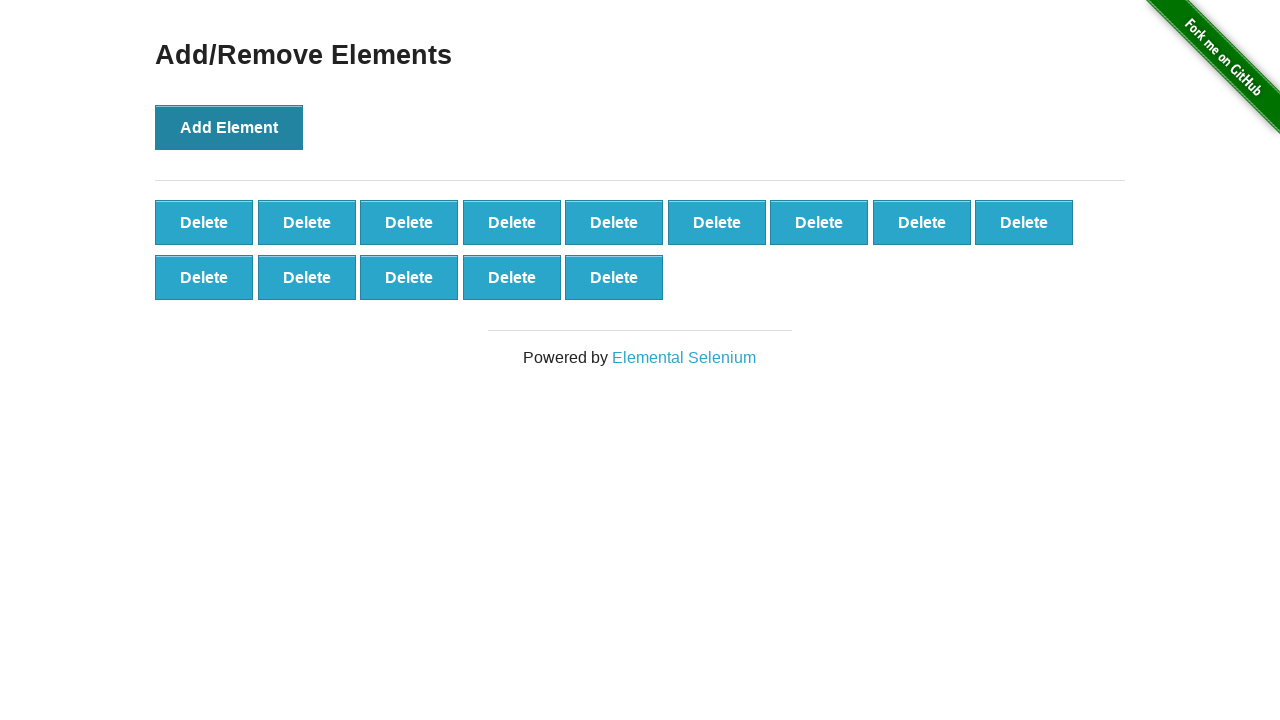

Clicked 'Add Element' button (iteration 15/100) at (229, 127) on xpath=//button[.='Add Element']
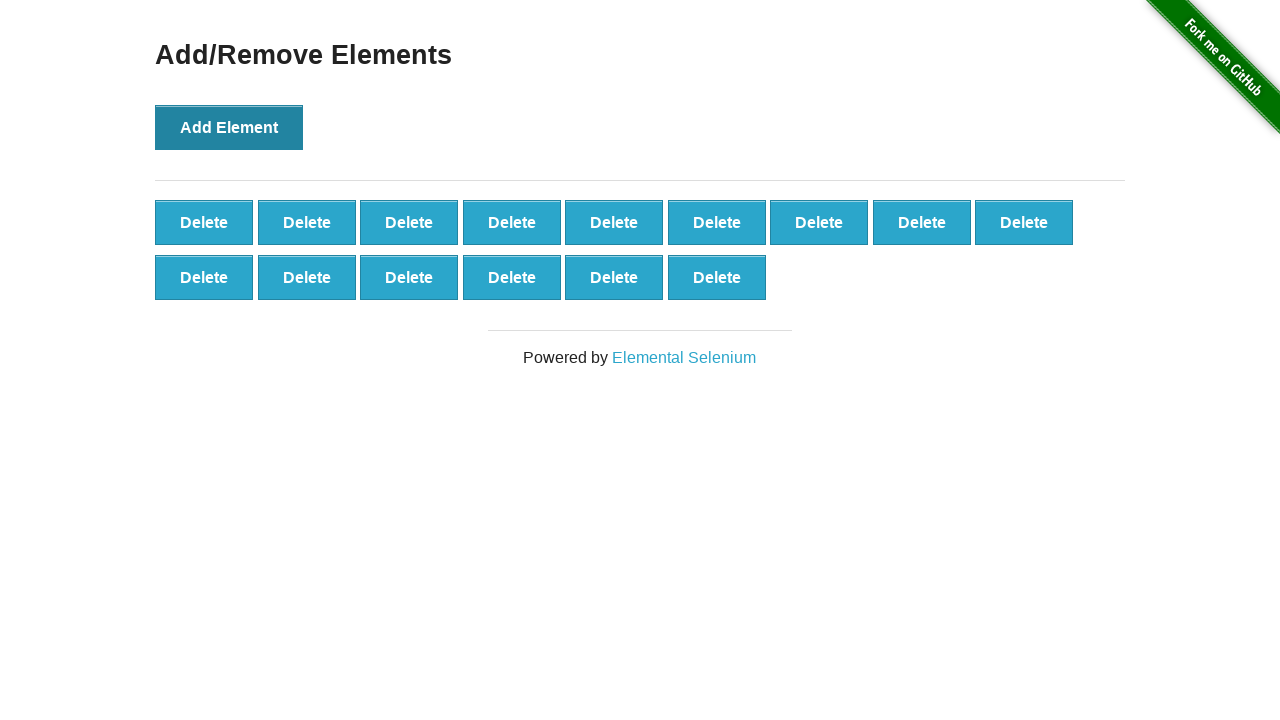

Clicked 'Add Element' button (iteration 16/100) at (229, 127) on xpath=//button[.='Add Element']
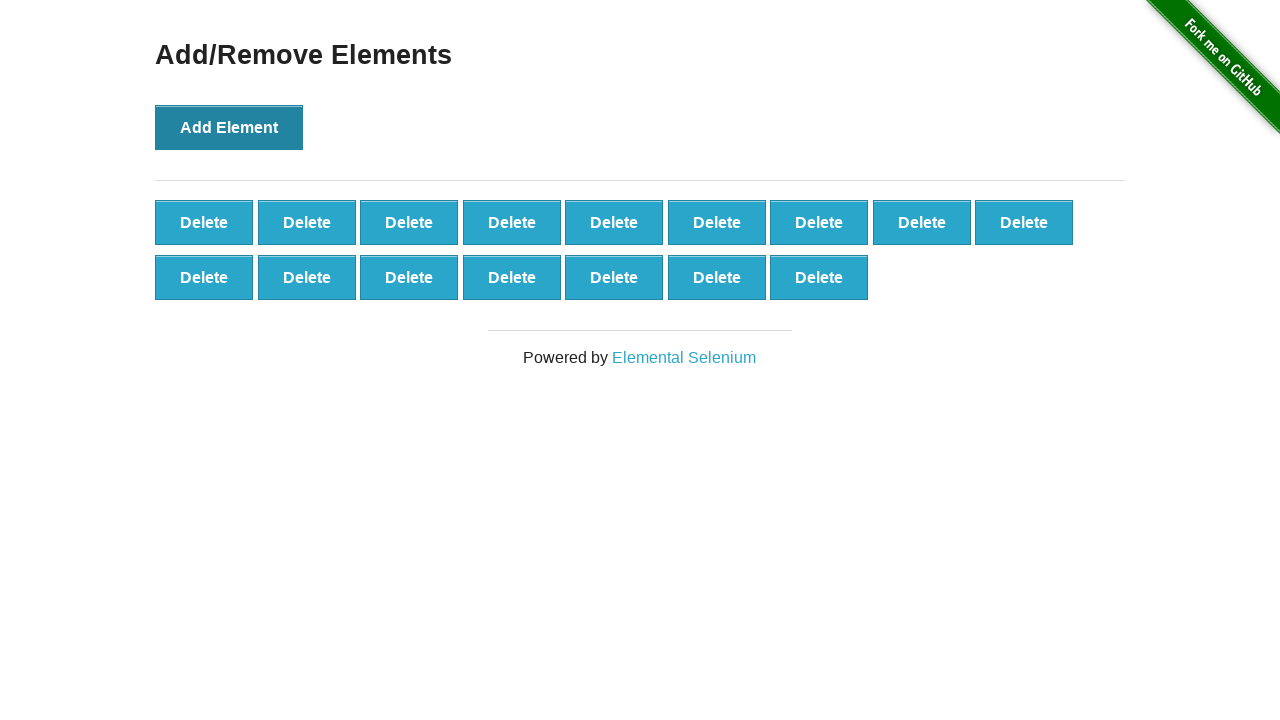

Clicked 'Add Element' button (iteration 17/100) at (229, 127) on xpath=//button[.='Add Element']
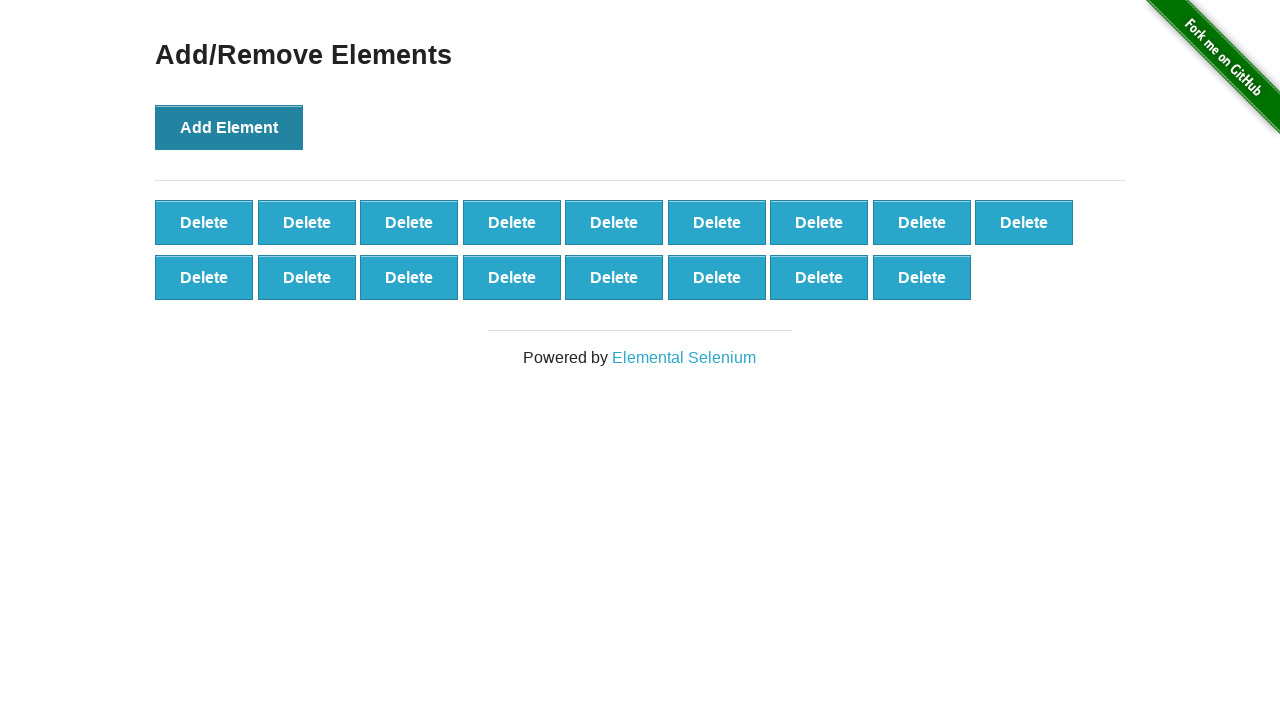

Clicked 'Add Element' button (iteration 18/100) at (229, 127) on xpath=//button[.='Add Element']
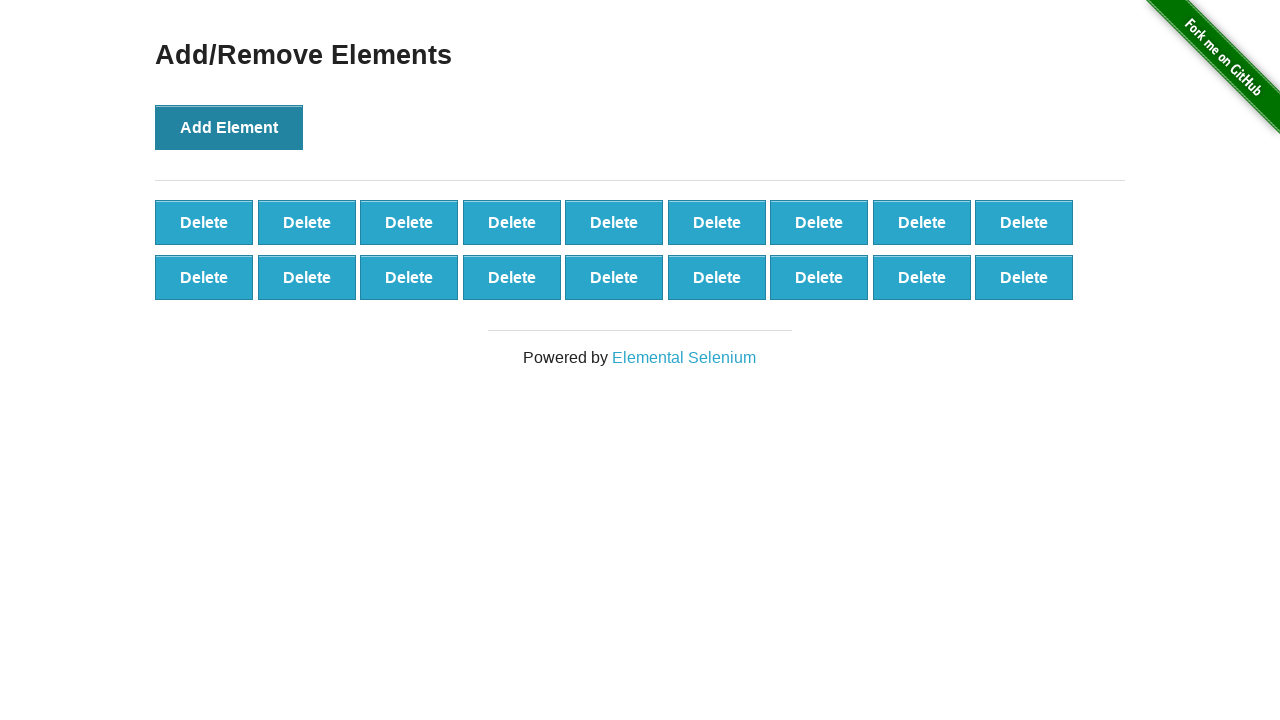

Clicked 'Add Element' button (iteration 19/100) at (229, 127) on xpath=//button[.='Add Element']
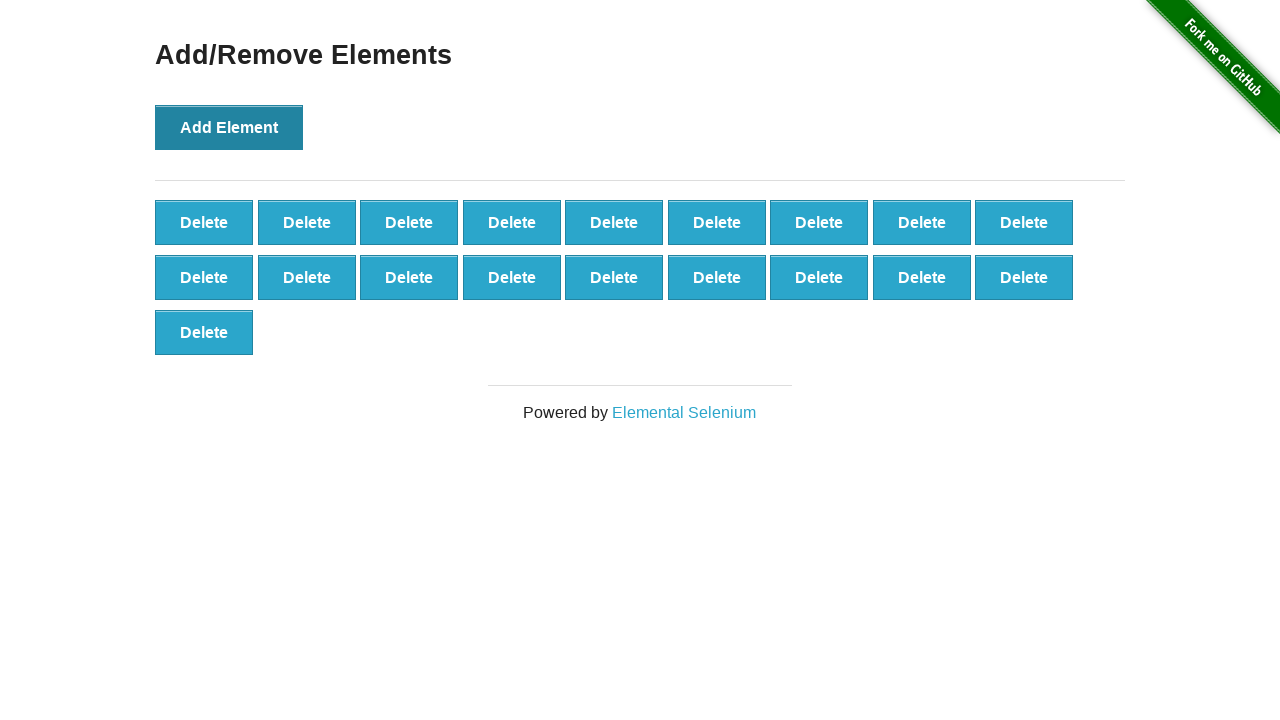

Clicked 'Add Element' button (iteration 20/100) at (229, 127) on xpath=//button[.='Add Element']
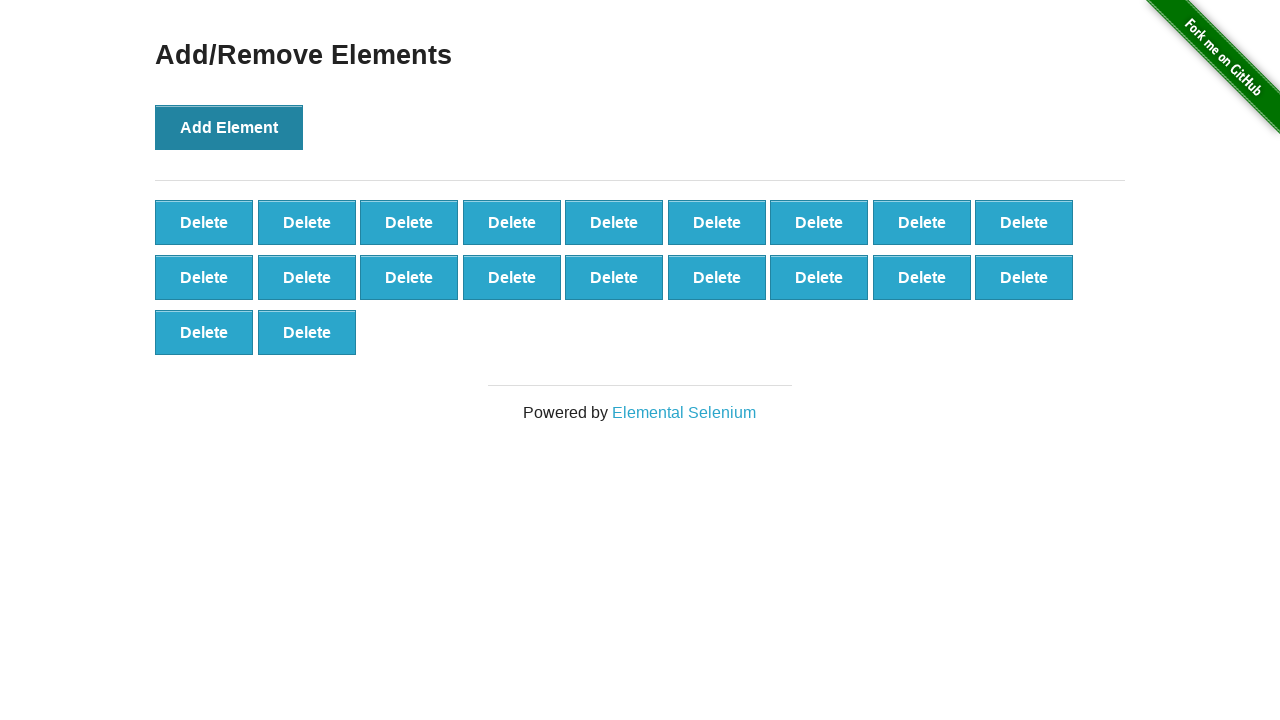

Clicked 'Add Element' button (iteration 21/100) at (229, 127) on xpath=//button[.='Add Element']
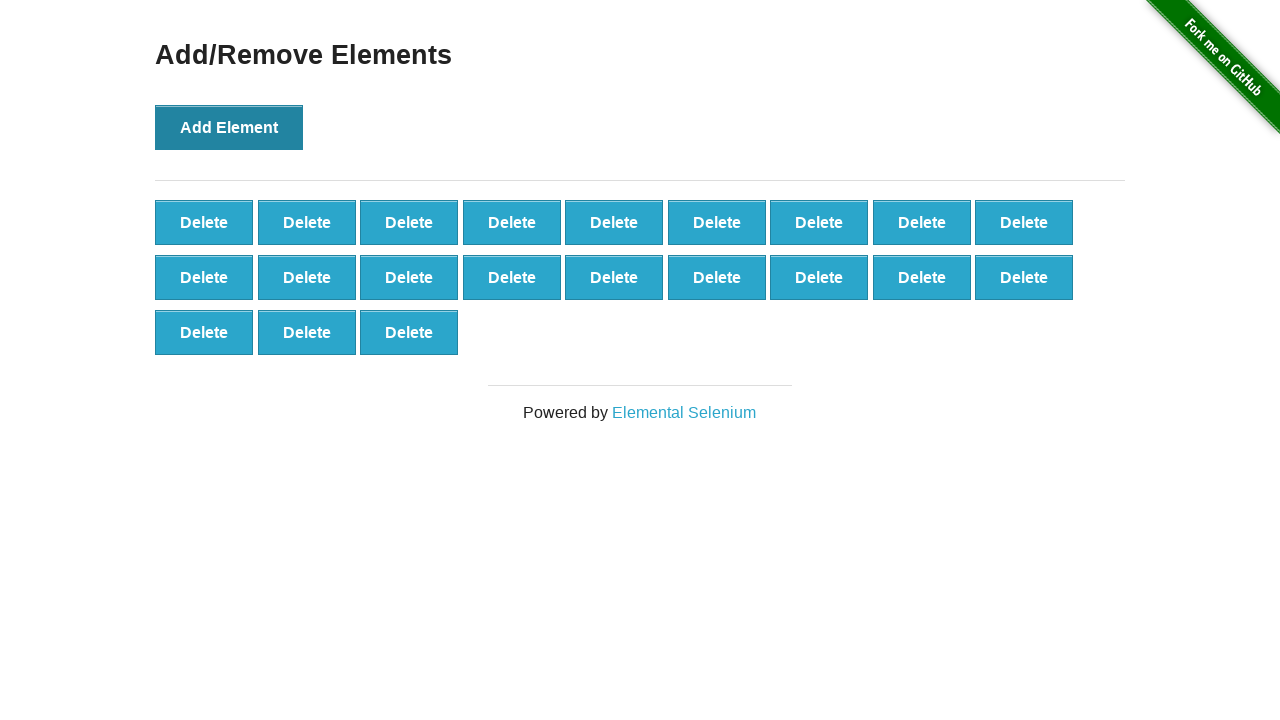

Clicked 'Add Element' button (iteration 22/100) at (229, 127) on xpath=//button[.='Add Element']
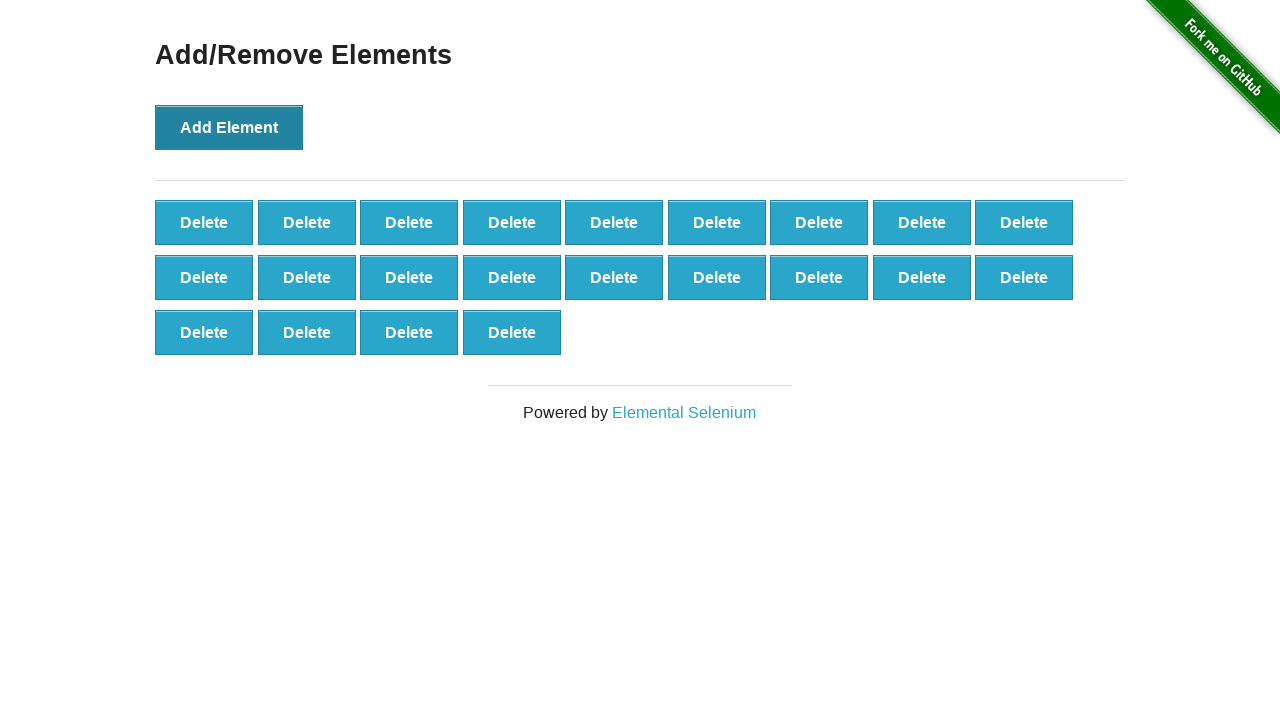

Clicked 'Add Element' button (iteration 23/100) at (229, 127) on xpath=//button[.='Add Element']
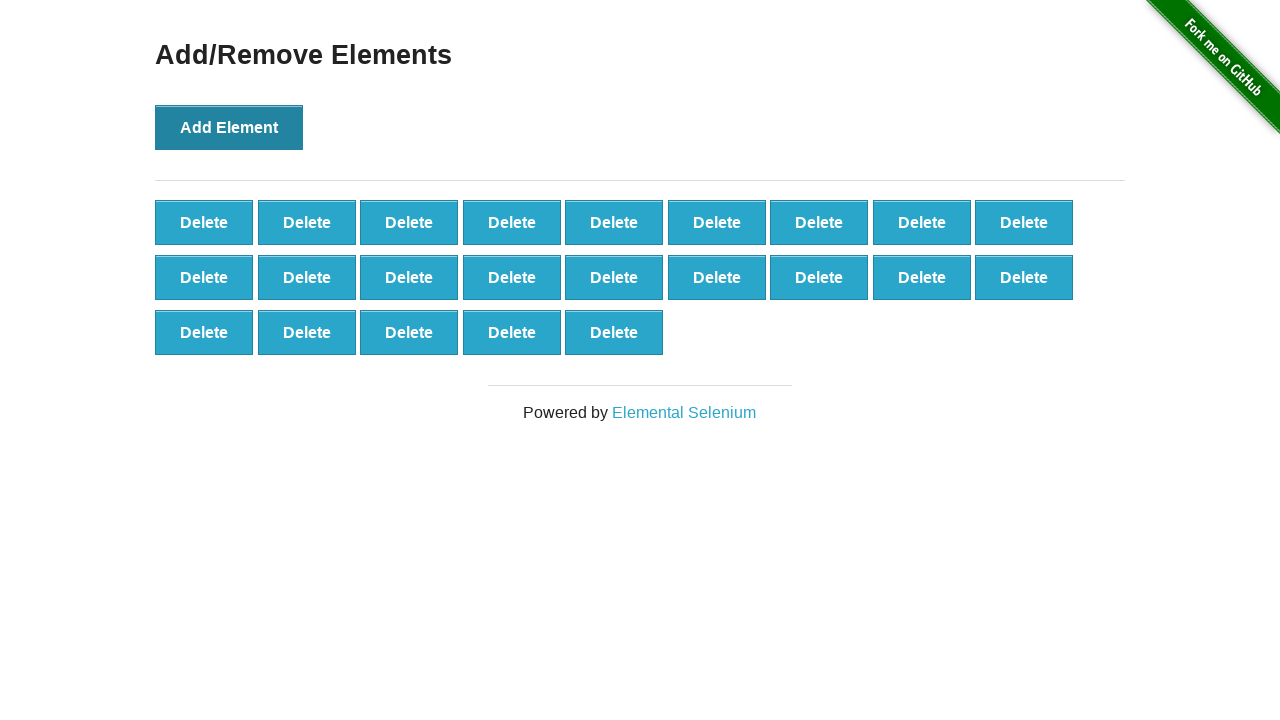

Clicked 'Add Element' button (iteration 24/100) at (229, 127) on xpath=//button[.='Add Element']
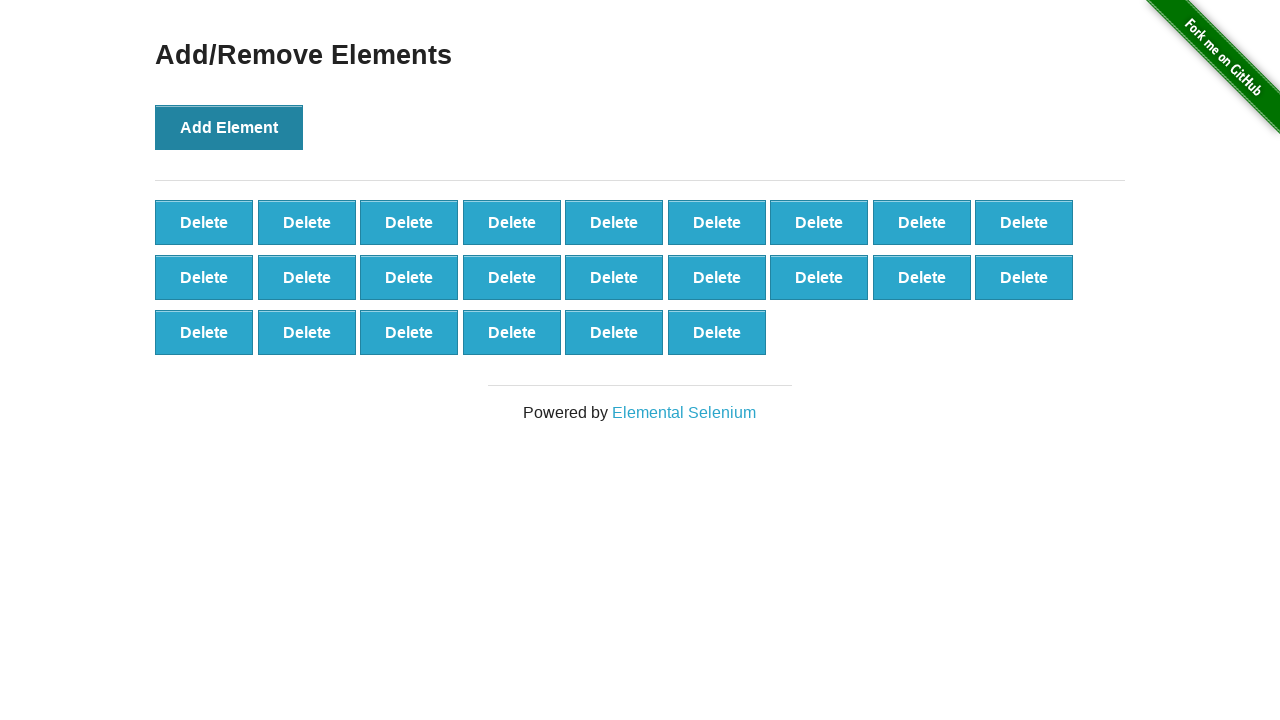

Clicked 'Add Element' button (iteration 25/100) at (229, 127) on xpath=//button[.='Add Element']
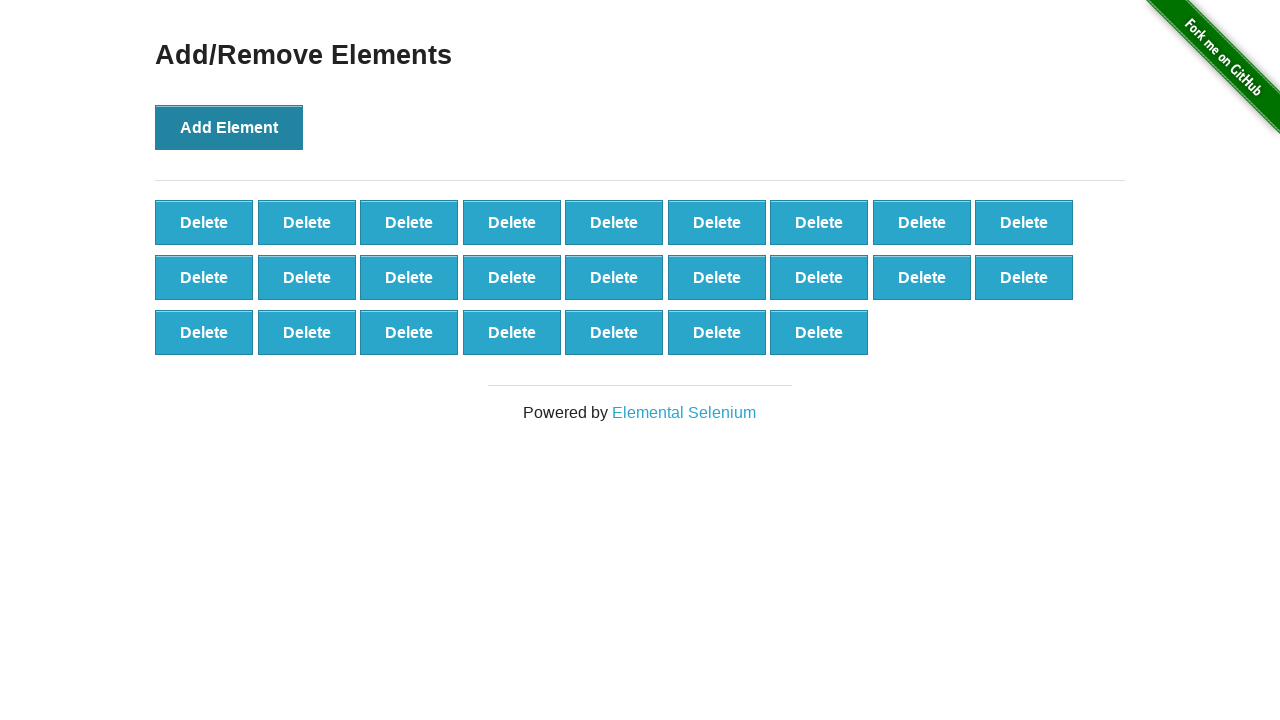

Clicked 'Add Element' button (iteration 26/100) at (229, 127) on xpath=//button[.='Add Element']
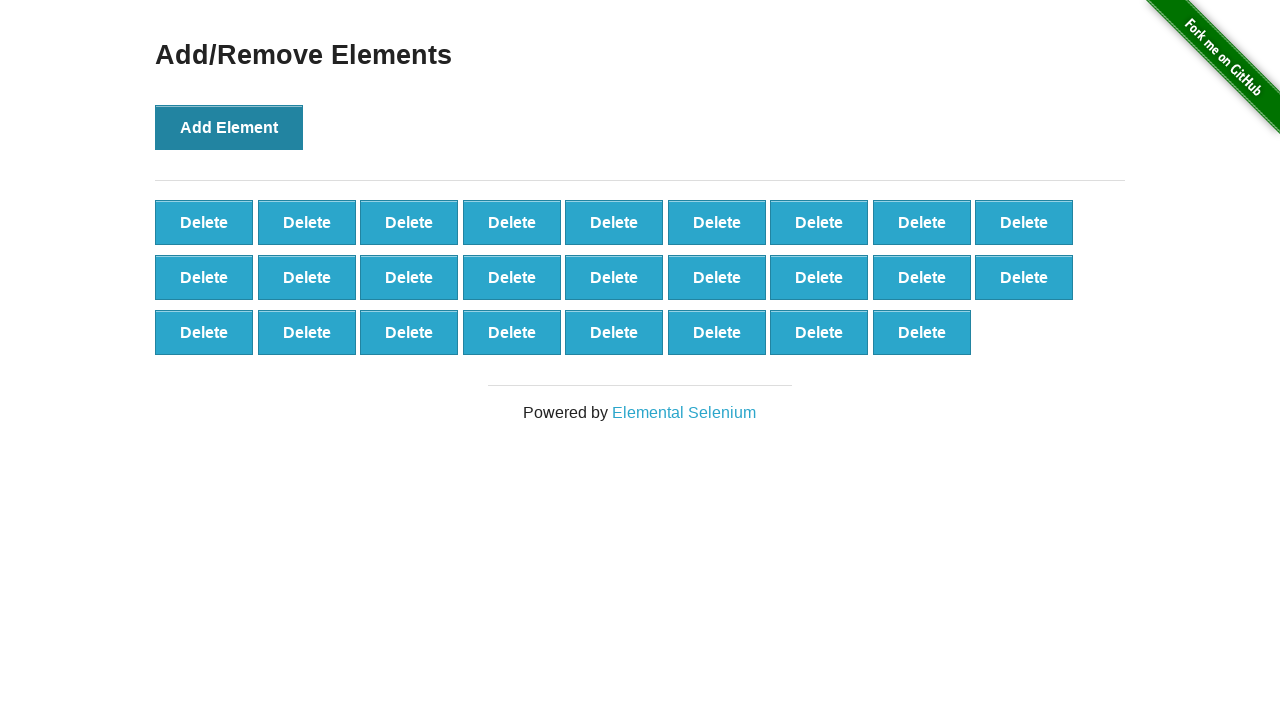

Clicked 'Add Element' button (iteration 27/100) at (229, 127) on xpath=//button[.='Add Element']
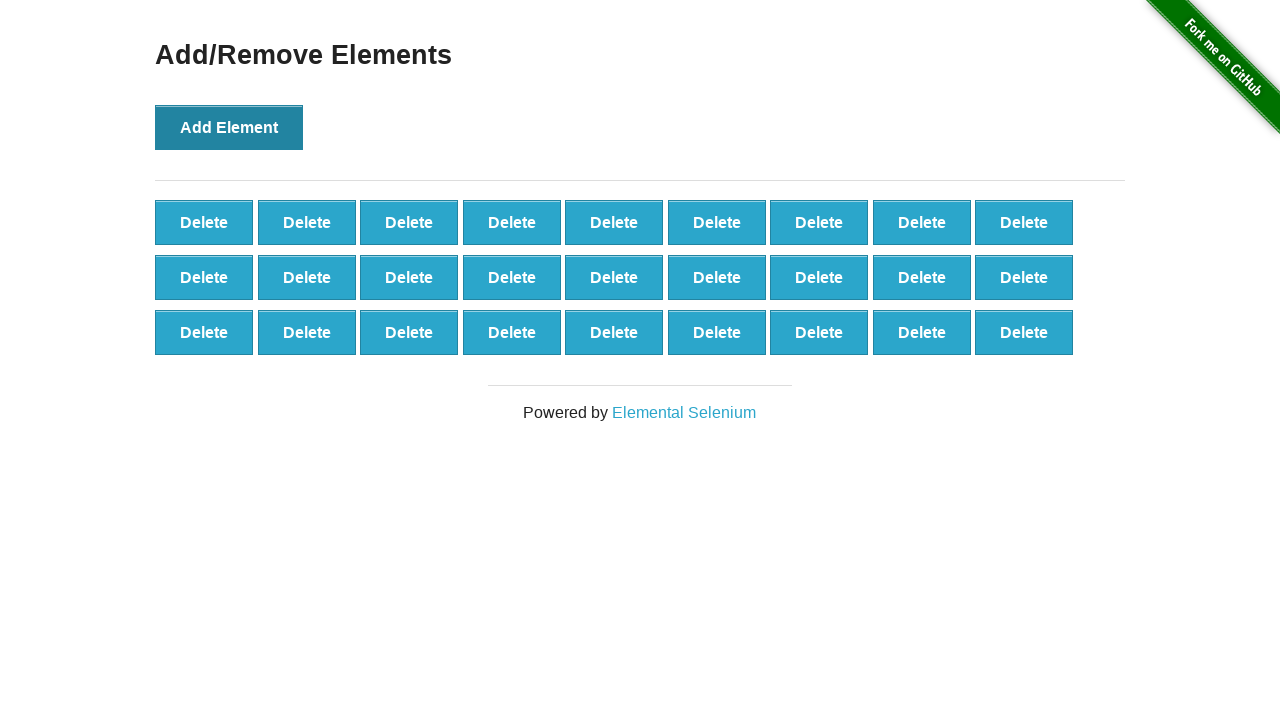

Clicked 'Add Element' button (iteration 28/100) at (229, 127) on xpath=//button[.='Add Element']
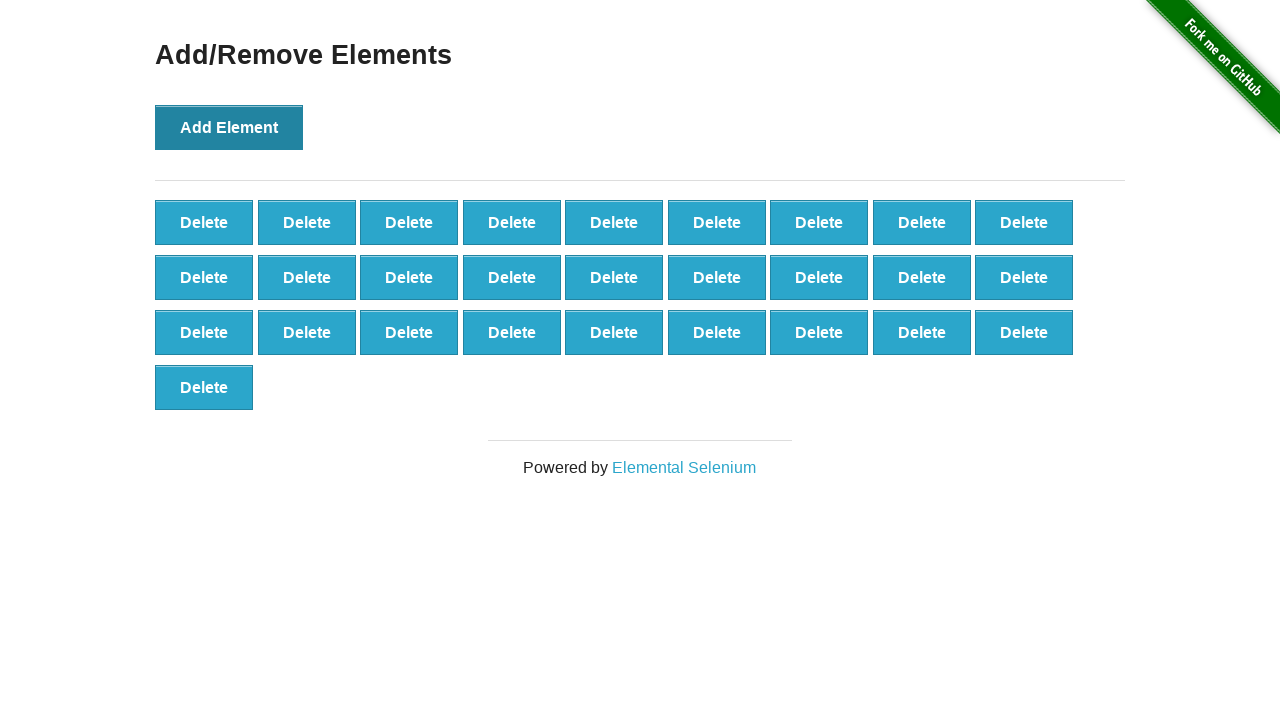

Clicked 'Add Element' button (iteration 29/100) at (229, 127) on xpath=//button[.='Add Element']
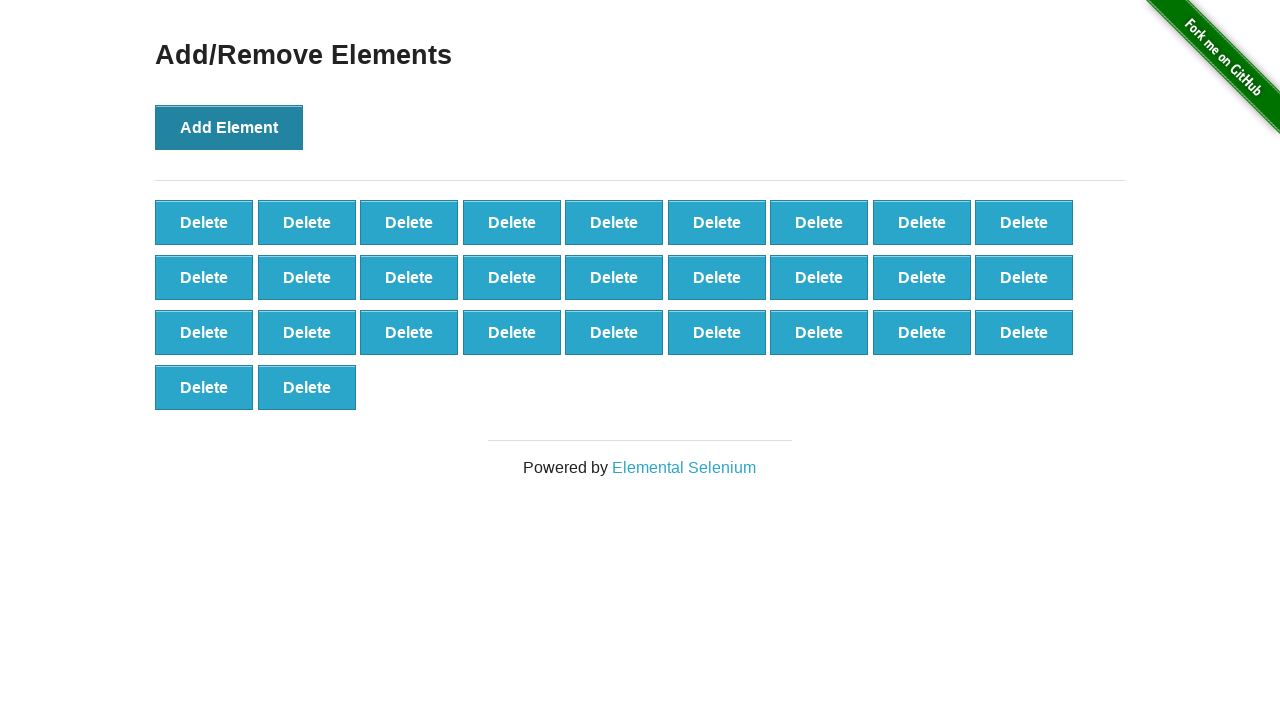

Clicked 'Add Element' button (iteration 30/100) at (229, 127) on xpath=//button[.='Add Element']
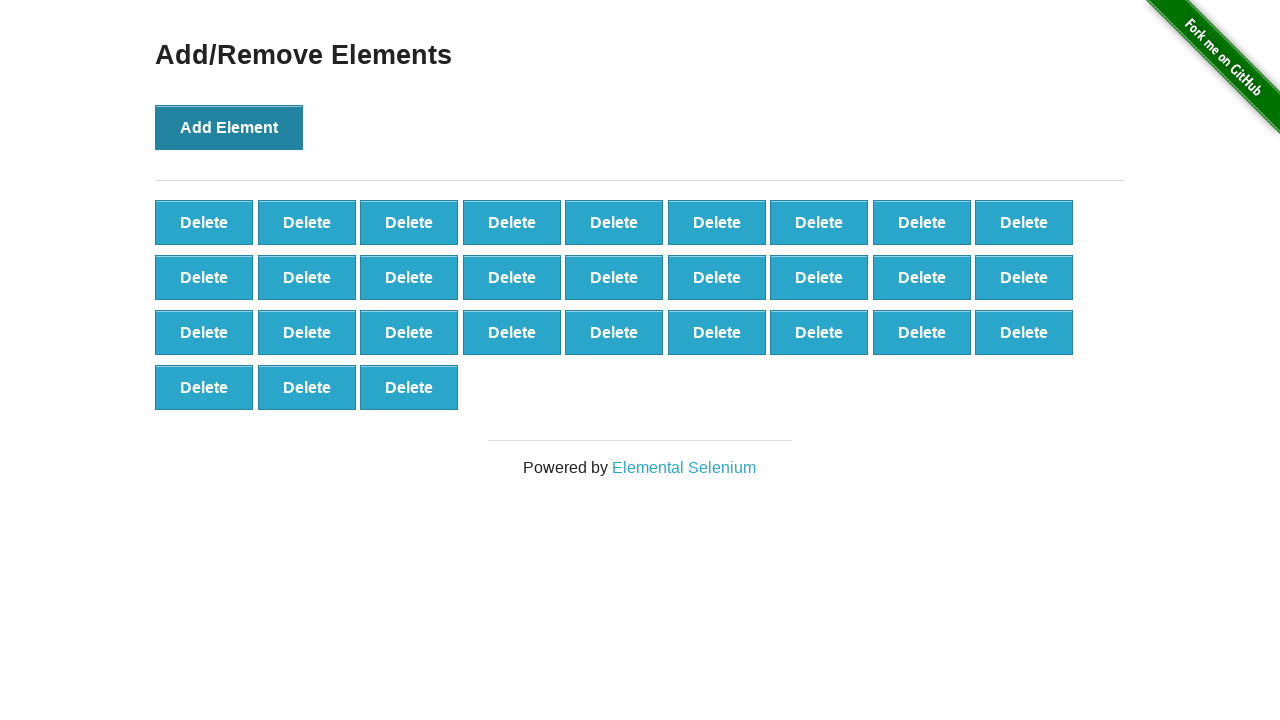

Clicked 'Add Element' button (iteration 31/100) at (229, 127) on xpath=//button[.='Add Element']
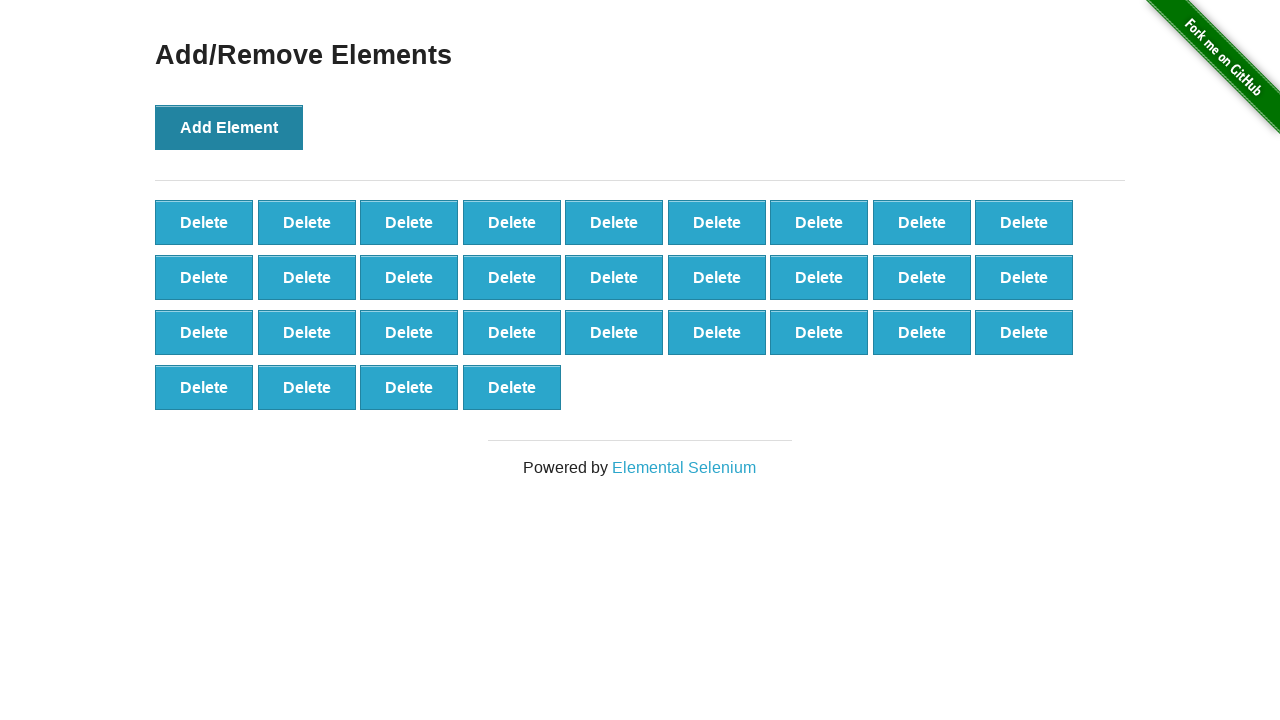

Clicked 'Add Element' button (iteration 32/100) at (229, 127) on xpath=//button[.='Add Element']
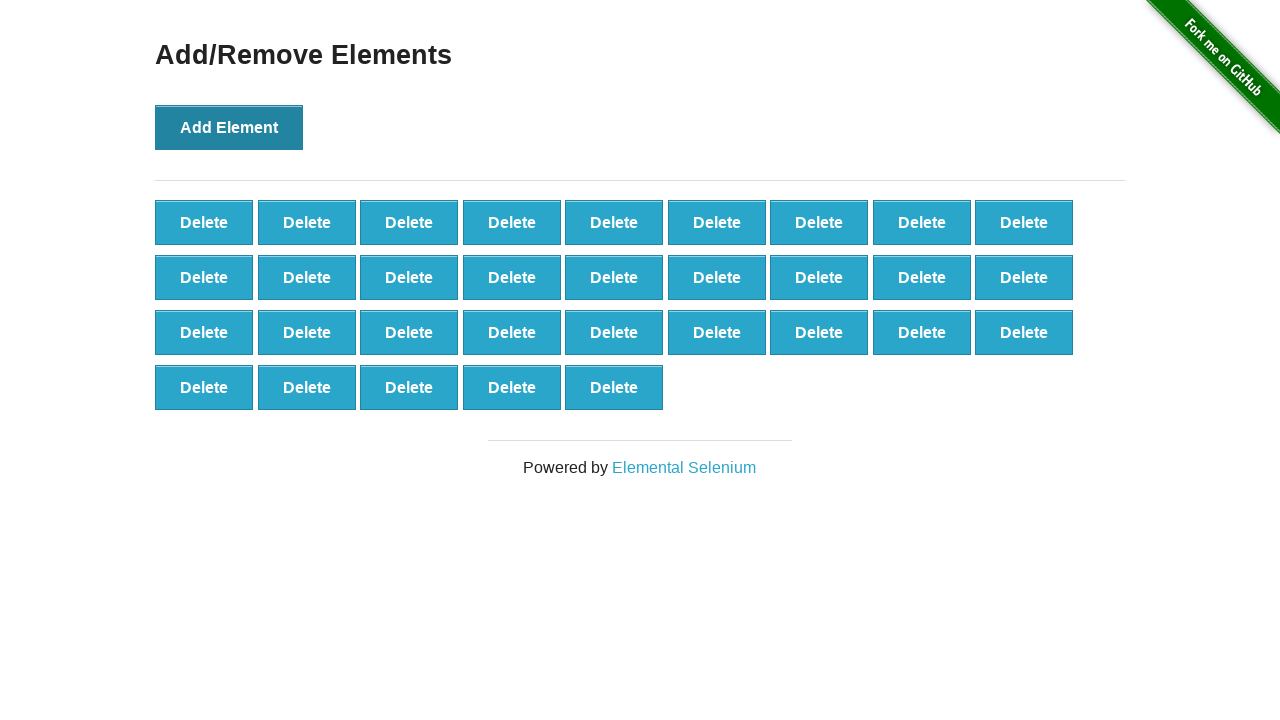

Clicked 'Add Element' button (iteration 33/100) at (229, 127) on xpath=//button[.='Add Element']
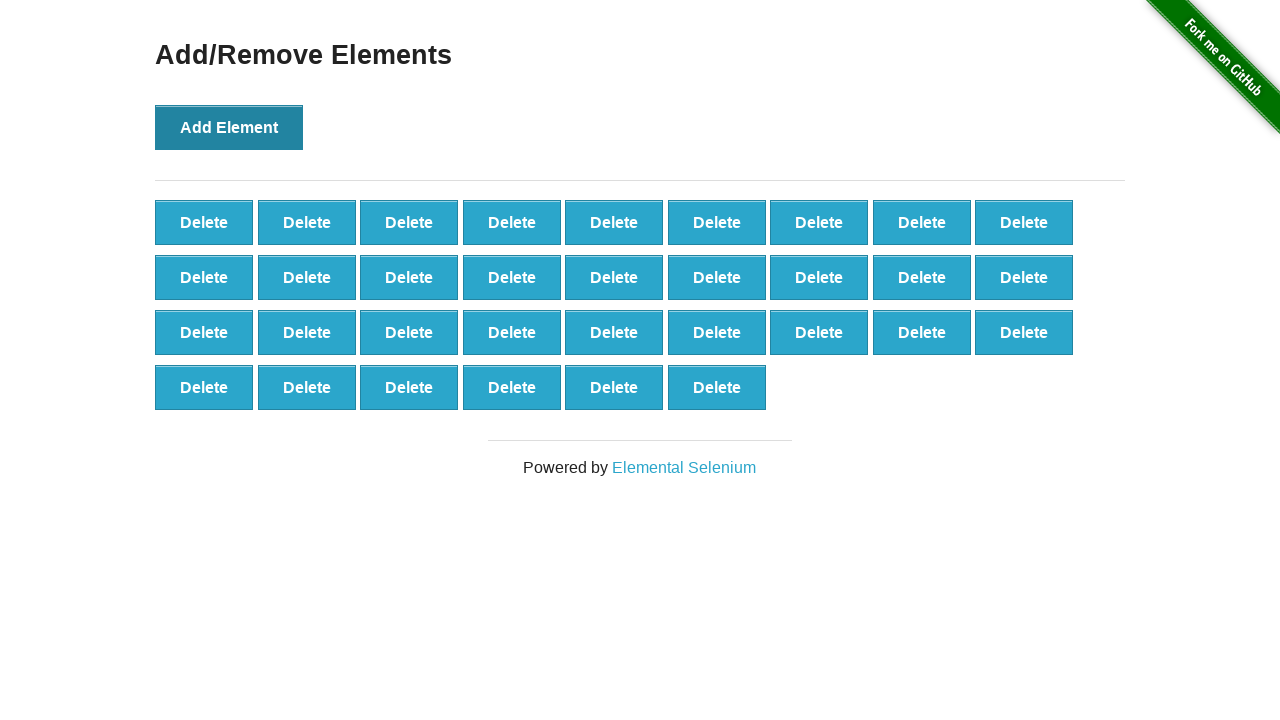

Clicked 'Add Element' button (iteration 34/100) at (229, 127) on xpath=//button[.='Add Element']
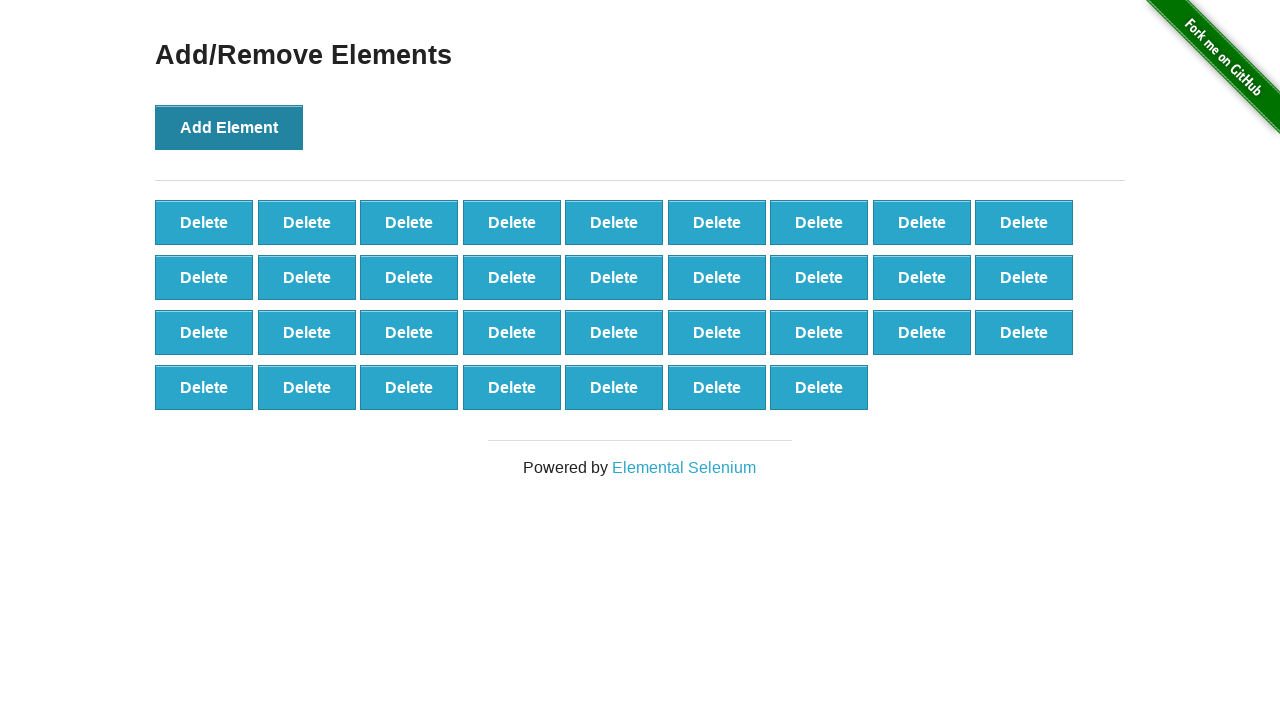

Clicked 'Add Element' button (iteration 35/100) at (229, 127) on xpath=//button[.='Add Element']
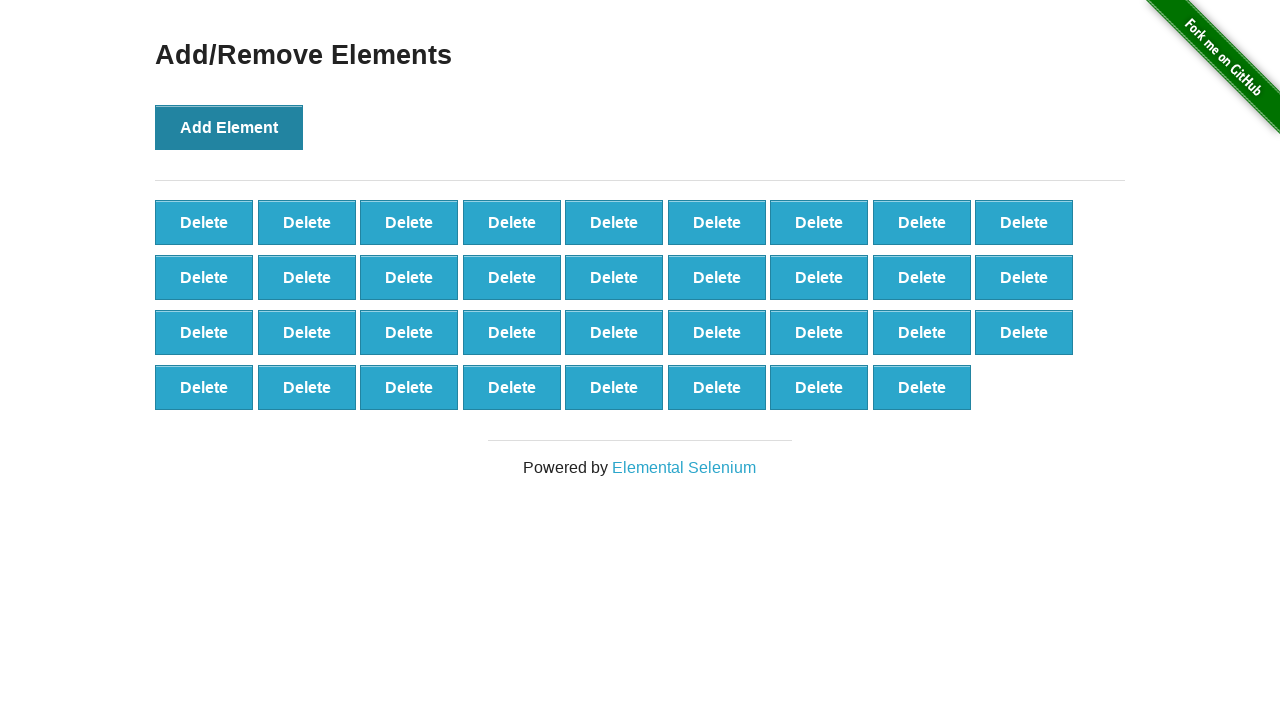

Clicked 'Add Element' button (iteration 36/100) at (229, 127) on xpath=//button[.='Add Element']
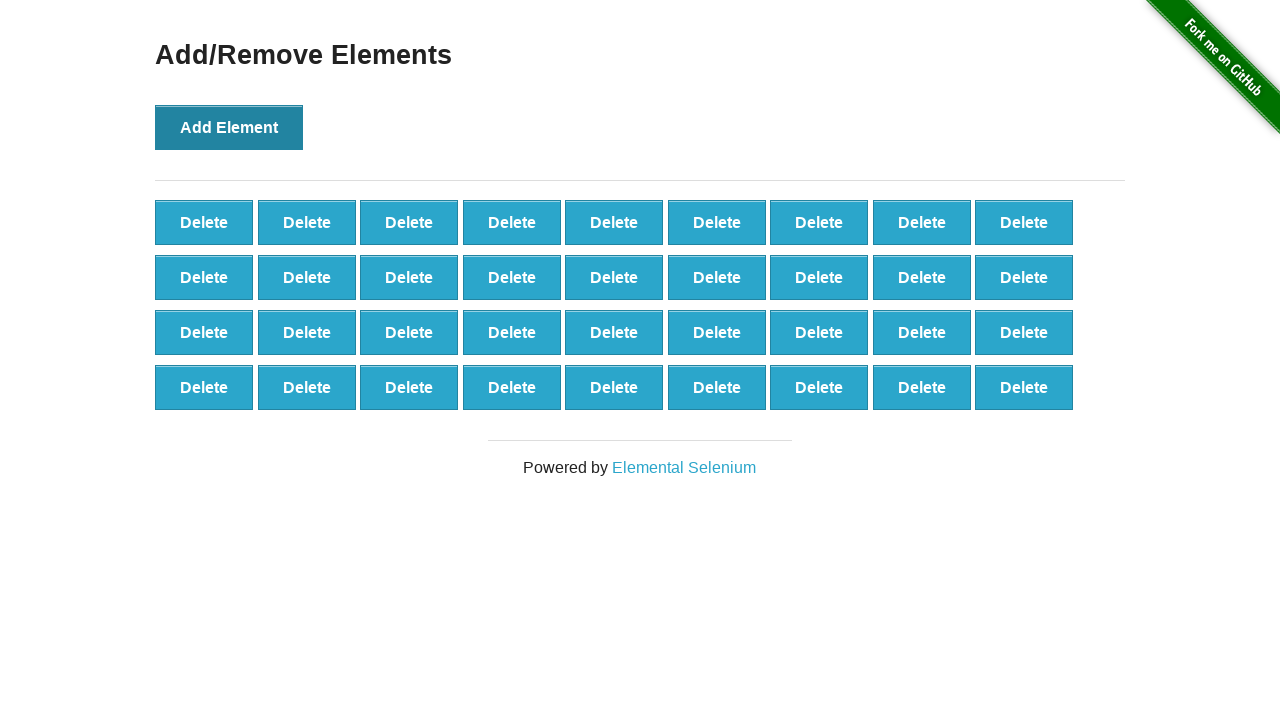

Clicked 'Add Element' button (iteration 37/100) at (229, 127) on xpath=//button[.='Add Element']
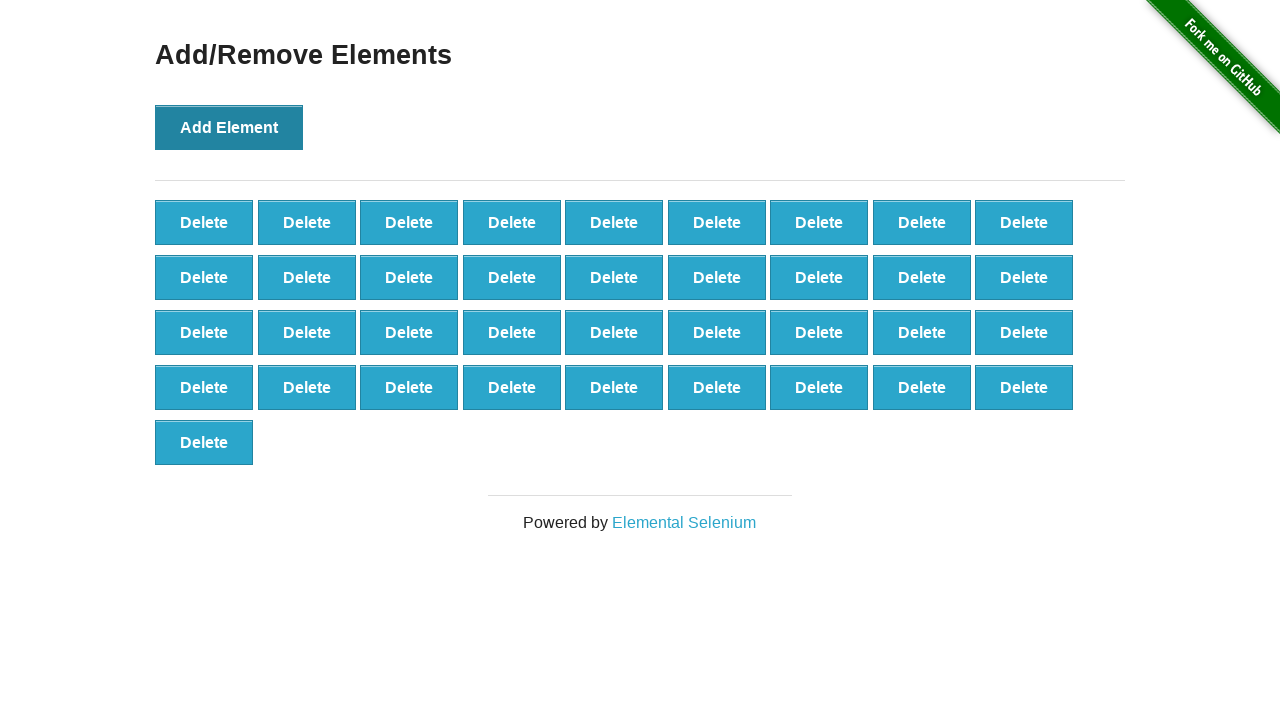

Clicked 'Add Element' button (iteration 38/100) at (229, 127) on xpath=//button[.='Add Element']
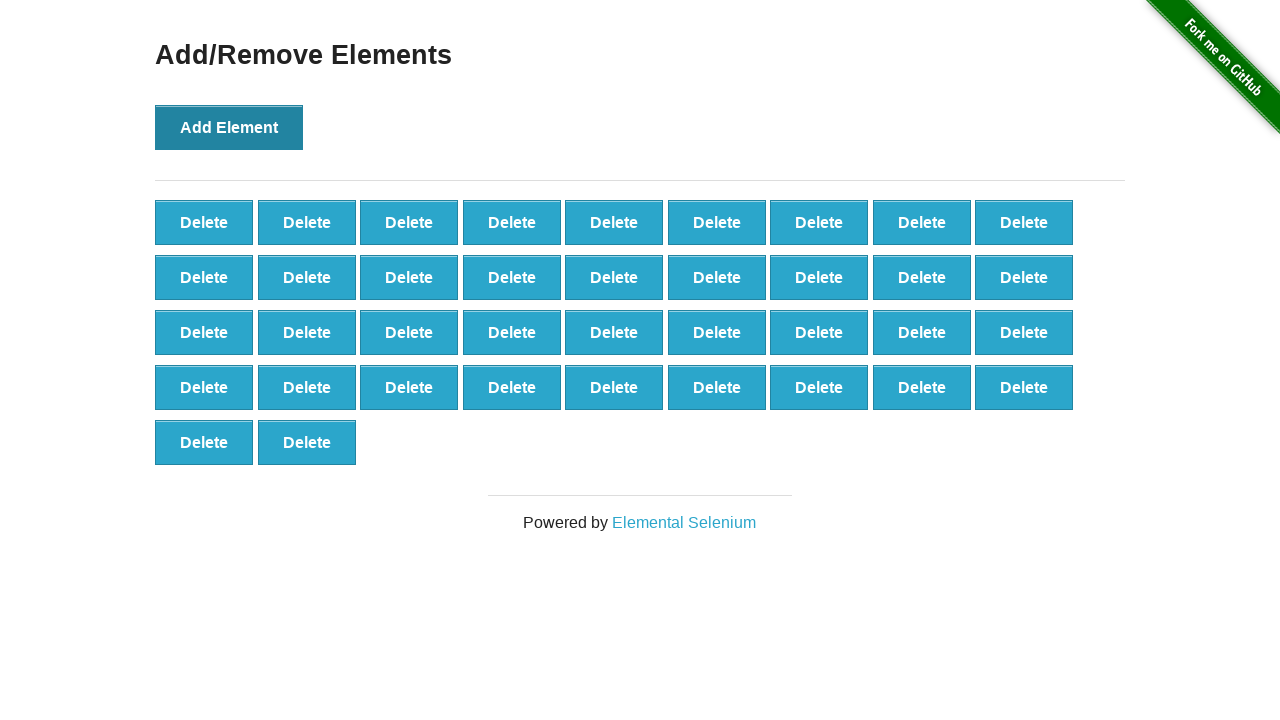

Clicked 'Add Element' button (iteration 39/100) at (229, 127) on xpath=//button[.='Add Element']
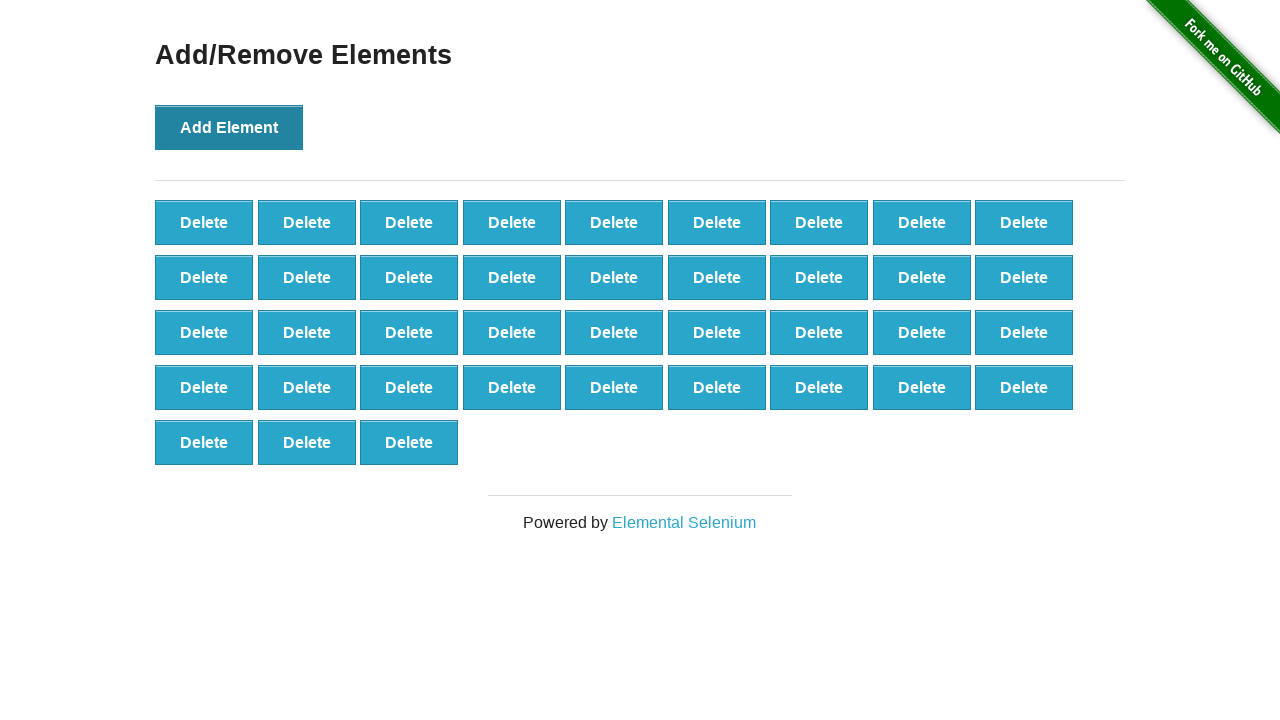

Clicked 'Add Element' button (iteration 40/100) at (229, 127) on xpath=//button[.='Add Element']
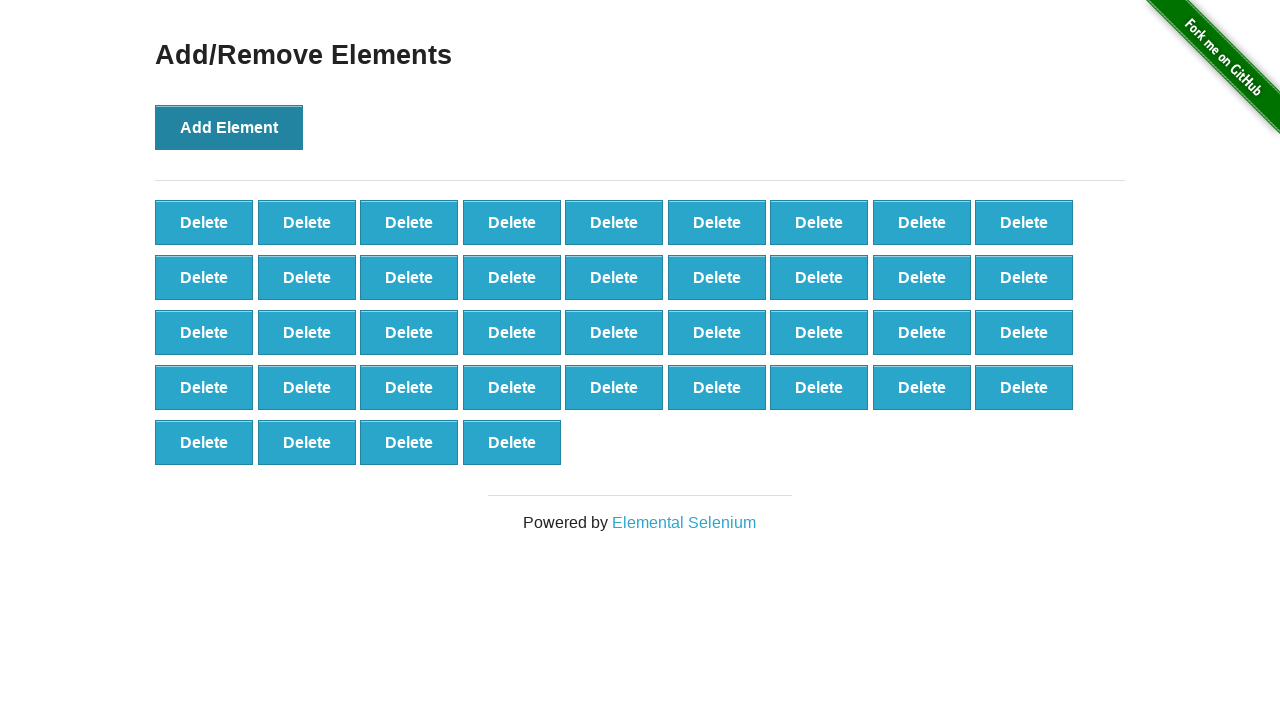

Clicked 'Add Element' button (iteration 41/100) at (229, 127) on xpath=//button[.='Add Element']
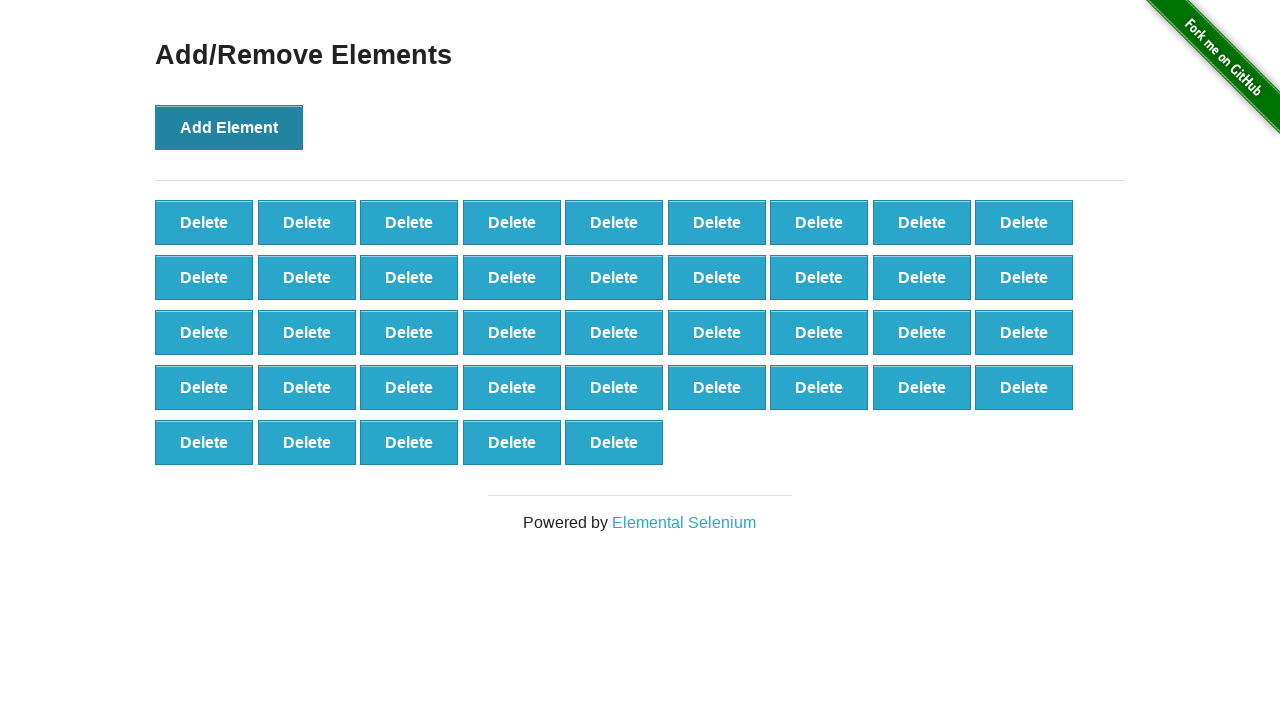

Clicked 'Add Element' button (iteration 42/100) at (229, 127) on xpath=//button[.='Add Element']
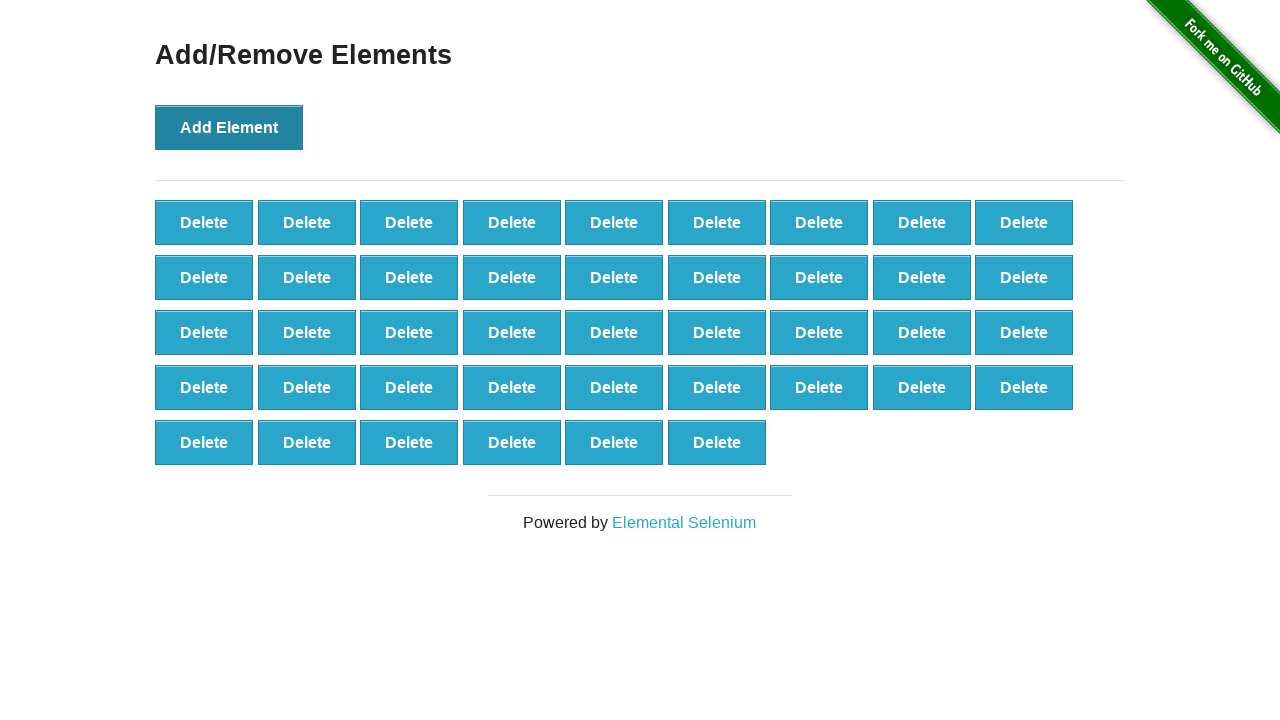

Clicked 'Add Element' button (iteration 43/100) at (229, 127) on xpath=//button[.='Add Element']
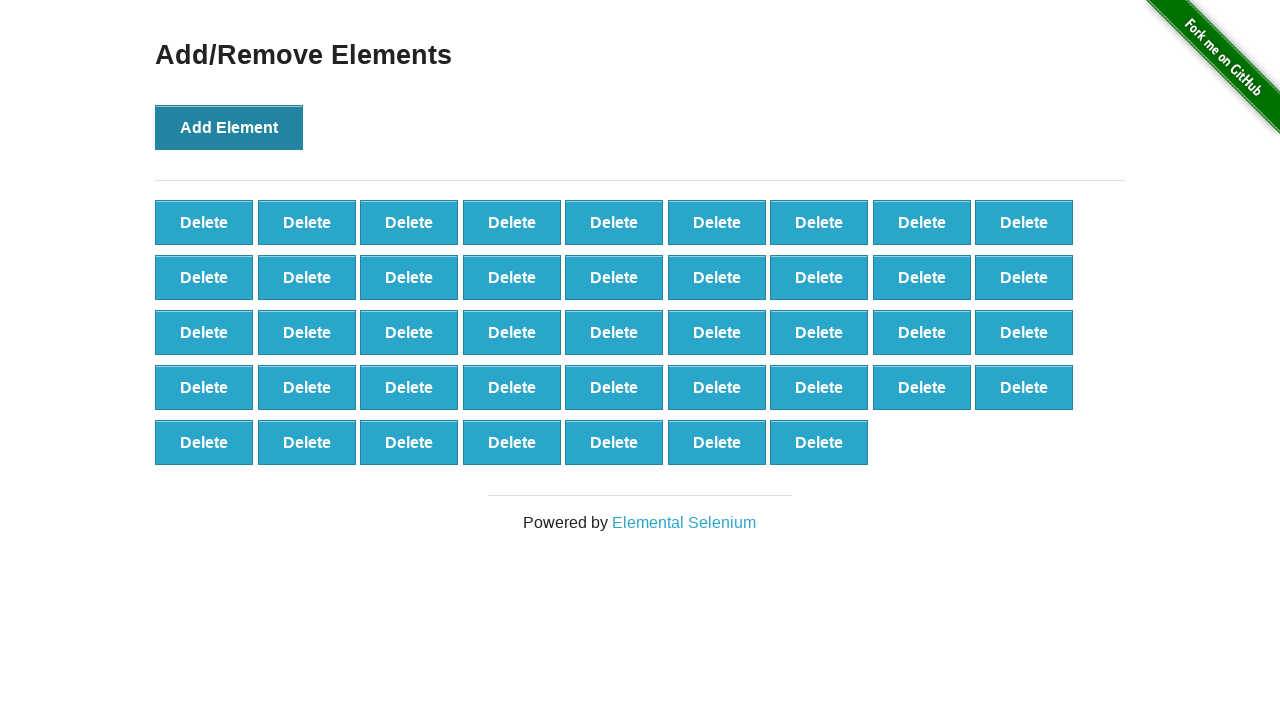

Clicked 'Add Element' button (iteration 44/100) at (229, 127) on xpath=//button[.='Add Element']
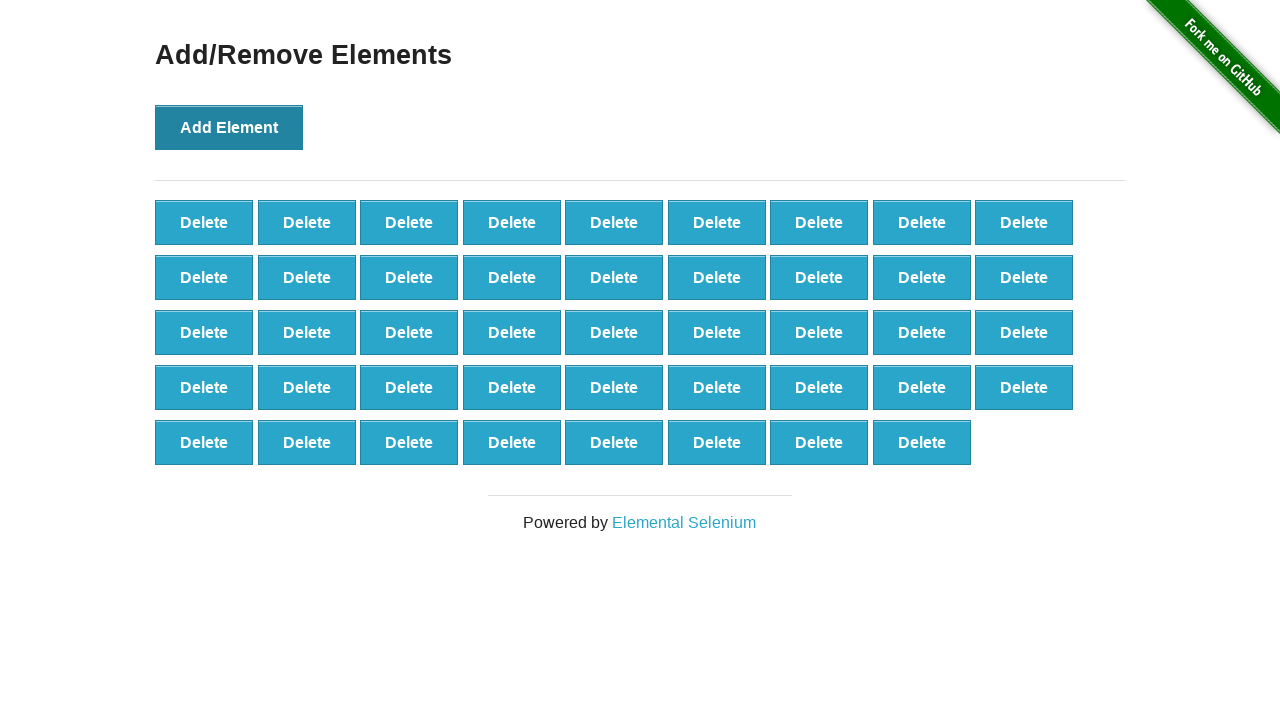

Clicked 'Add Element' button (iteration 45/100) at (229, 127) on xpath=//button[.='Add Element']
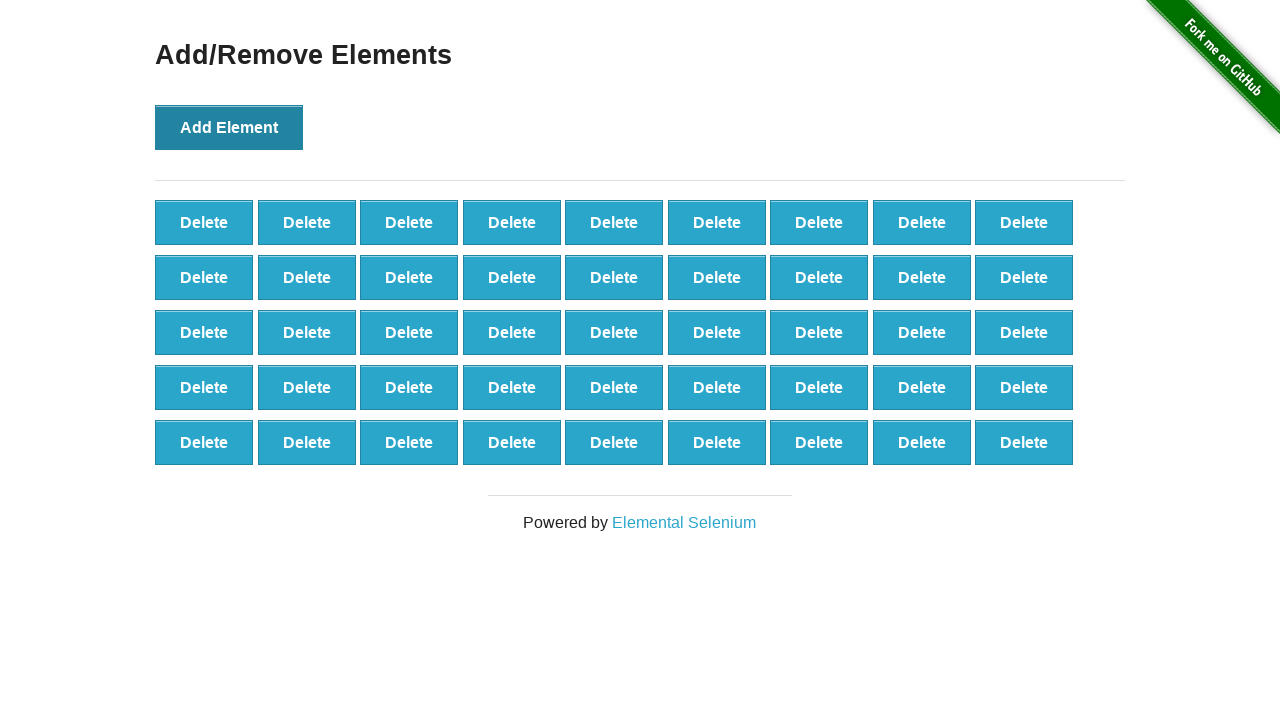

Clicked 'Add Element' button (iteration 46/100) at (229, 127) on xpath=//button[.='Add Element']
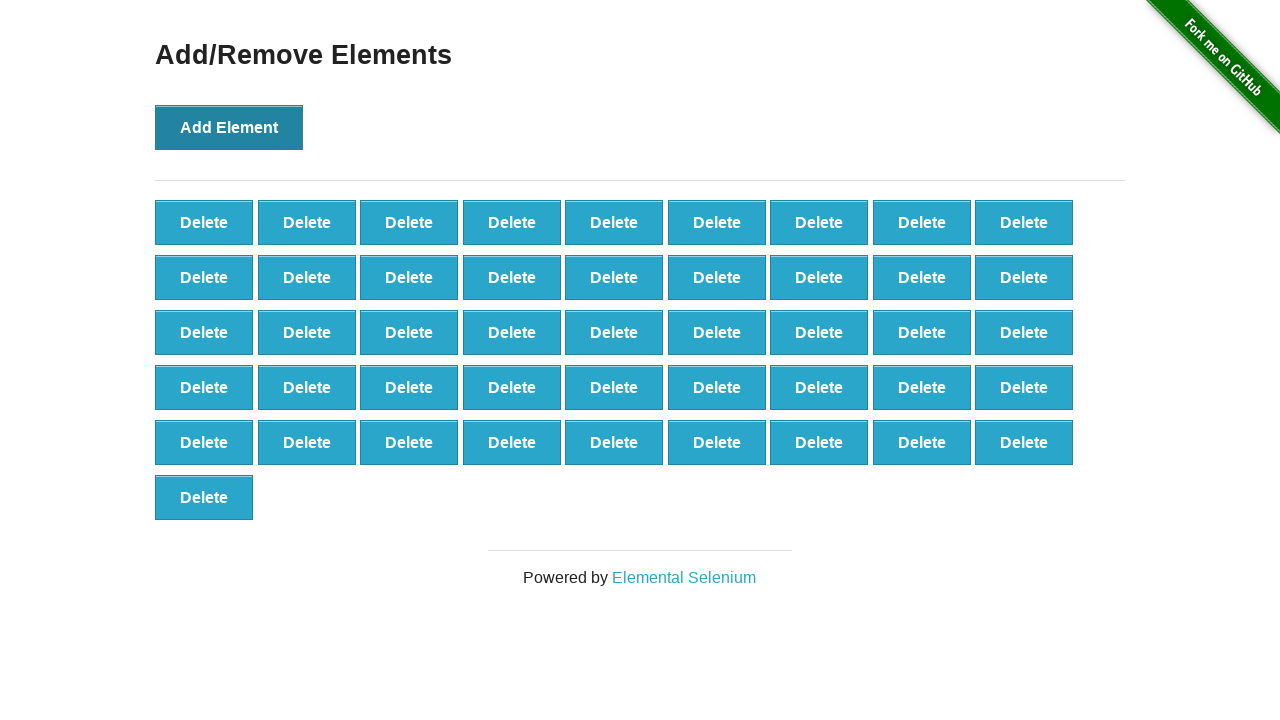

Clicked 'Add Element' button (iteration 47/100) at (229, 127) on xpath=//button[.='Add Element']
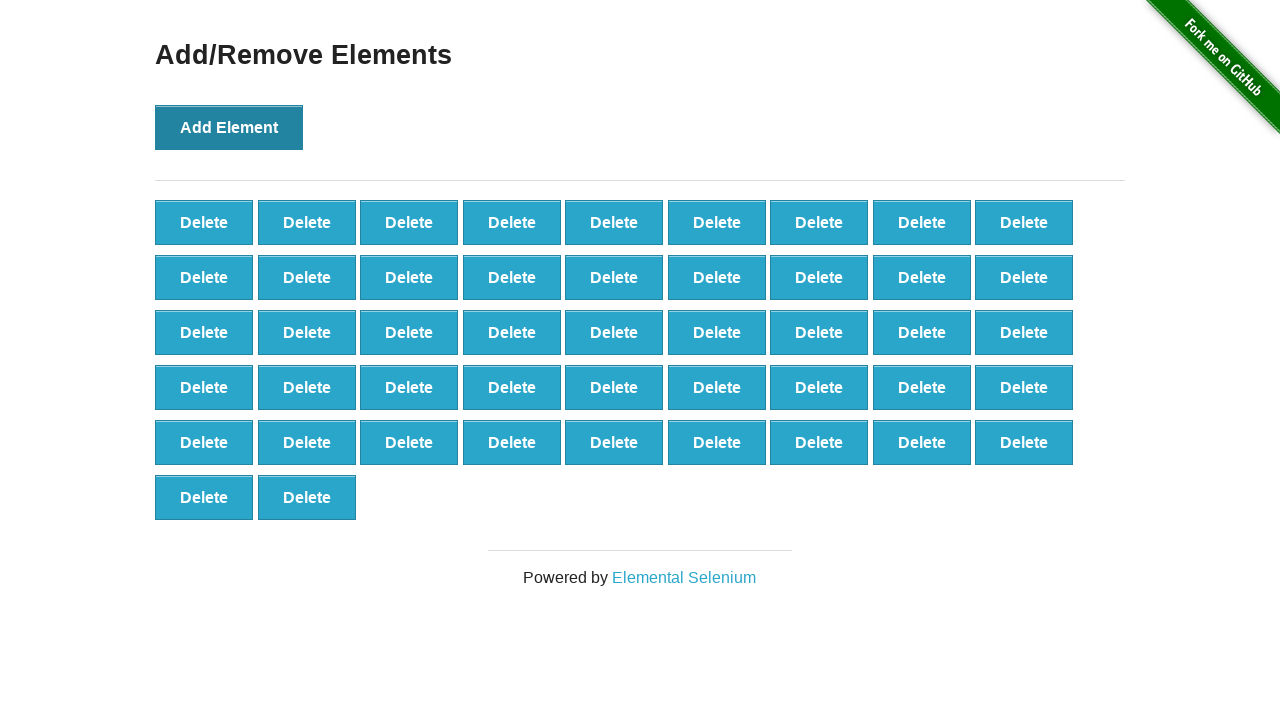

Clicked 'Add Element' button (iteration 48/100) at (229, 127) on xpath=//button[.='Add Element']
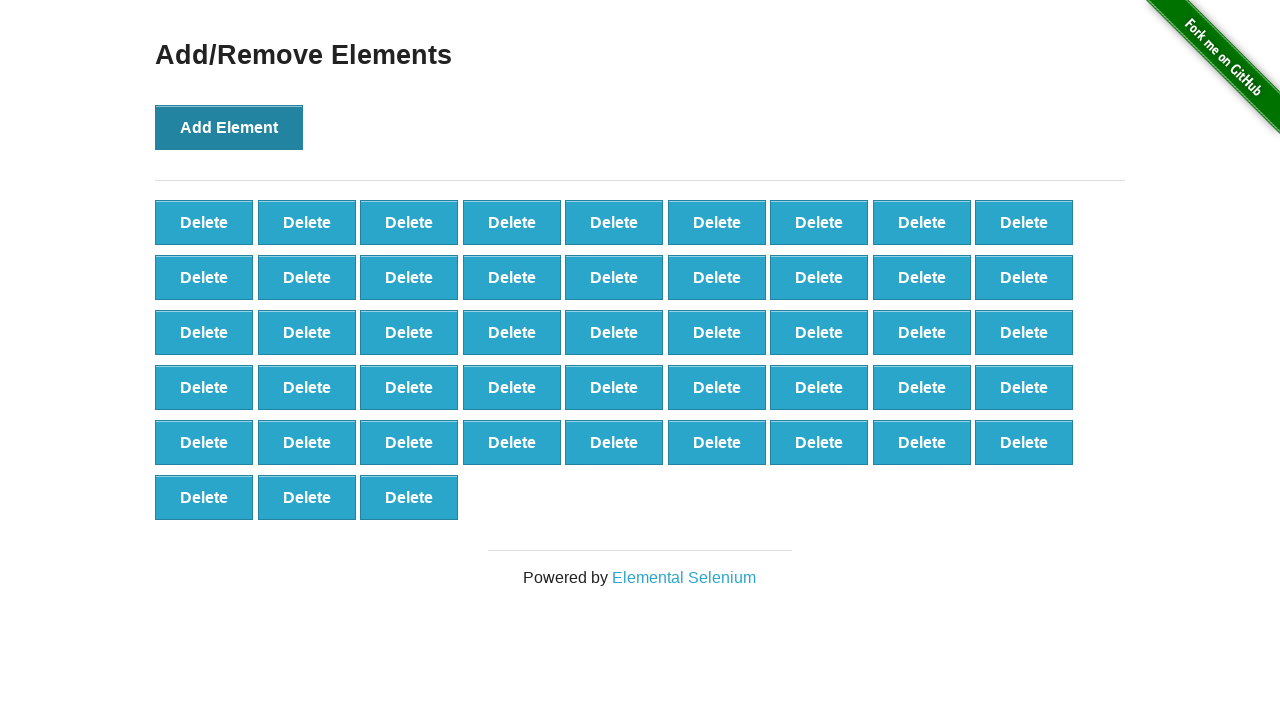

Clicked 'Add Element' button (iteration 49/100) at (229, 127) on xpath=//button[.='Add Element']
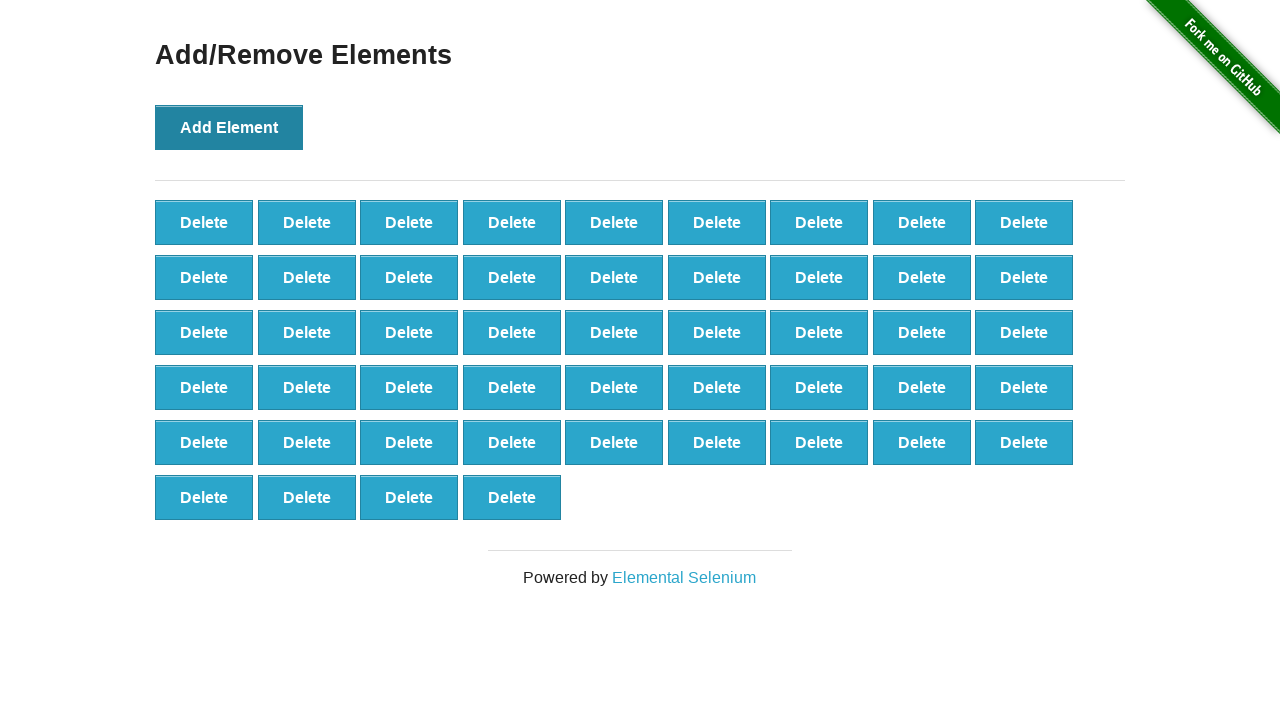

Clicked 'Add Element' button (iteration 50/100) at (229, 127) on xpath=//button[.='Add Element']
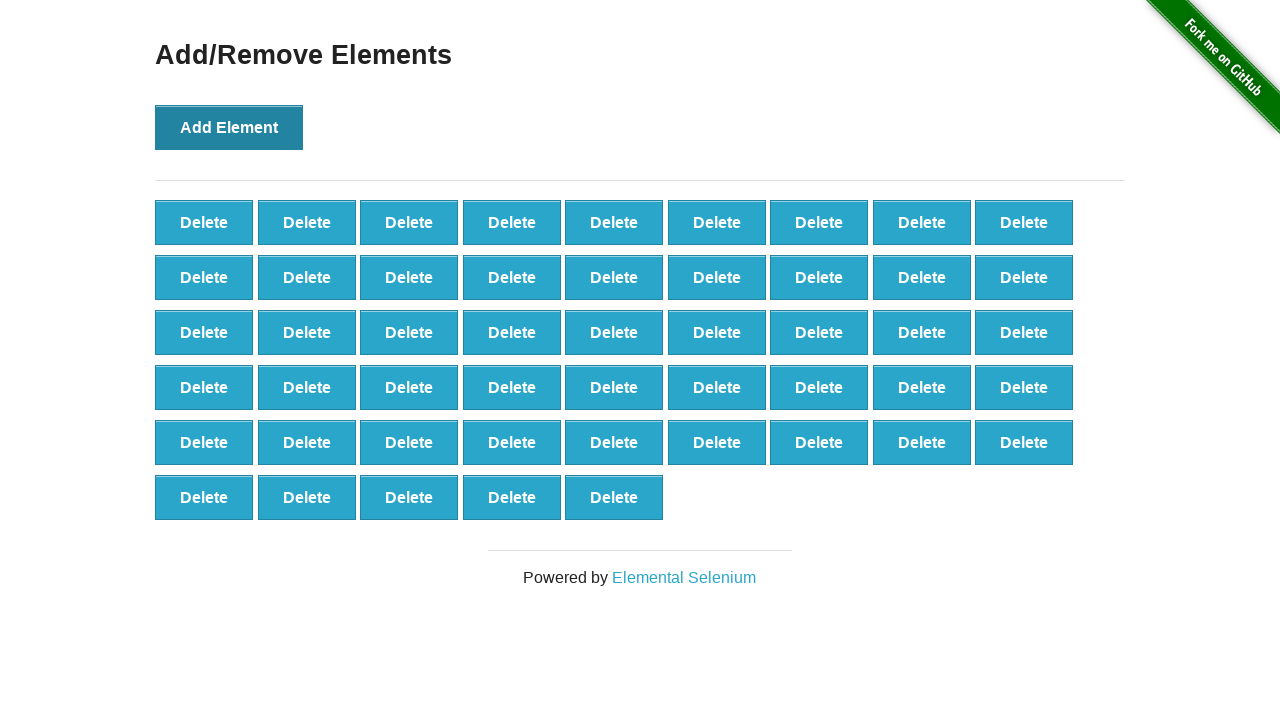

Clicked 'Add Element' button (iteration 51/100) at (229, 127) on xpath=//button[.='Add Element']
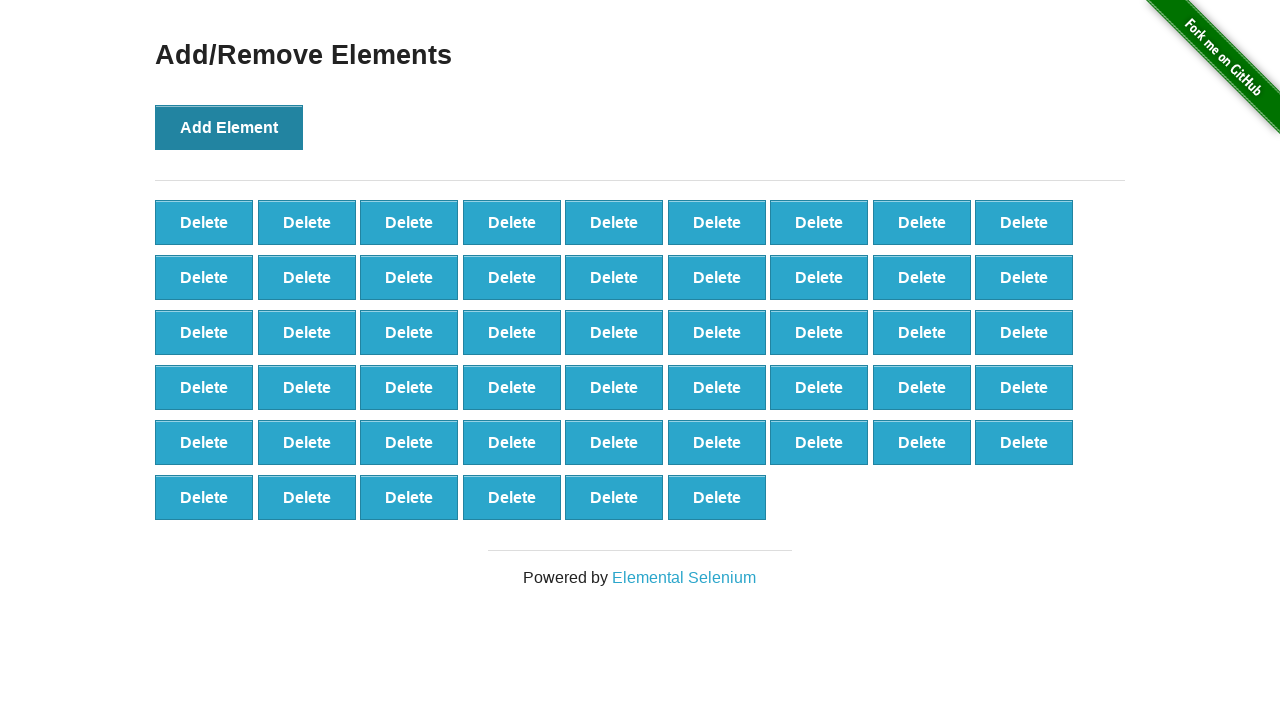

Clicked 'Add Element' button (iteration 52/100) at (229, 127) on xpath=//button[.='Add Element']
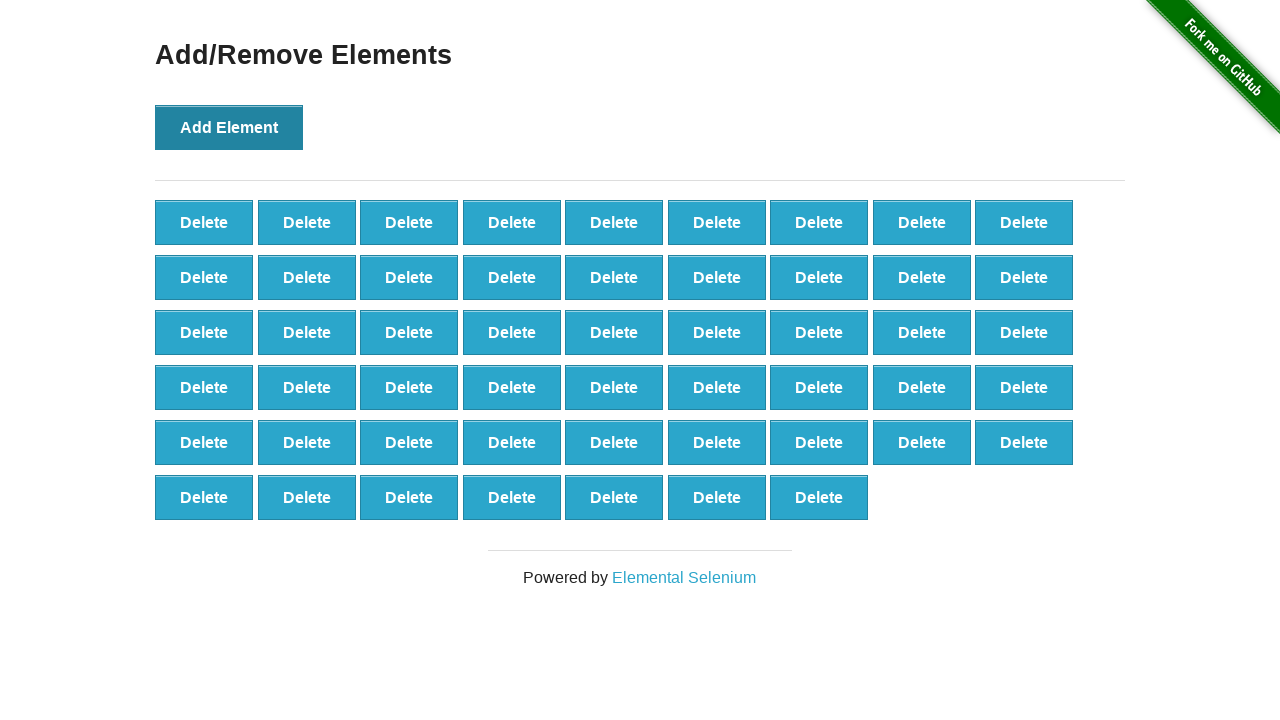

Clicked 'Add Element' button (iteration 53/100) at (229, 127) on xpath=//button[.='Add Element']
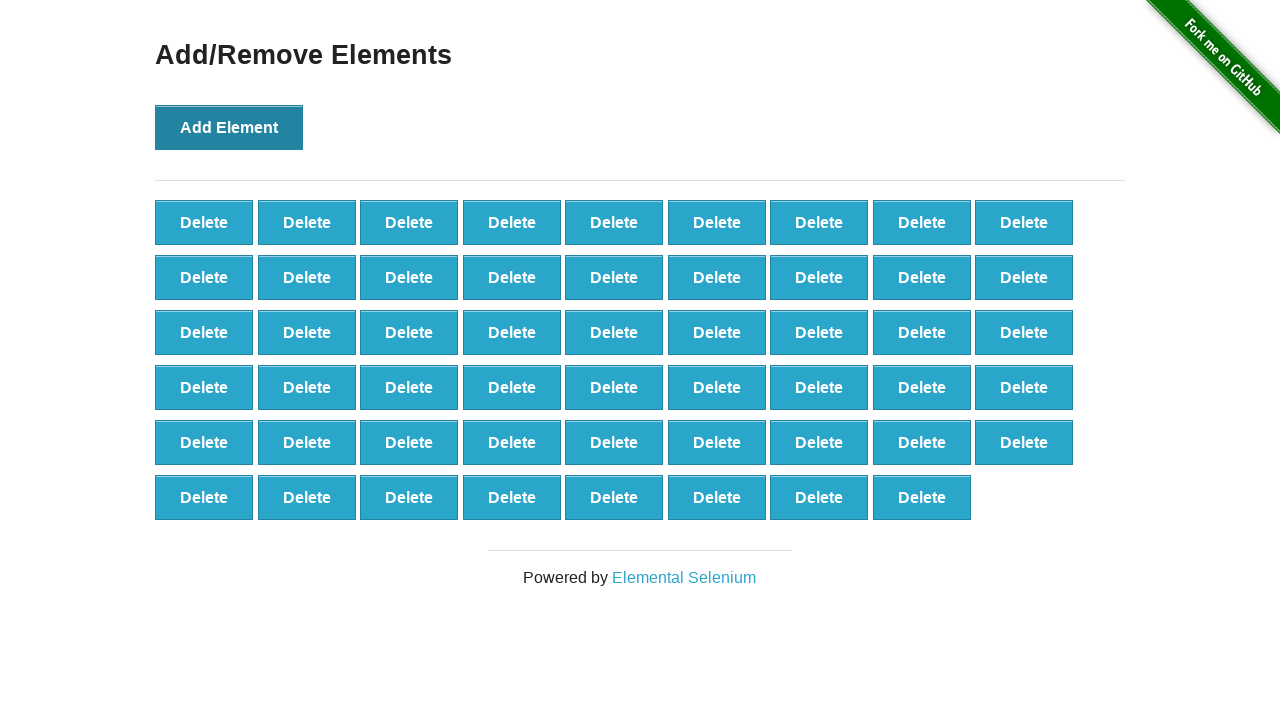

Clicked 'Add Element' button (iteration 54/100) at (229, 127) on xpath=//button[.='Add Element']
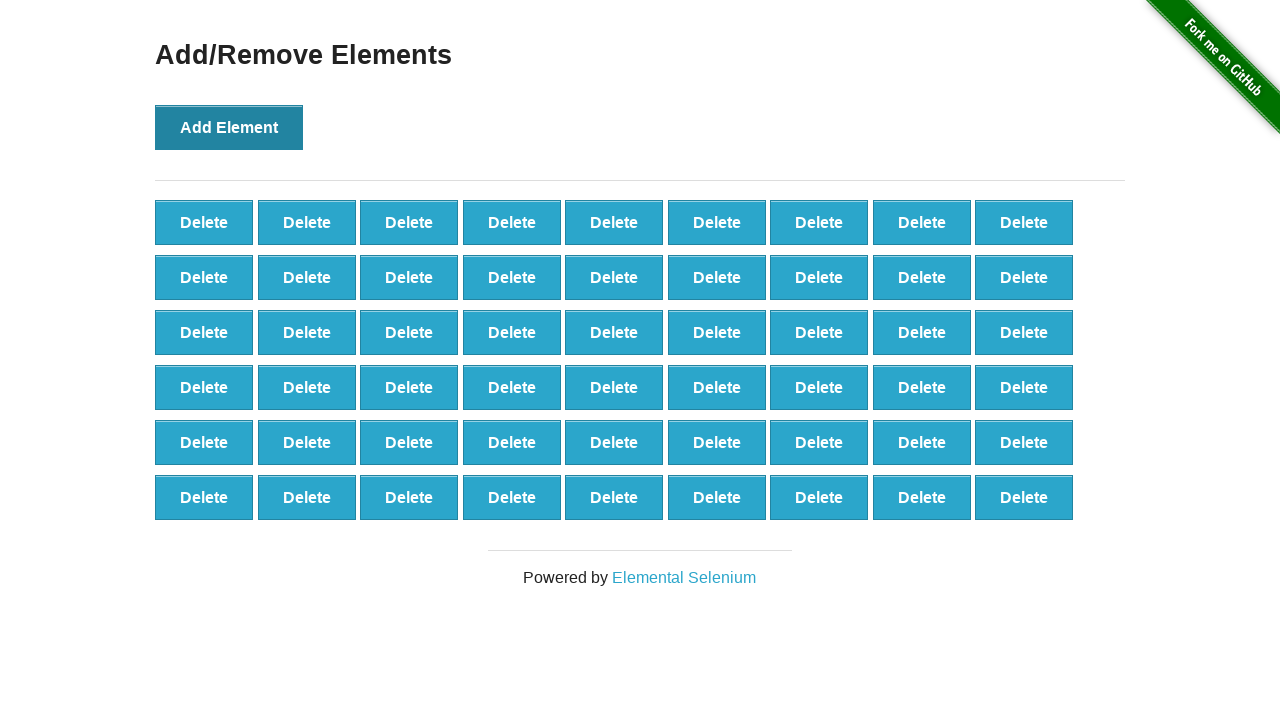

Clicked 'Add Element' button (iteration 55/100) at (229, 127) on xpath=//button[.='Add Element']
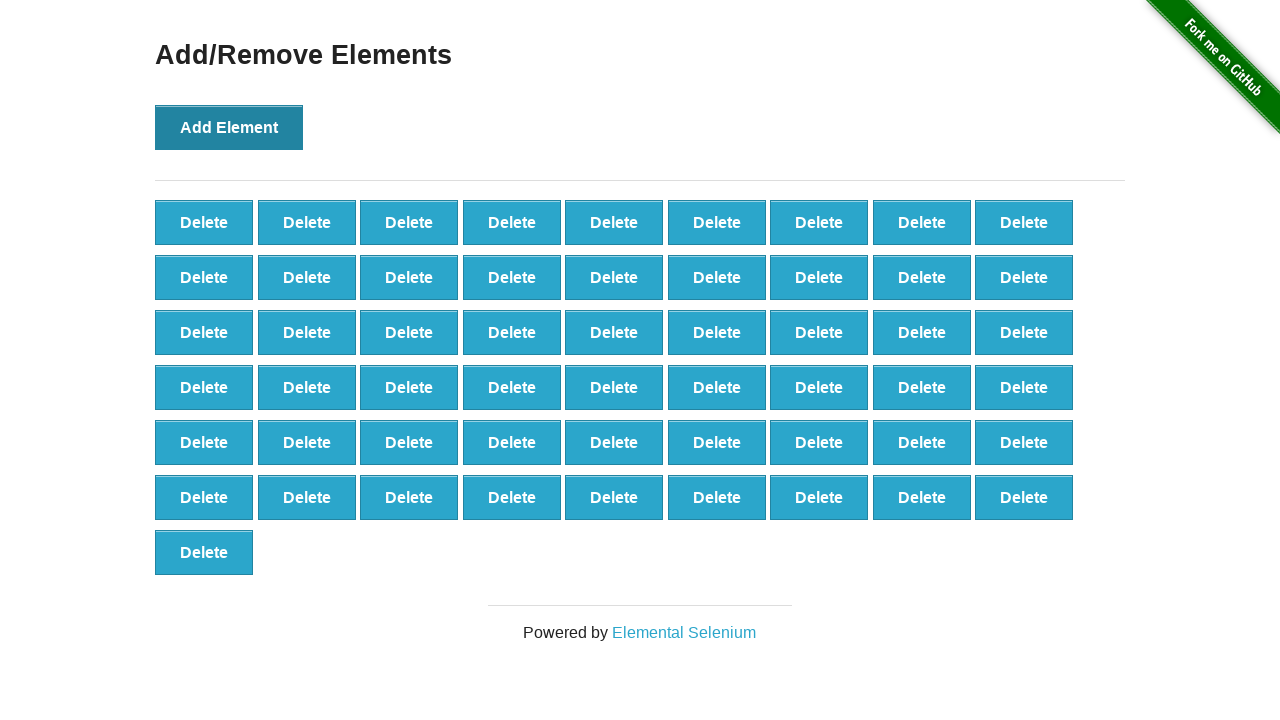

Clicked 'Add Element' button (iteration 56/100) at (229, 127) on xpath=//button[.='Add Element']
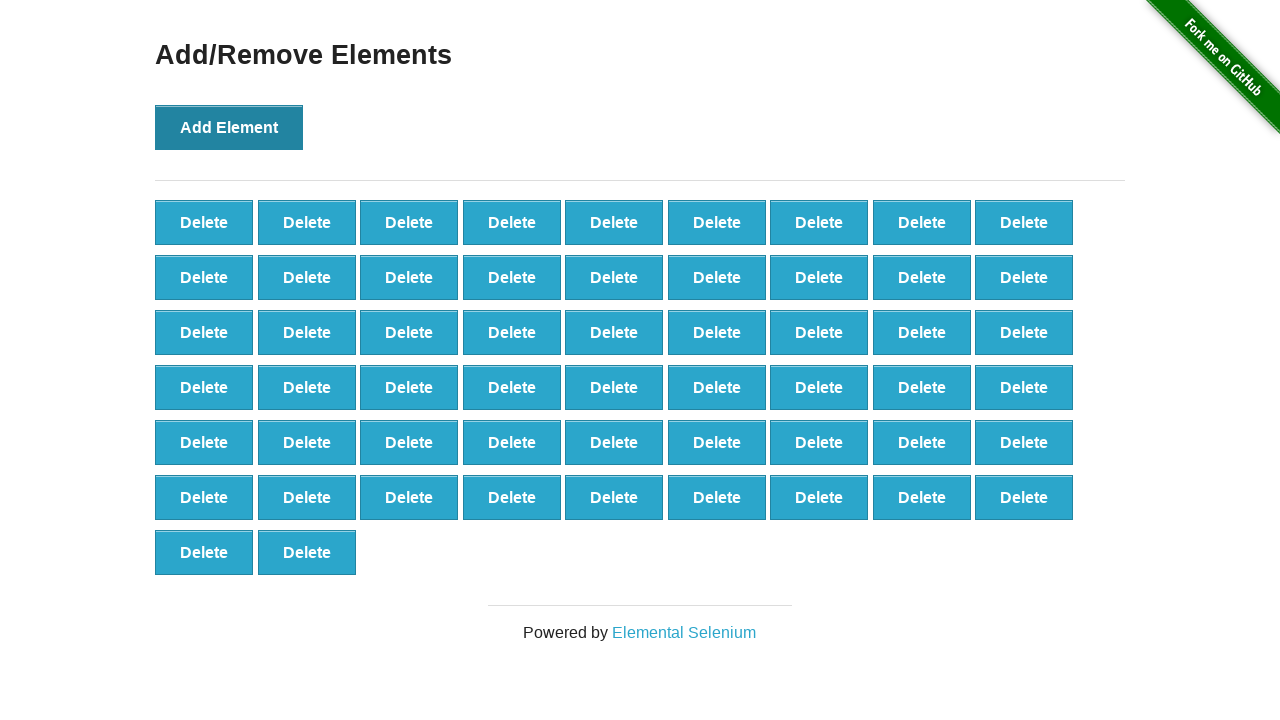

Clicked 'Add Element' button (iteration 57/100) at (229, 127) on xpath=//button[.='Add Element']
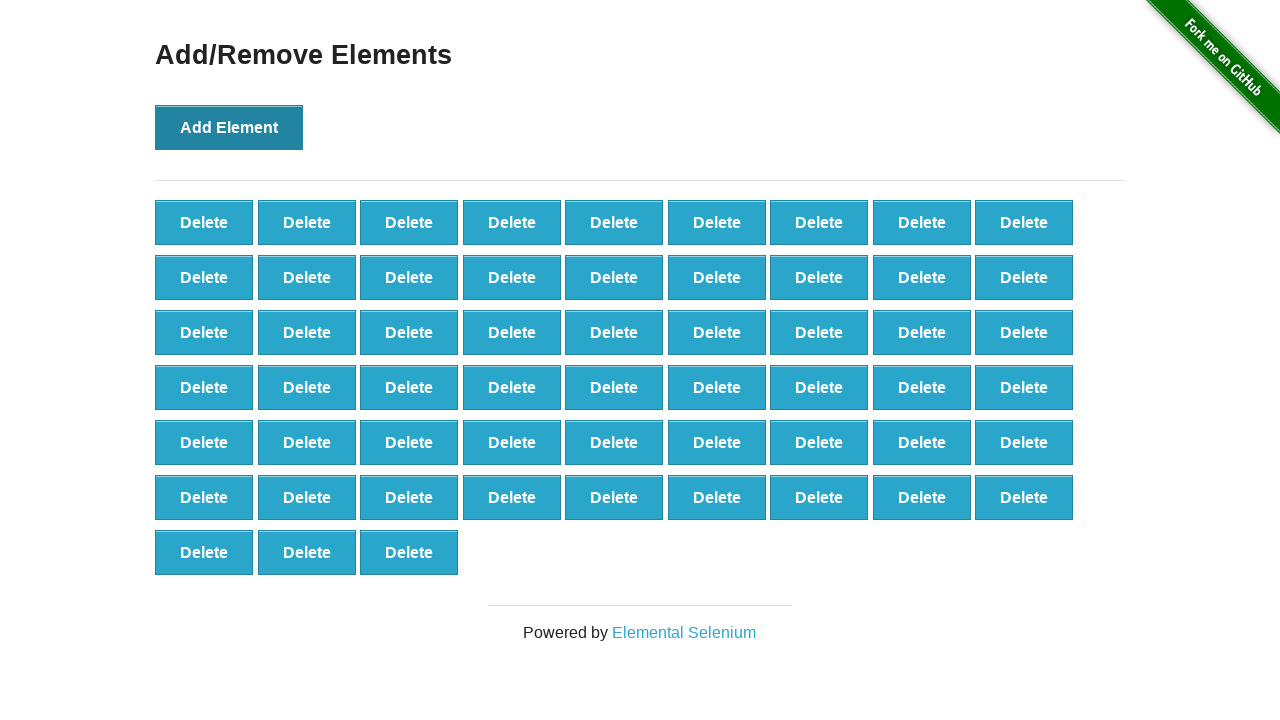

Clicked 'Add Element' button (iteration 58/100) at (229, 127) on xpath=//button[.='Add Element']
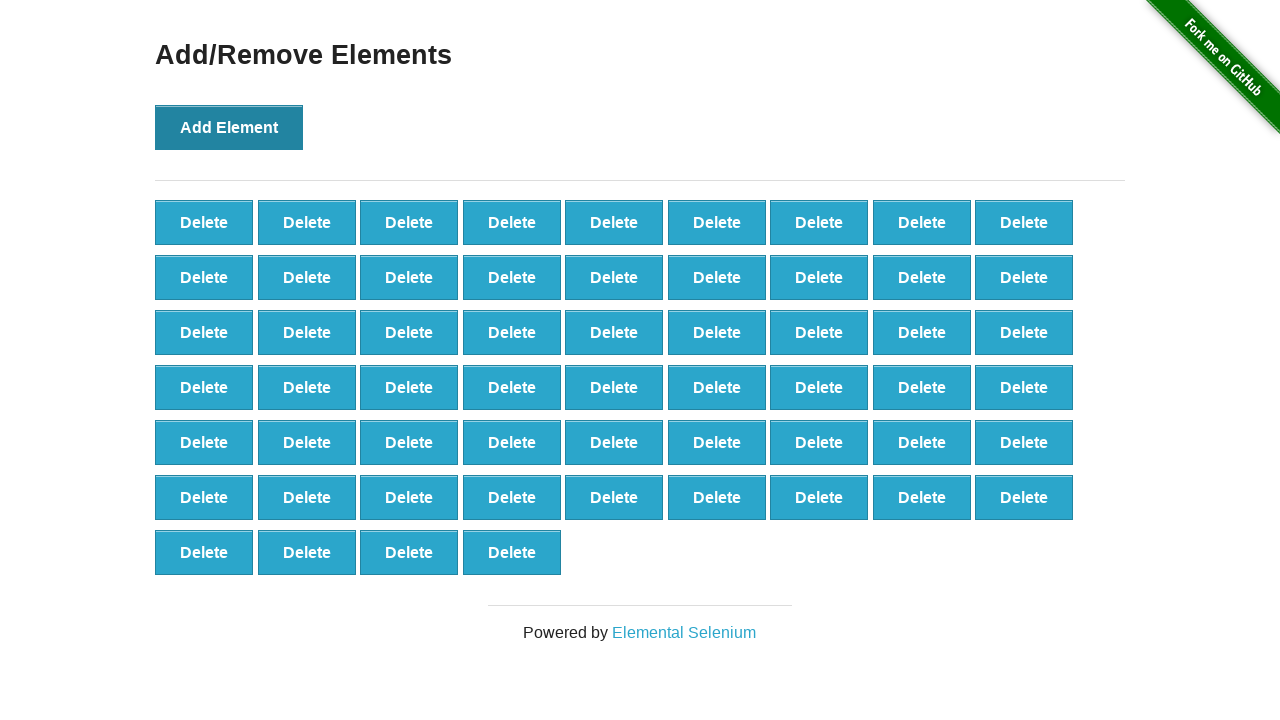

Clicked 'Add Element' button (iteration 59/100) at (229, 127) on xpath=//button[.='Add Element']
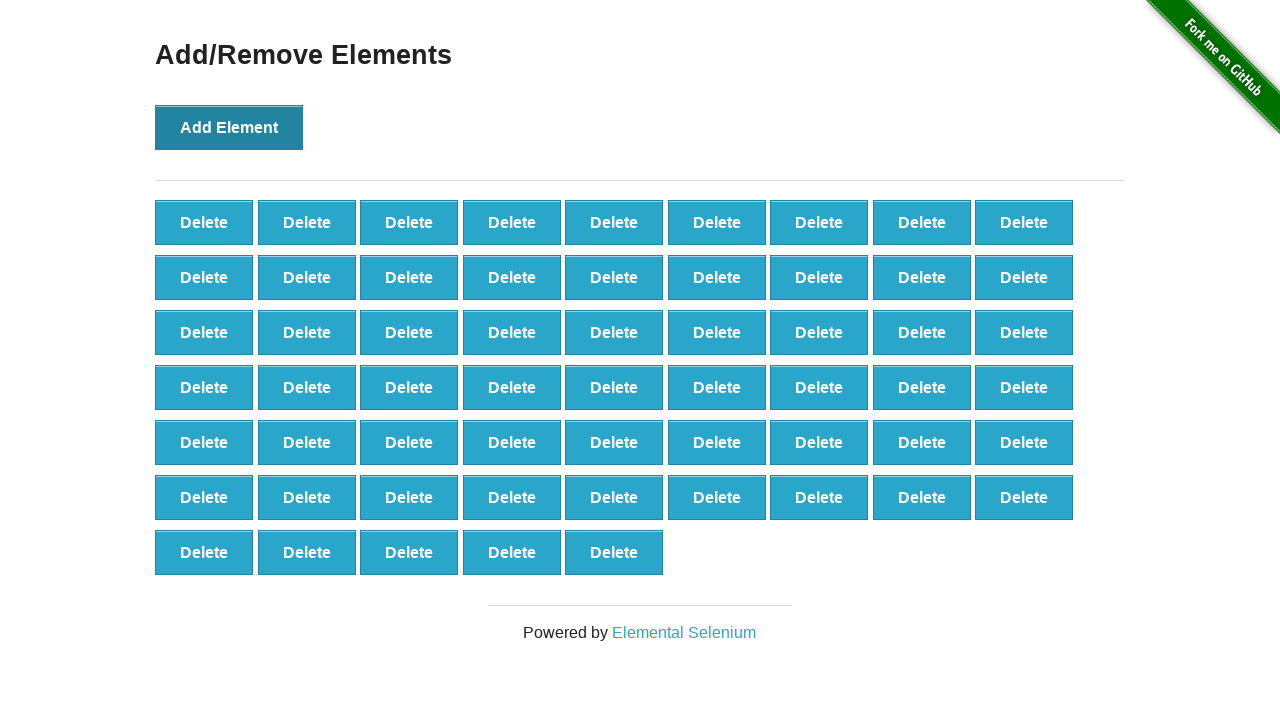

Clicked 'Add Element' button (iteration 60/100) at (229, 127) on xpath=//button[.='Add Element']
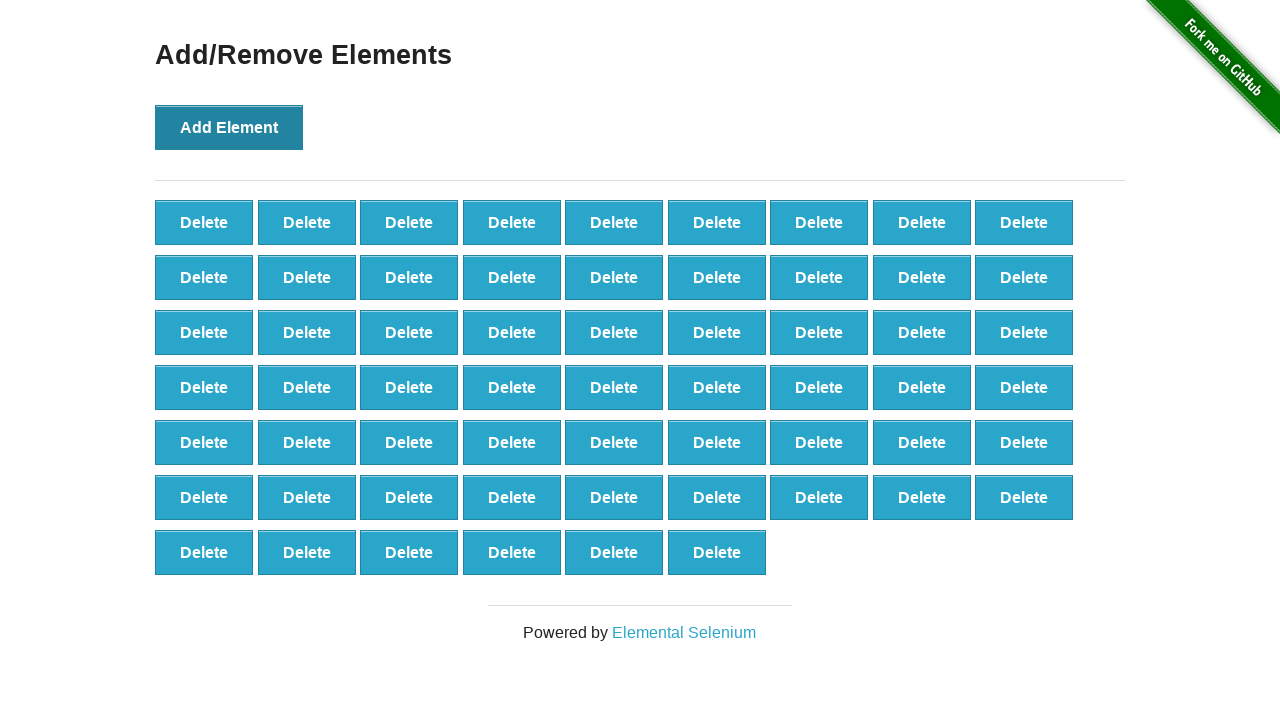

Clicked 'Add Element' button (iteration 61/100) at (229, 127) on xpath=//button[.='Add Element']
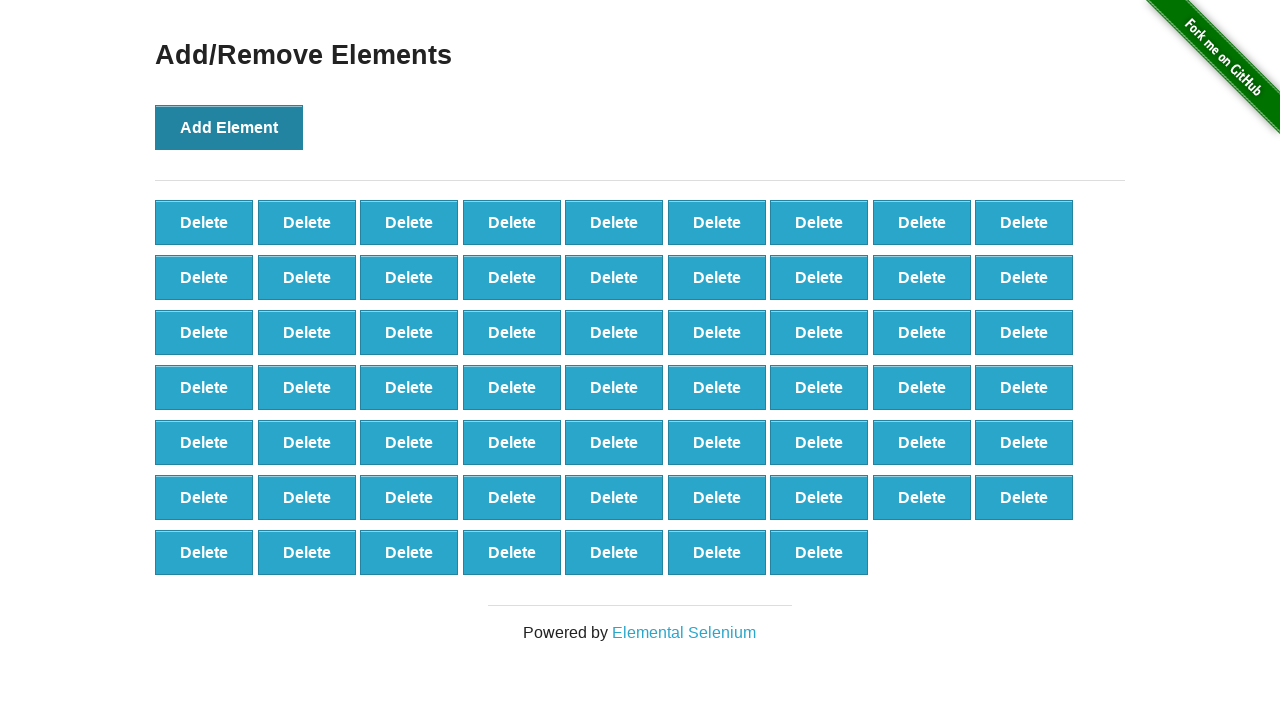

Clicked 'Add Element' button (iteration 62/100) at (229, 127) on xpath=//button[.='Add Element']
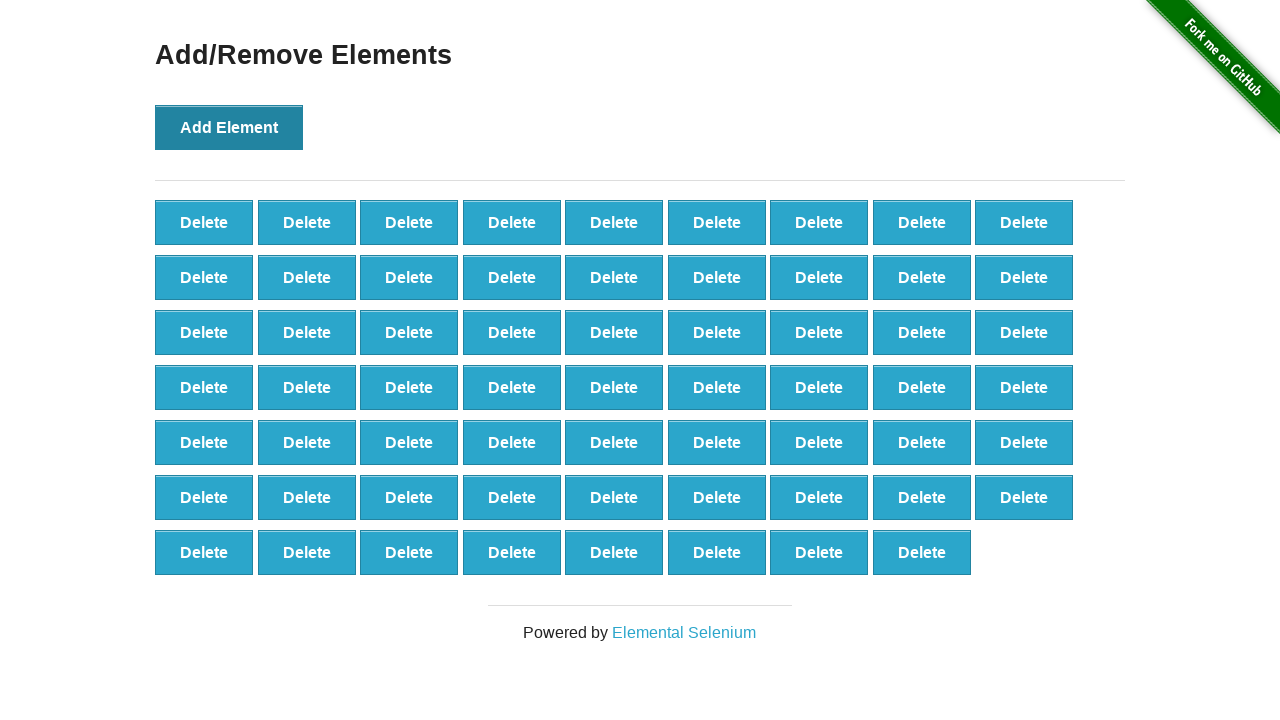

Clicked 'Add Element' button (iteration 63/100) at (229, 127) on xpath=//button[.='Add Element']
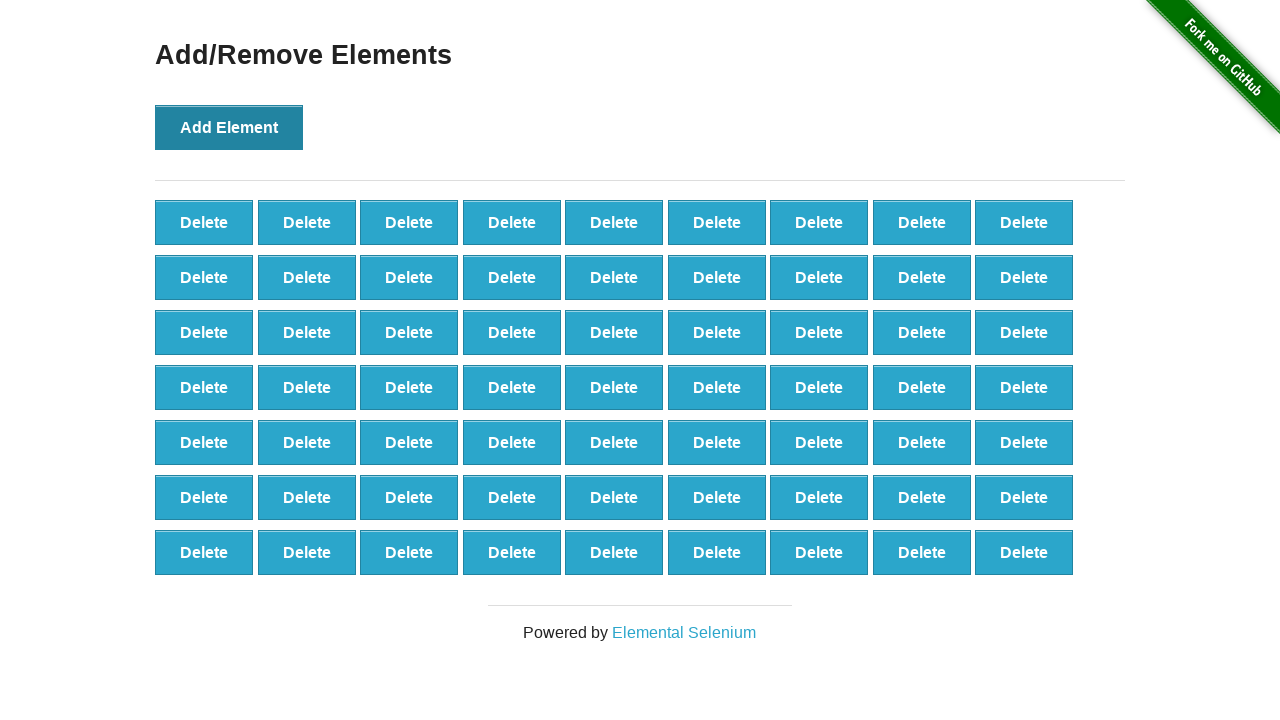

Clicked 'Add Element' button (iteration 64/100) at (229, 127) on xpath=//button[.='Add Element']
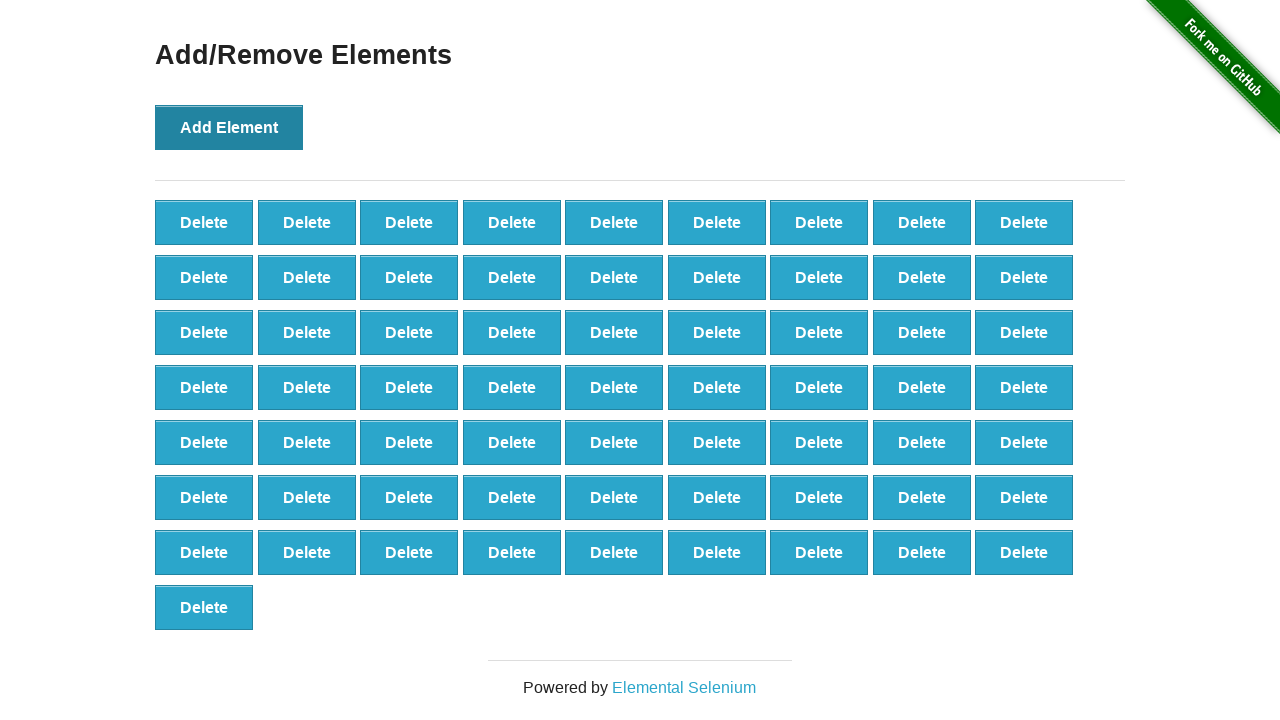

Clicked 'Add Element' button (iteration 65/100) at (229, 127) on xpath=//button[.='Add Element']
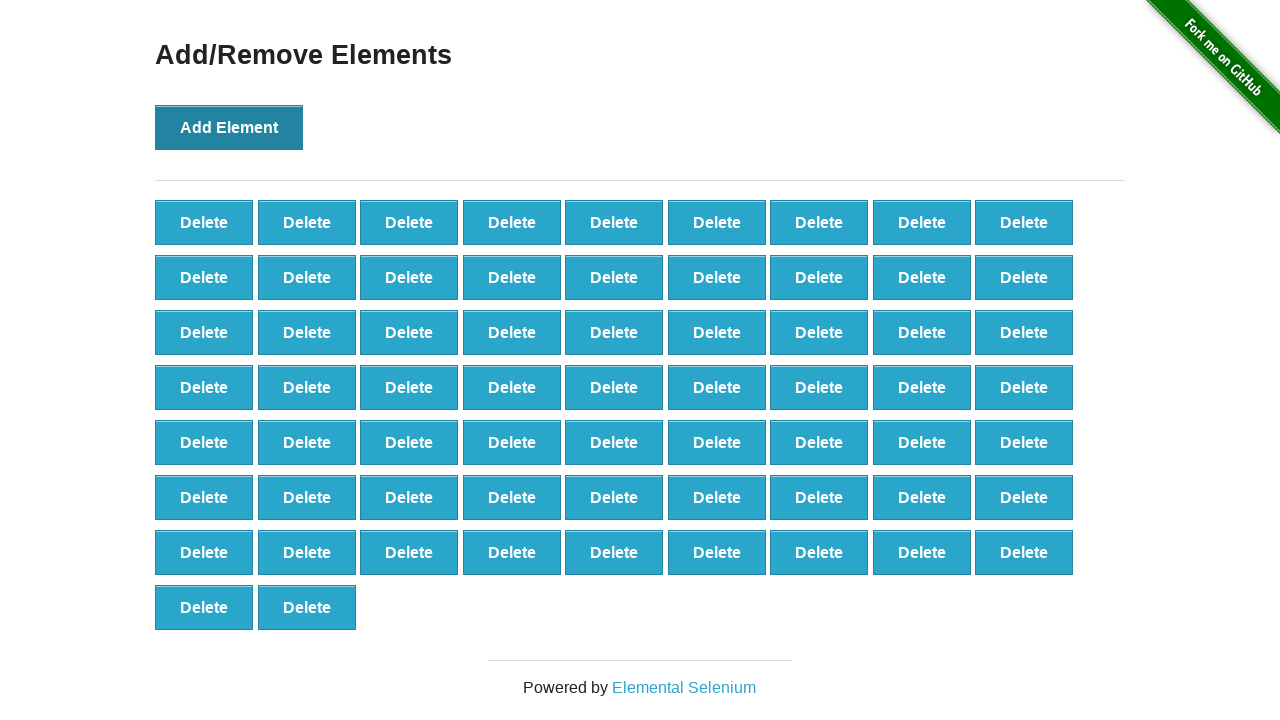

Clicked 'Add Element' button (iteration 66/100) at (229, 127) on xpath=//button[.='Add Element']
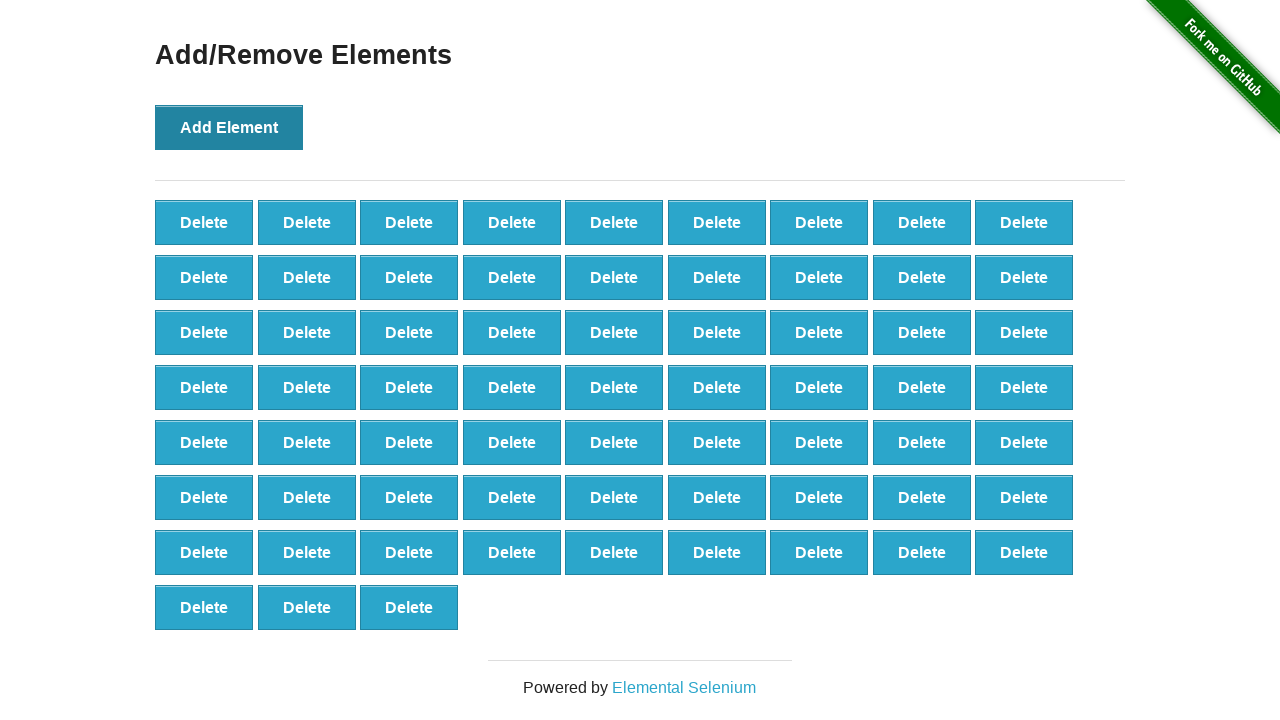

Clicked 'Add Element' button (iteration 67/100) at (229, 127) on xpath=//button[.='Add Element']
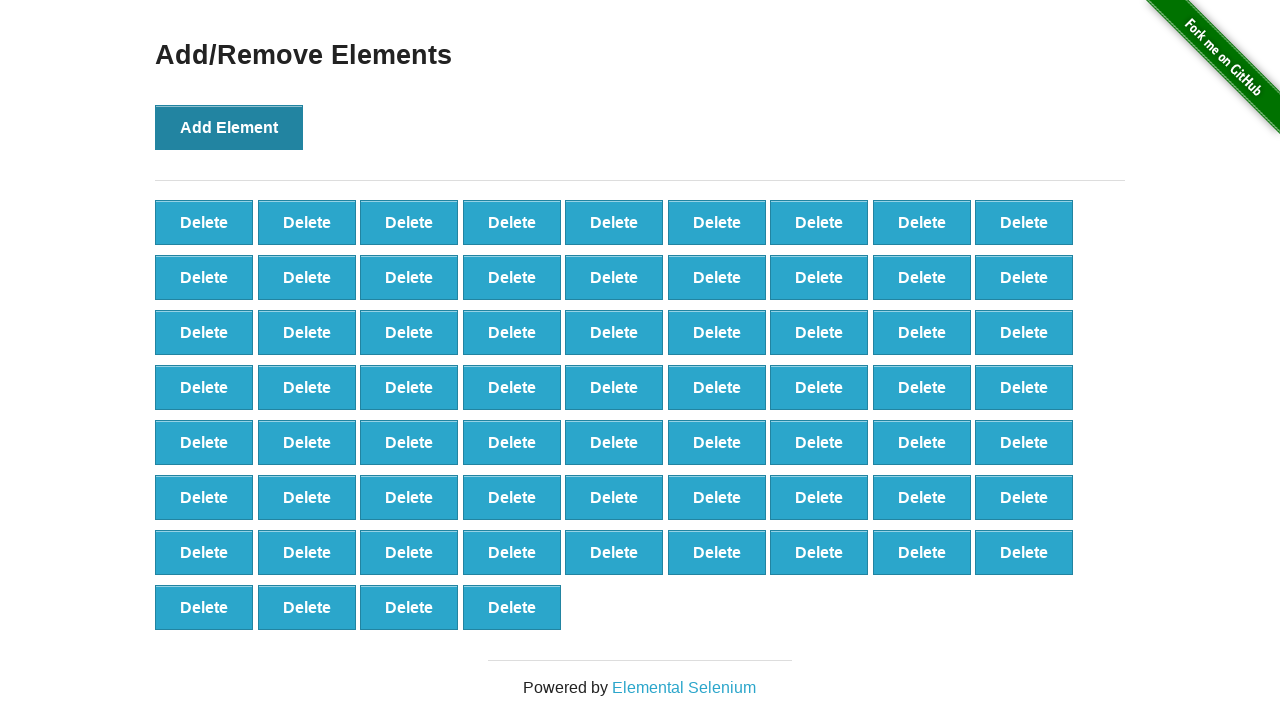

Clicked 'Add Element' button (iteration 68/100) at (229, 127) on xpath=//button[.='Add Element']
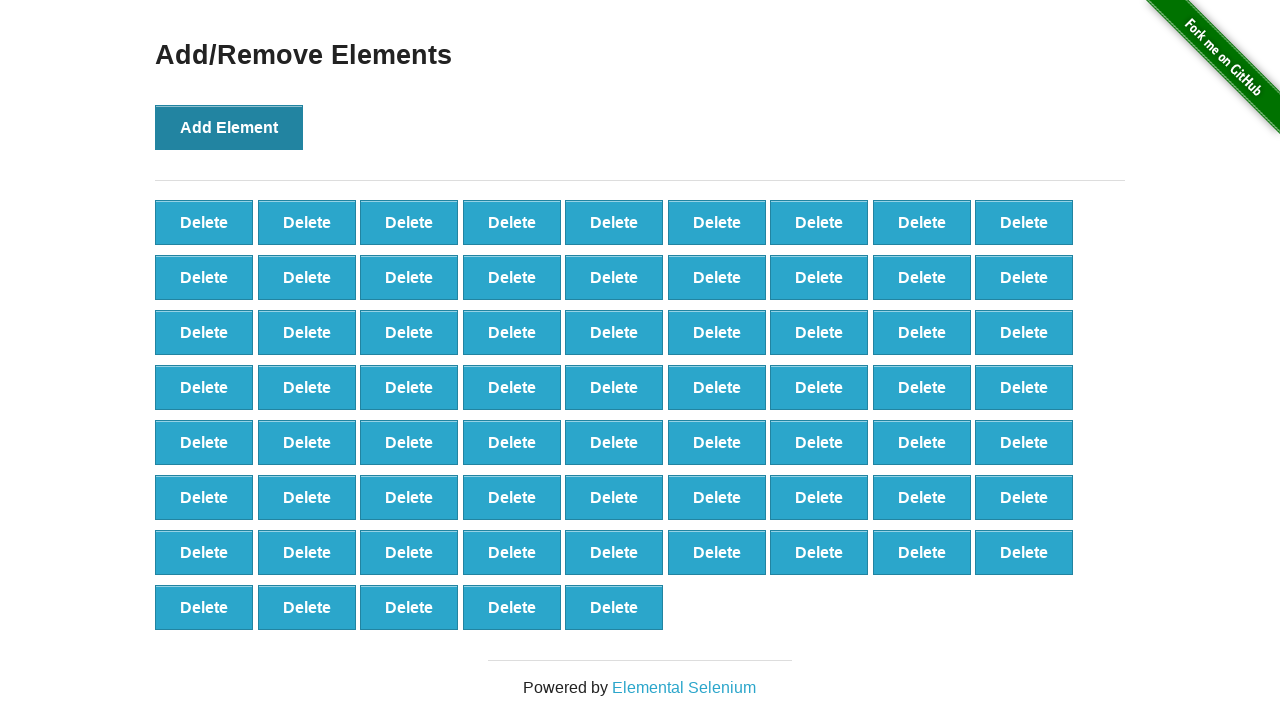

Clicked 'Add Element' button (iteration 69/100) at (229, 127) on xpath=//button[.='Add Element']
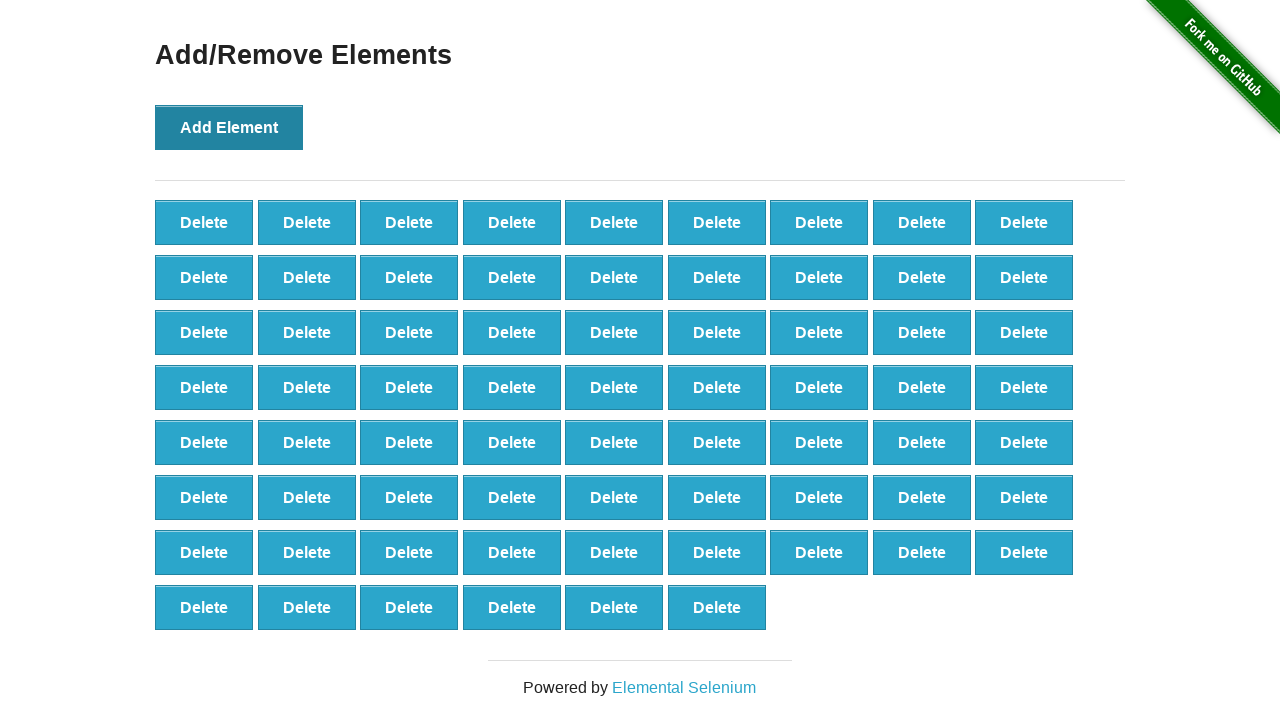

Clicked 'Add Element' button (iteration 70/100) at (229, 127) on xpath=//button[.='Add Element']
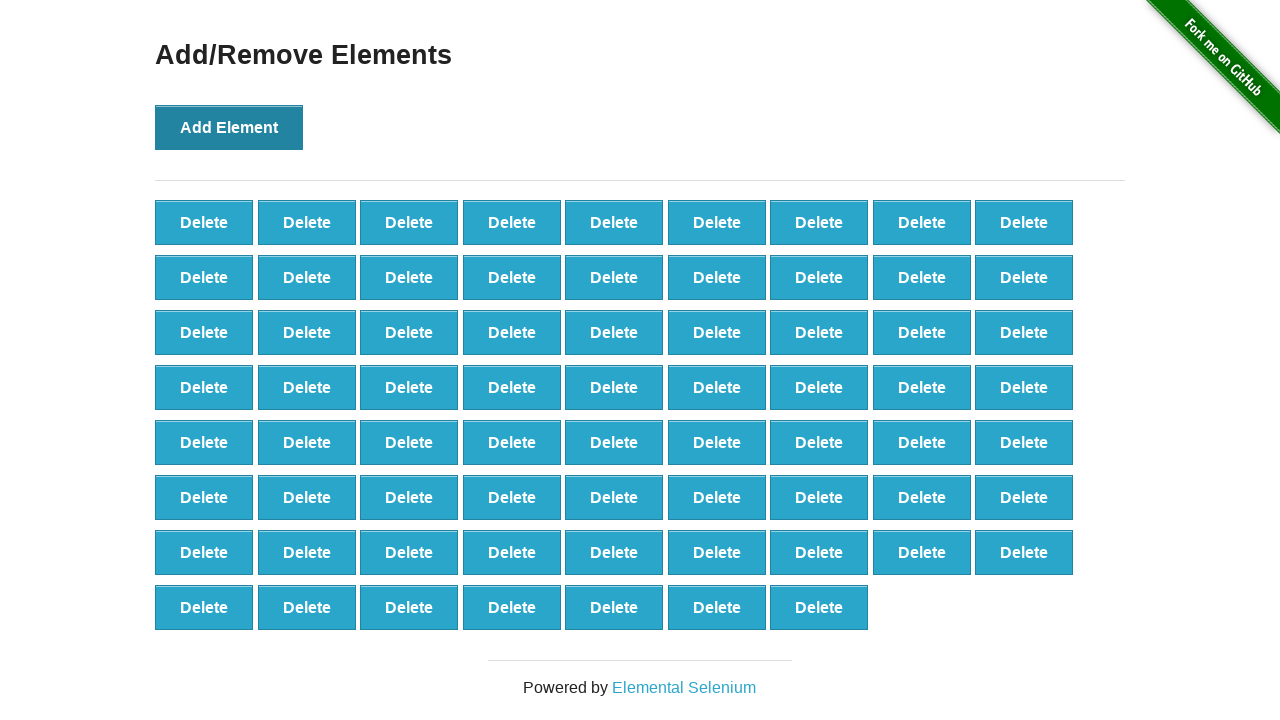

Clicked 'Add Element' button (iteration 71/100) at (229, 127) on xpath=//button[.='Add Element']
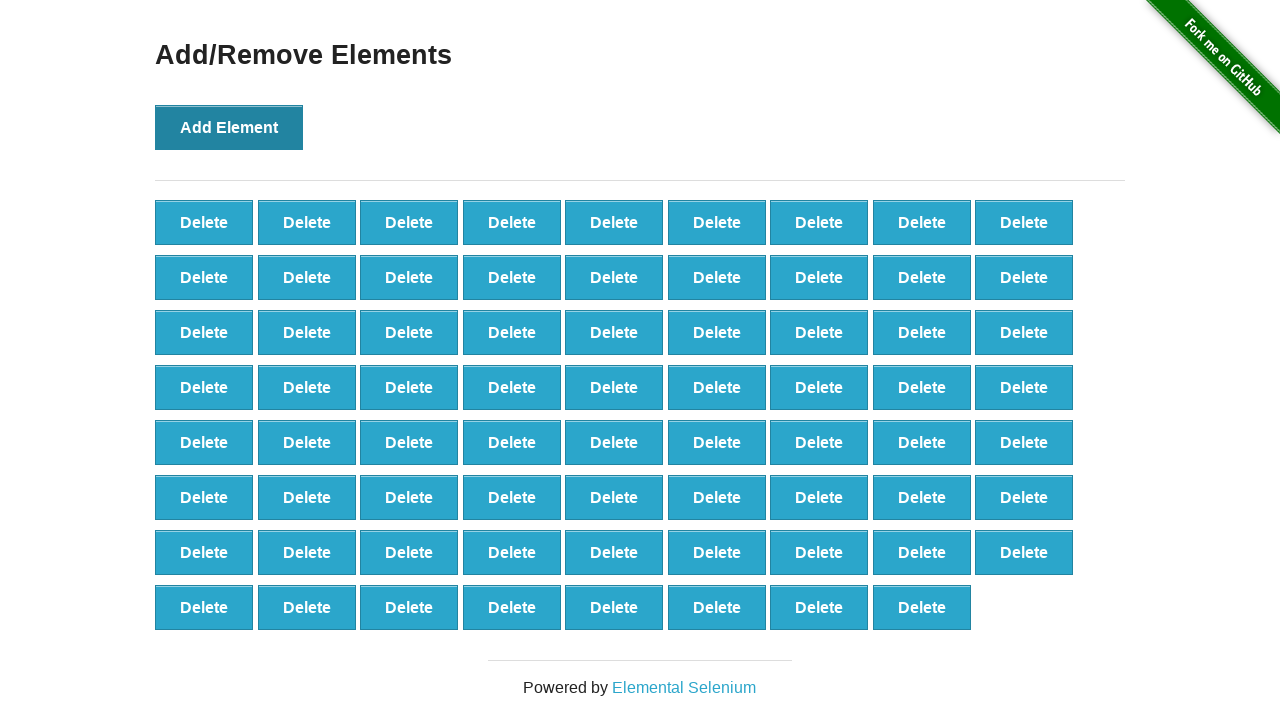

Clicked 'Add Element' button (iteration 72/100) at (229, 127) on xpath=//button[.='Add Element']
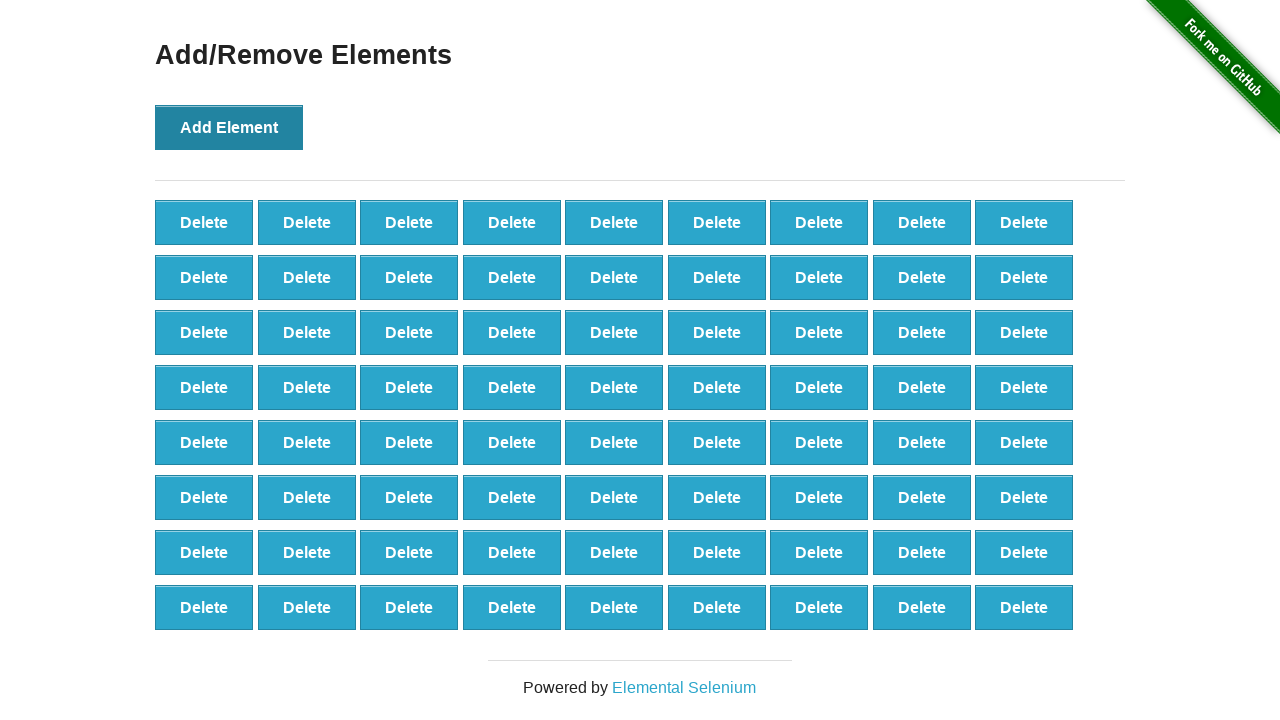

Clicked 'Add Element' button (iteration 73/100) at (229, 127) on xpath=//button[.='Add Element']
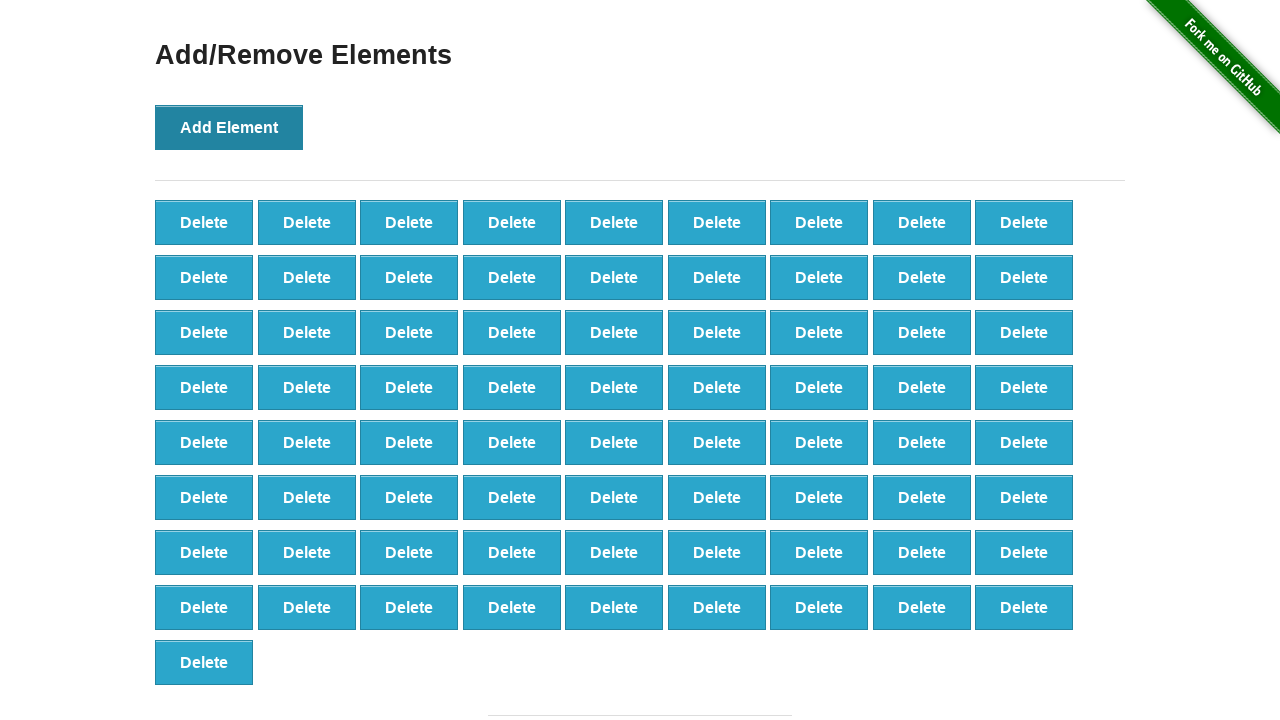

Clicked 'Add Element' button (iteration 74/100) at (229, 127) on xpath=//button[.='Add Element']
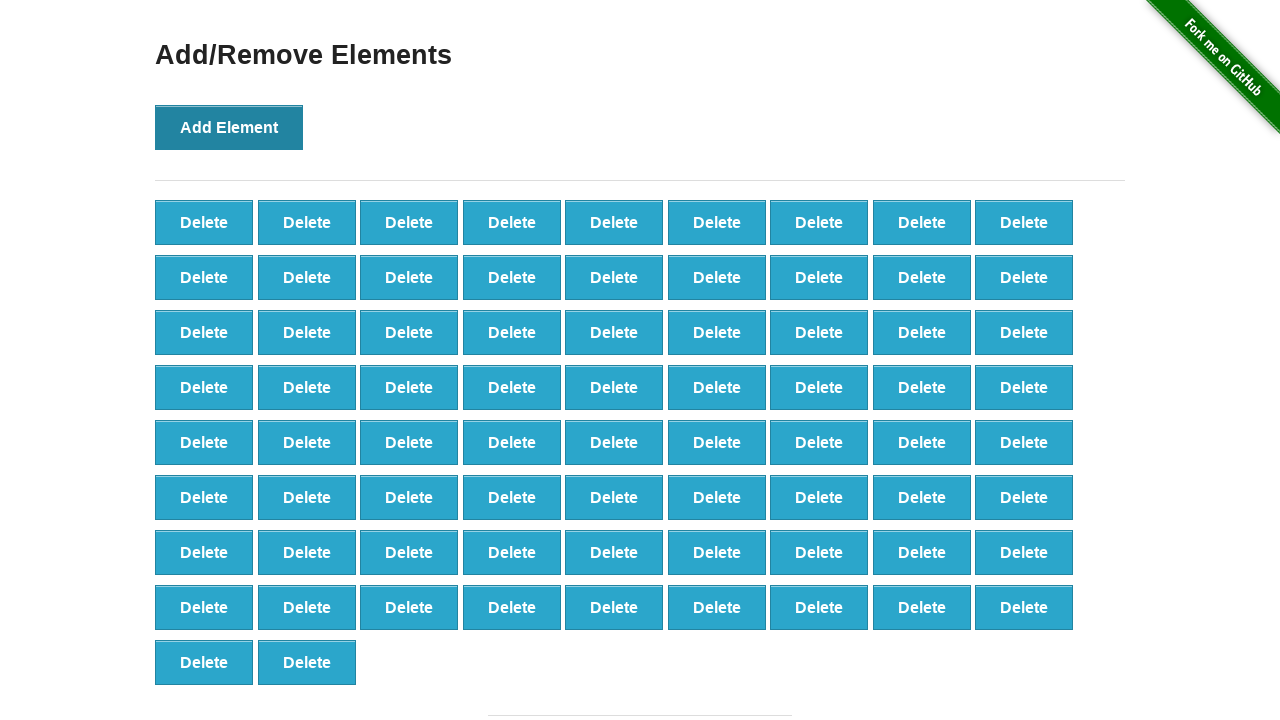

Clicked 'Add Element' button (iteration 75/100) at (229, 127) on xpath=//button[.='Add Element']
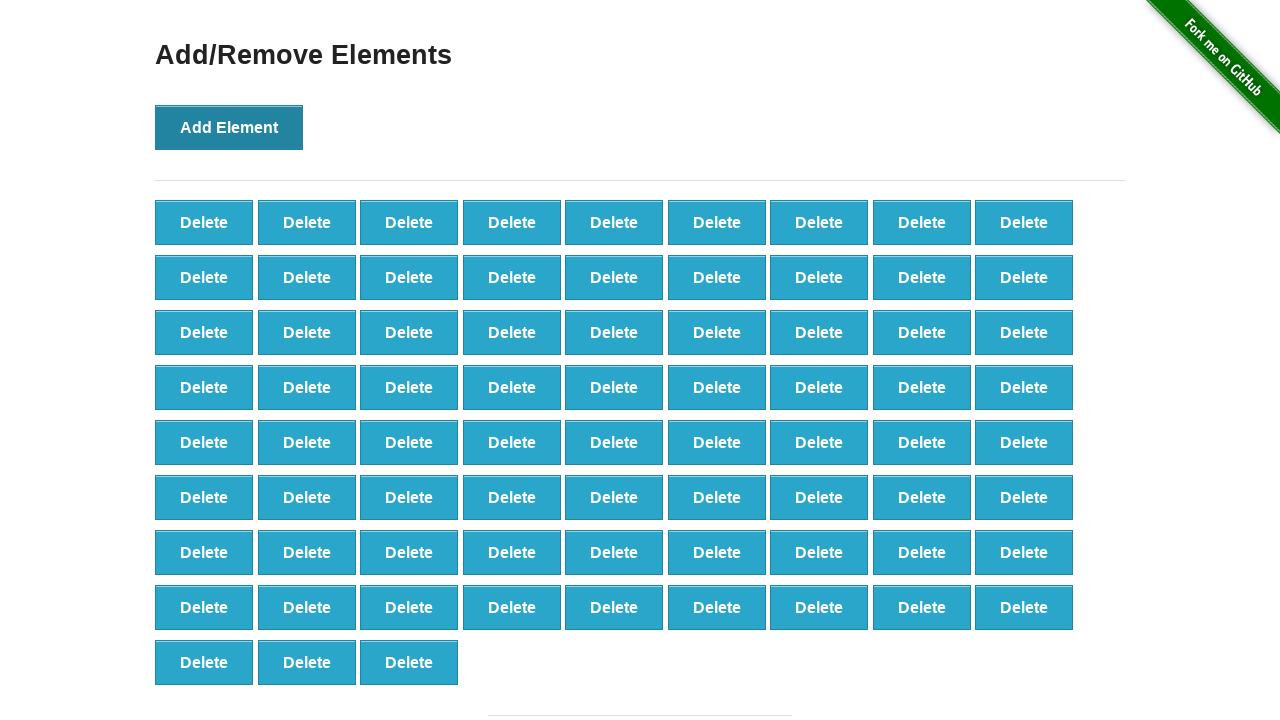

Clicked 'Add Element' button (iteration 76/100) at (229, 127) on xpath=//button[.='Add Element']
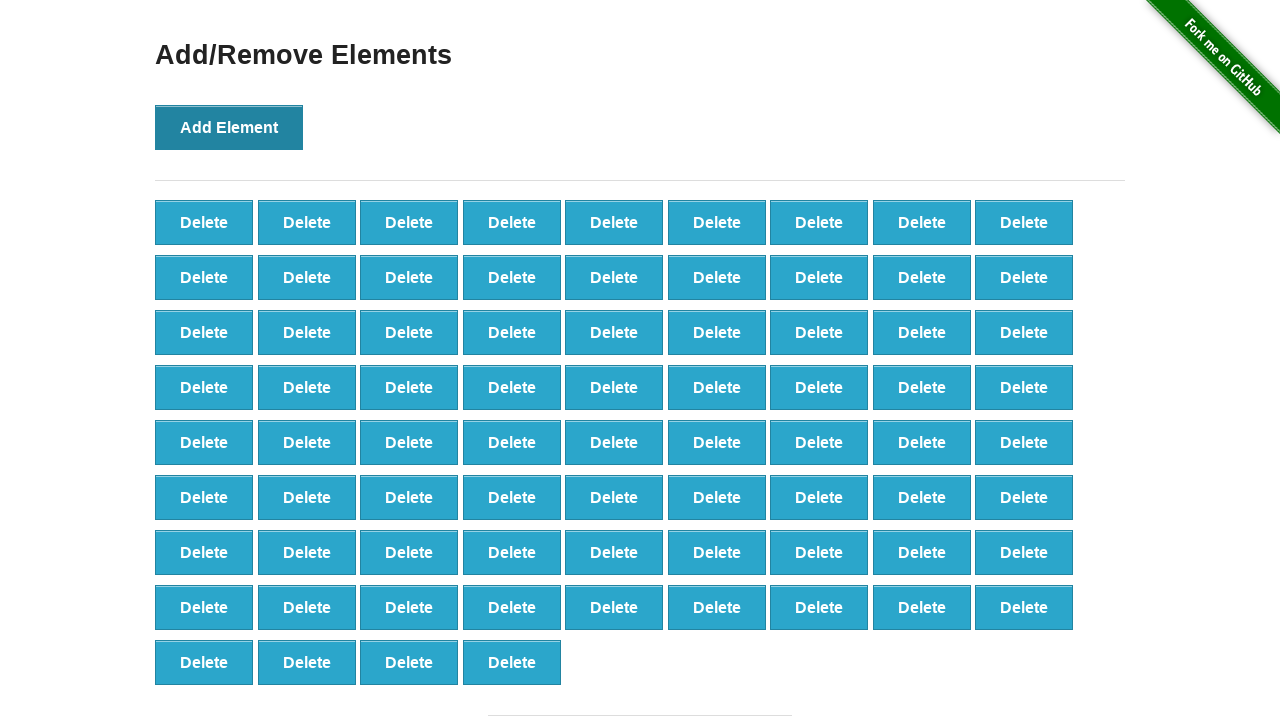

Clicked 'Add Element' button (iteration 77/100) at (229, 127) on xpath=//button[.='Add Element']
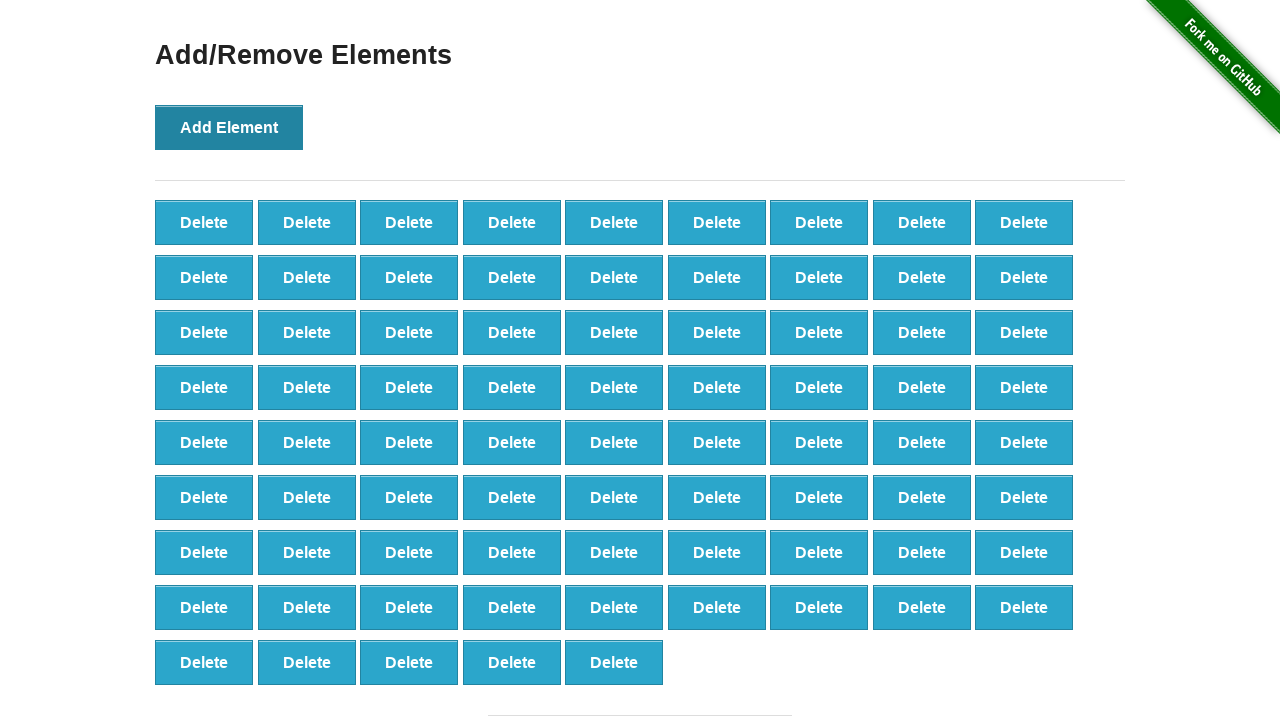

Clicked 'Add Element' button (iteration 78/100) at (229, 127) on xpath=//button[.='Add Element']
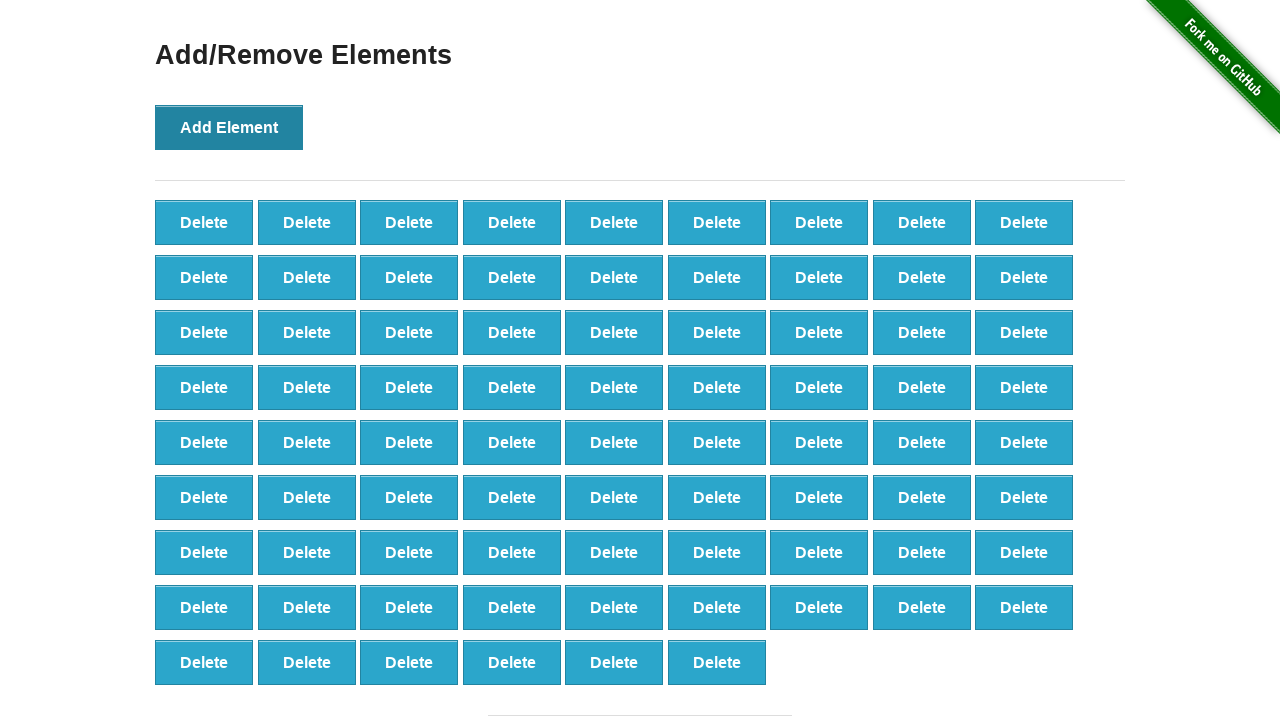

Clicked 'Add Element' button (iteration 79/100) at (229, 127) on xpath=//button[.='Add Element']
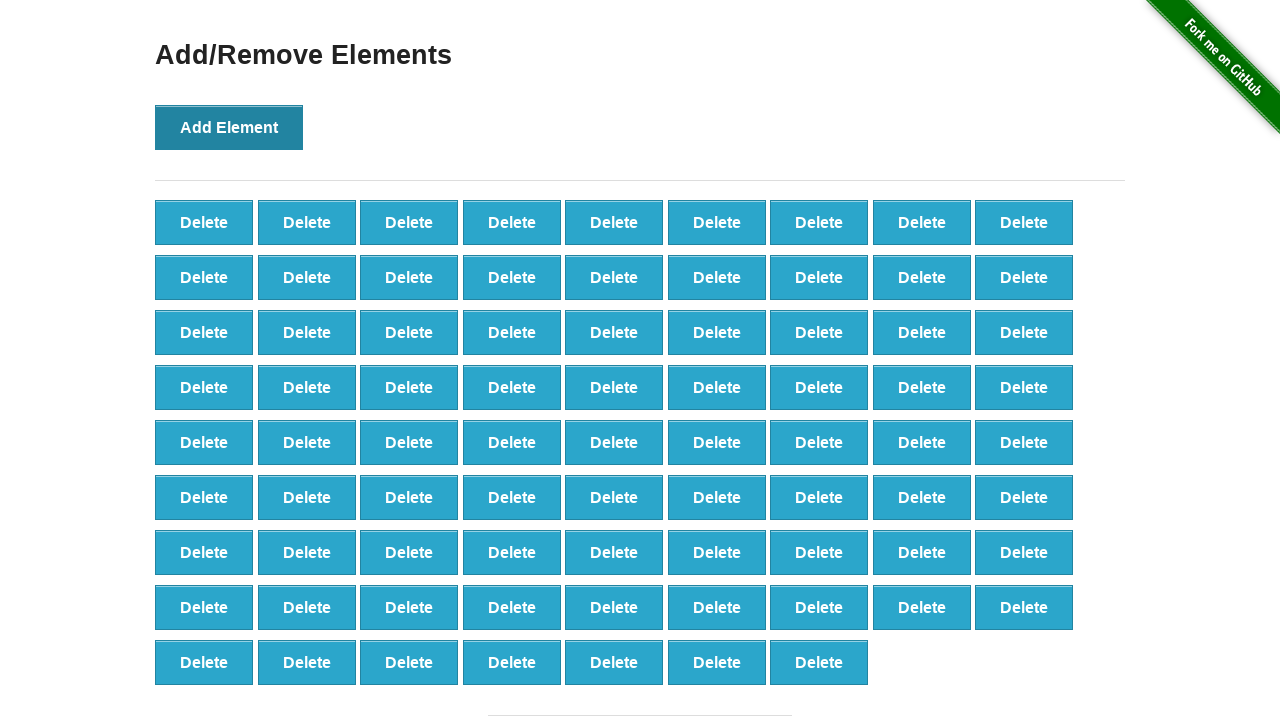

Clicked 'Add Element' button (iteration 80/100) at (229, 127) on xpath=//button[.='Add Element']
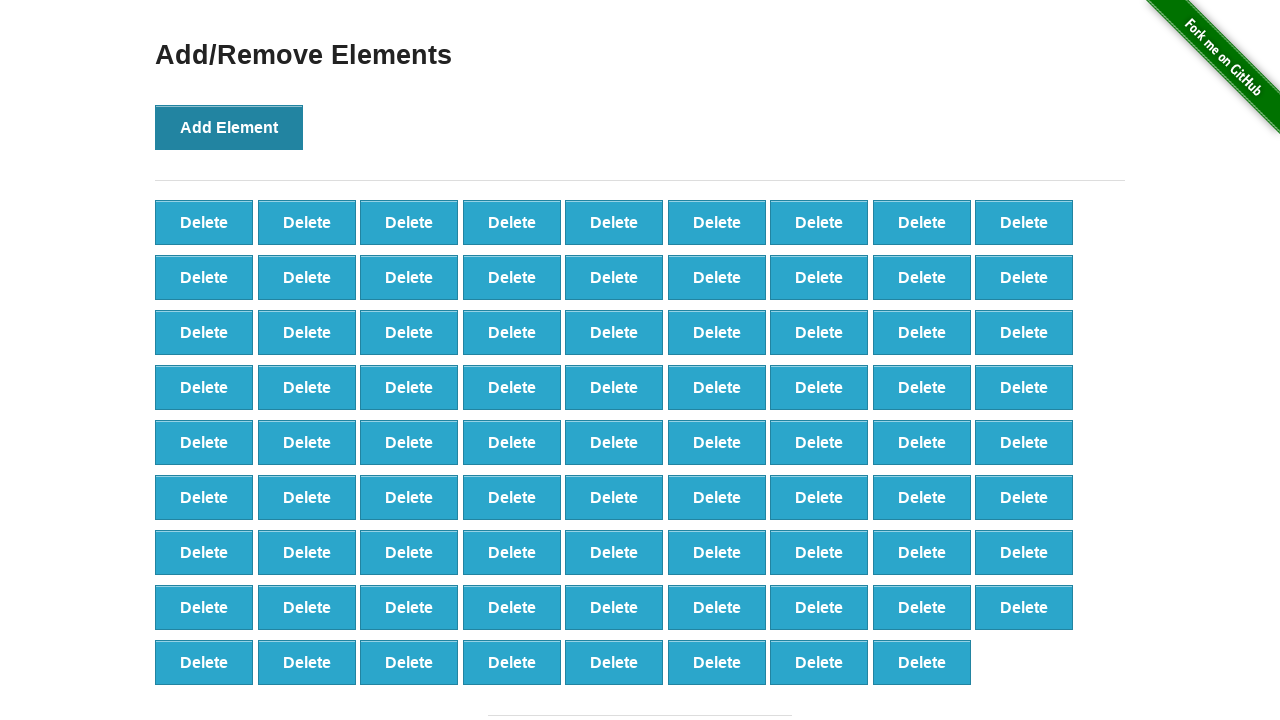

Clicked 'Add Element' button (iteration 81/100) at (229, 127) on xpath=//button[.='Add Element']
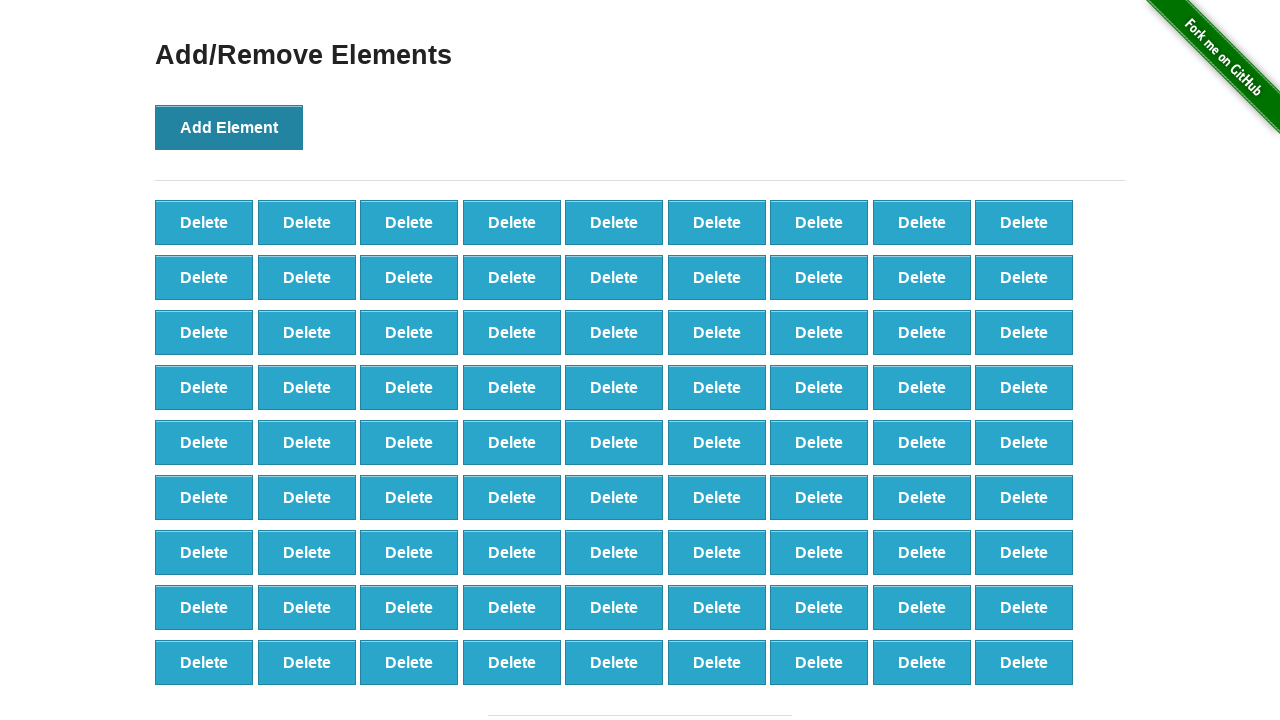

Clicked 'Add Element' button (iteration 82/100) at (229, 127) on xpath=//button[.='Add Element']
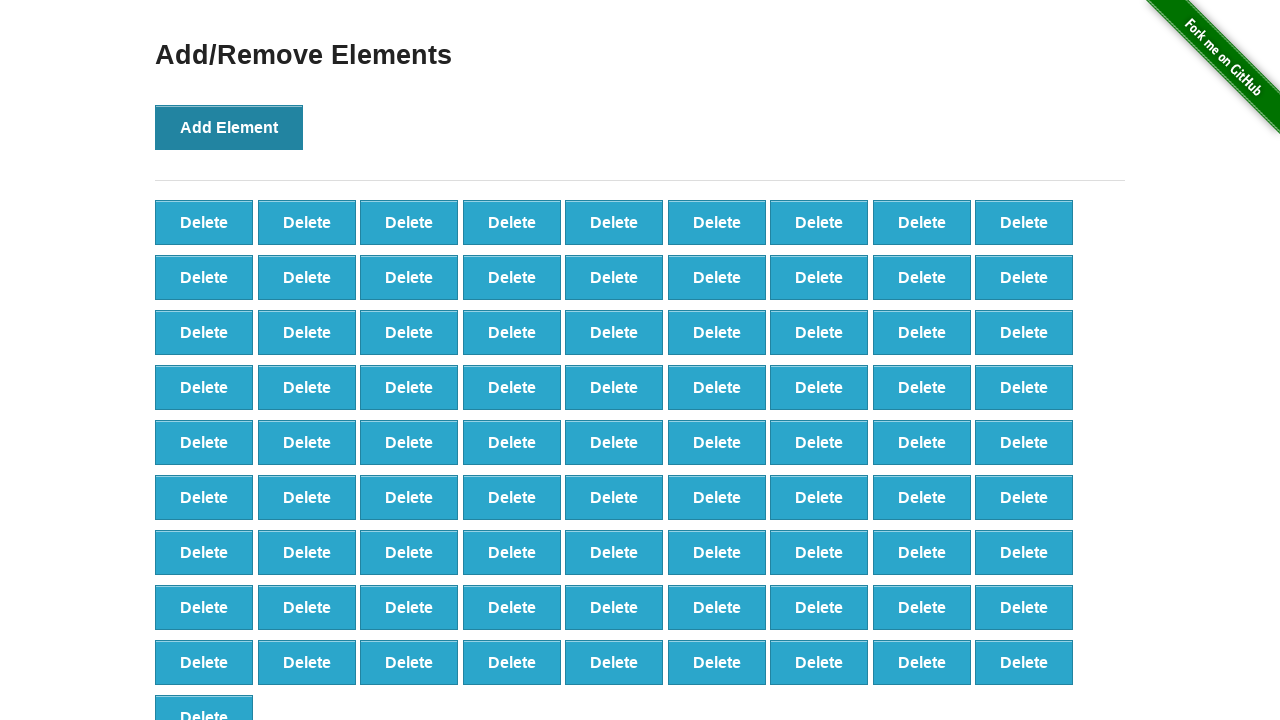

Clicked 'Add Element' button (iteration 83/100) at (229, 127) on xpath=//button[.='Add Element']
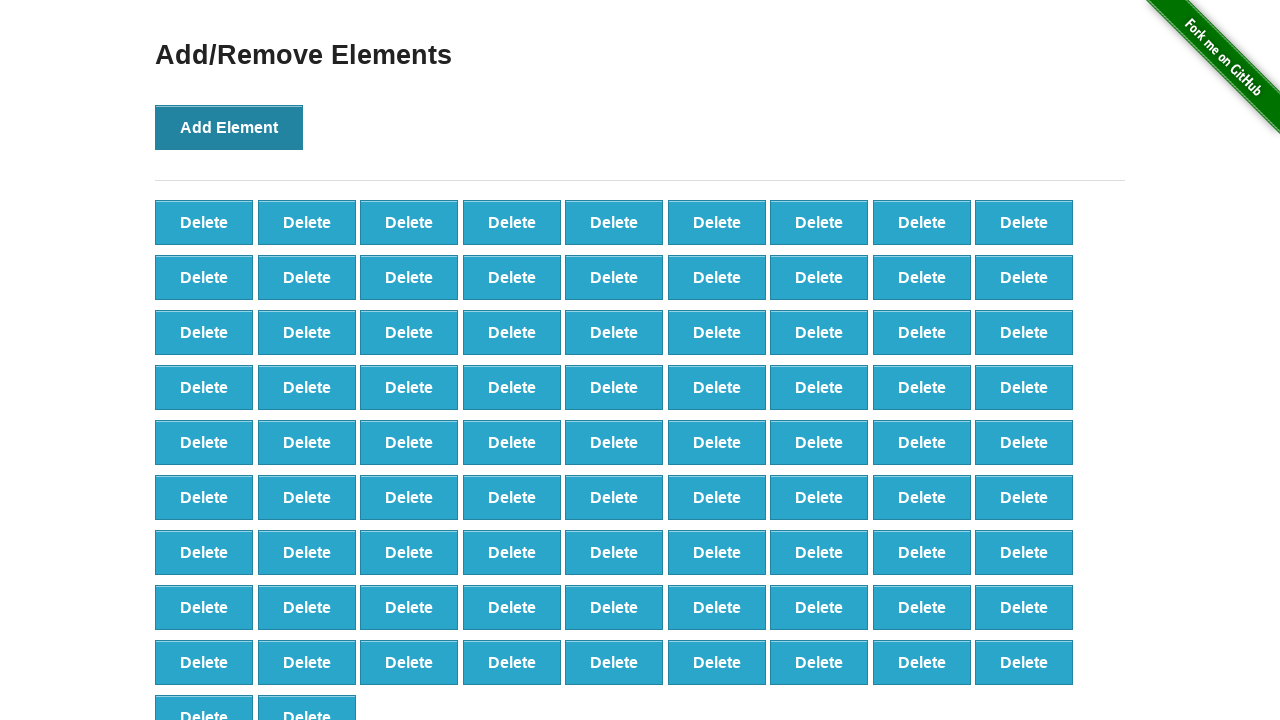

Clicked 'Add Element' button (iteration 84/100) at (229, 127) on xpath=//button[.='Add Element']
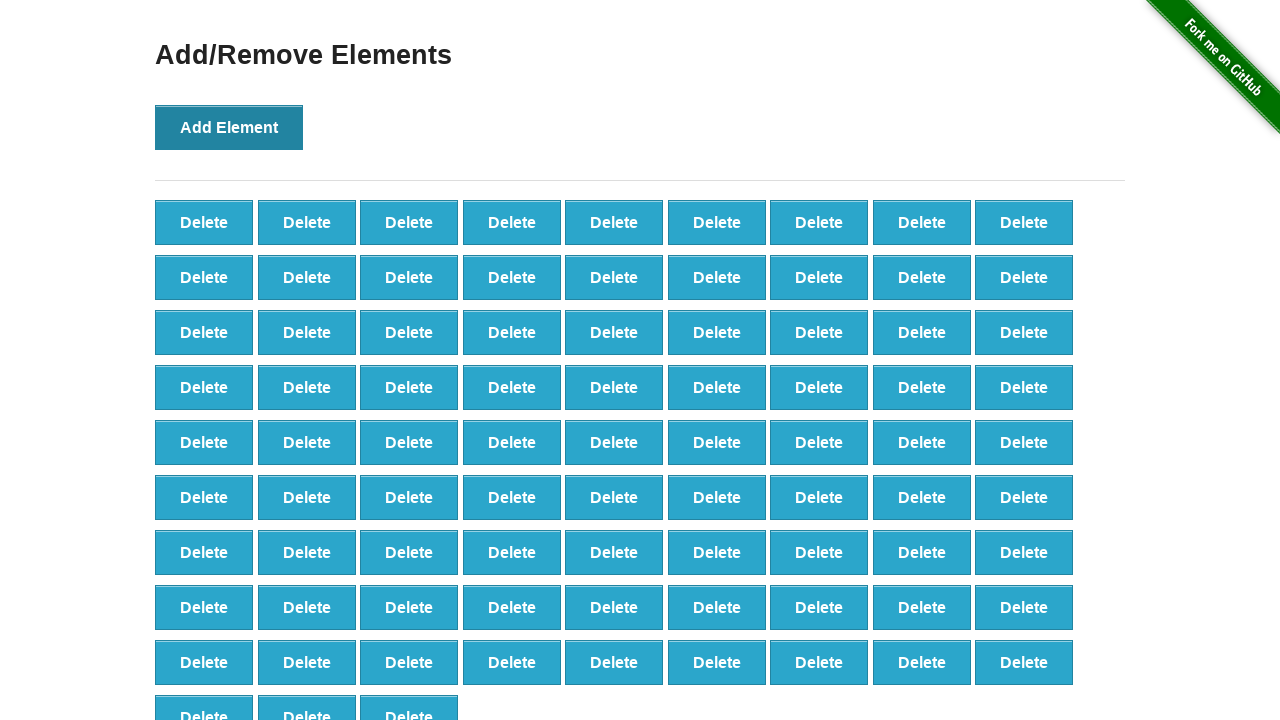

Clicked 'Add Element' button (iteration 85/100) at (229, 127) on xpath=//button[.='Add Element']
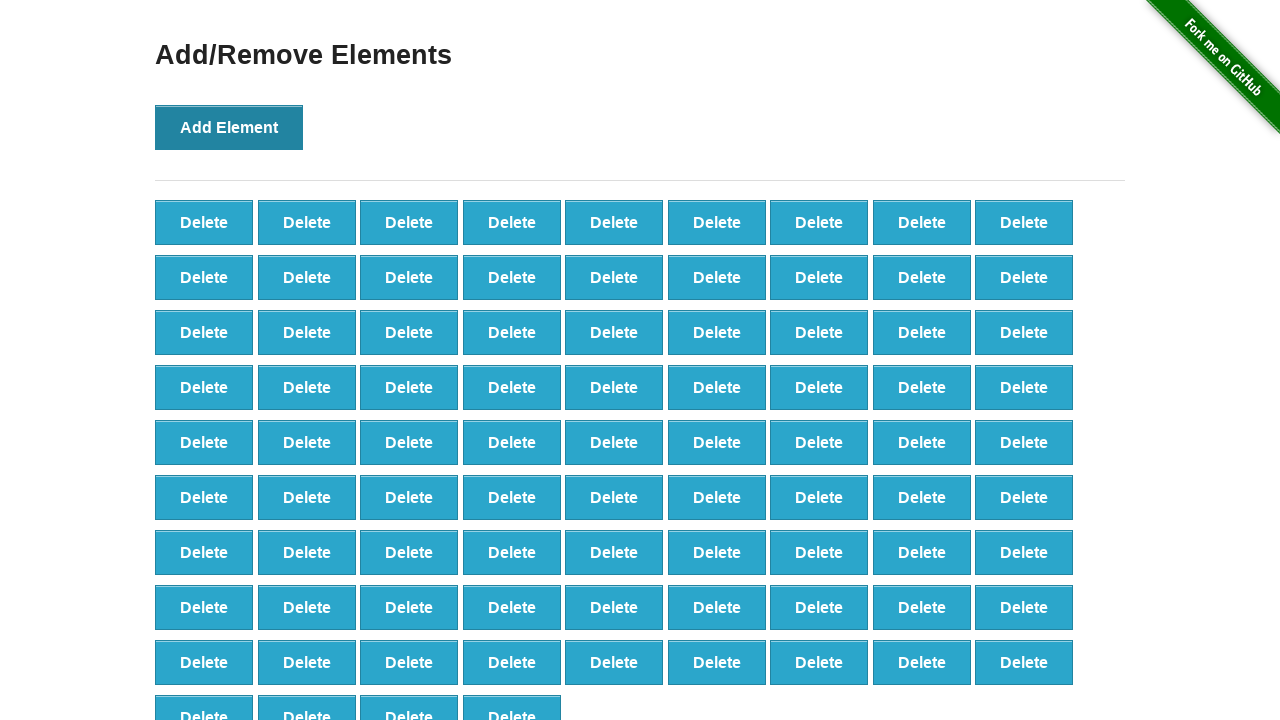

Clicked 'Add Element' button (iteration 86/100) at (229, 127) on xpath=//button[.='Add Element']
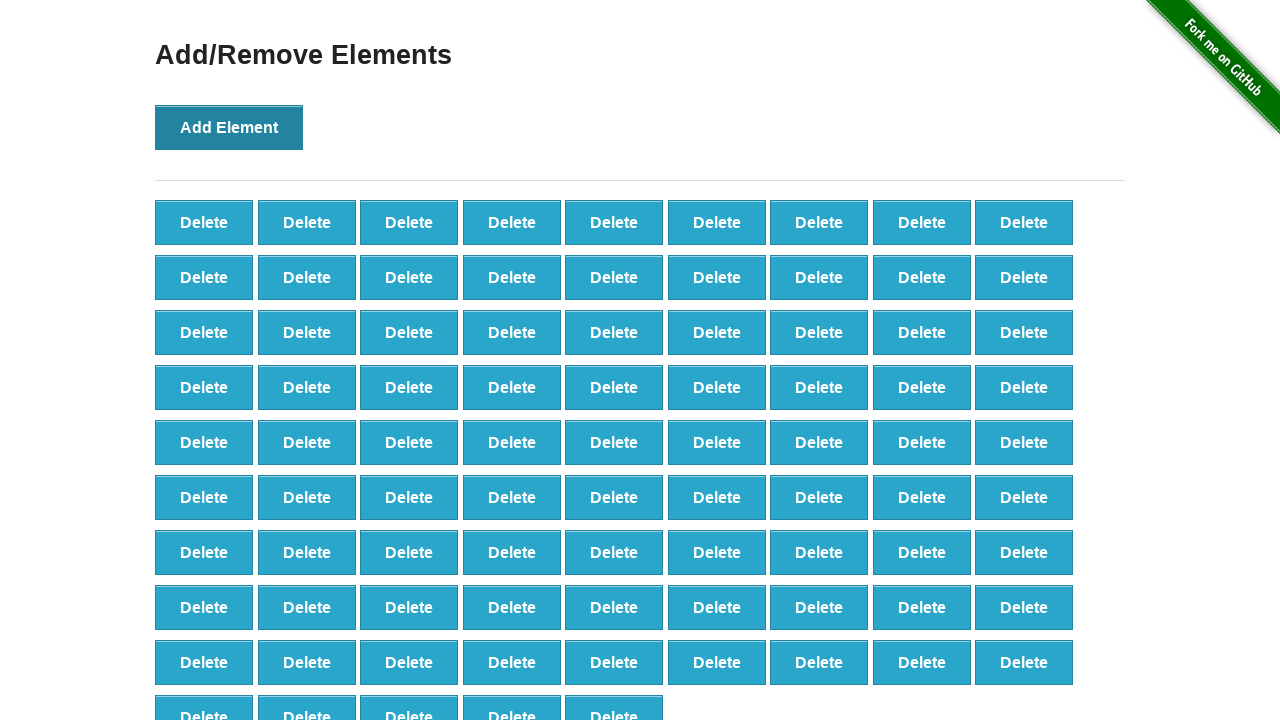

Clicked 'Add Element' button (iteration 87/100) at (229, 127) on xpath=//button[.='Add Element']
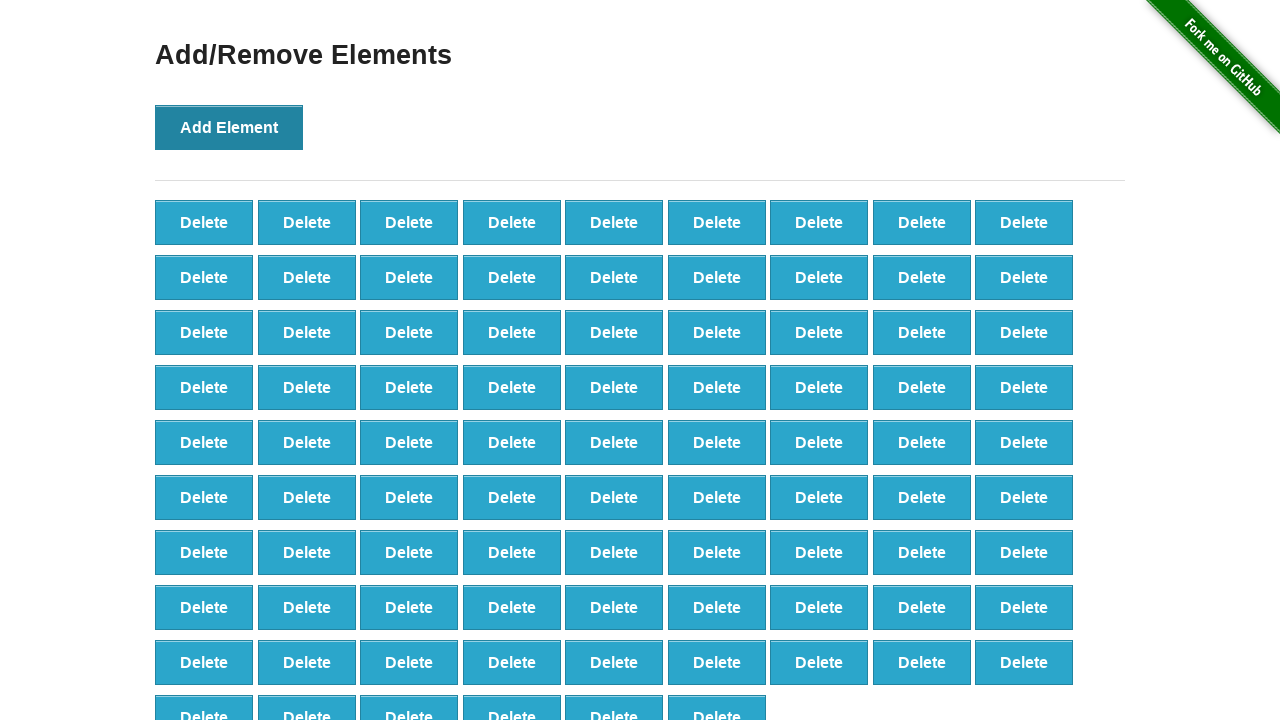

Clicked 'Add Element' button (iteration 88/100) at (229, 127) on xpath=//button[.='Add Element']
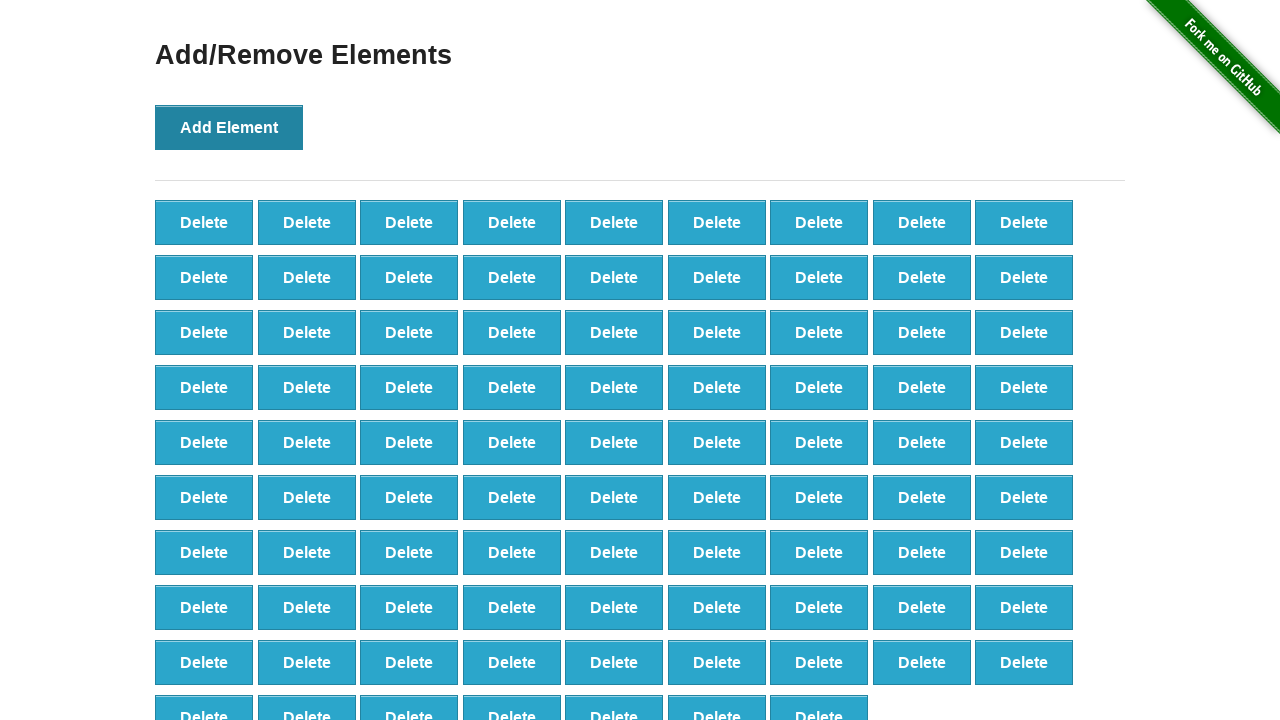

Clicked 'Add Element' button (iteration 89/100) at (229, 127) on xpath=//button[.='Add Element']
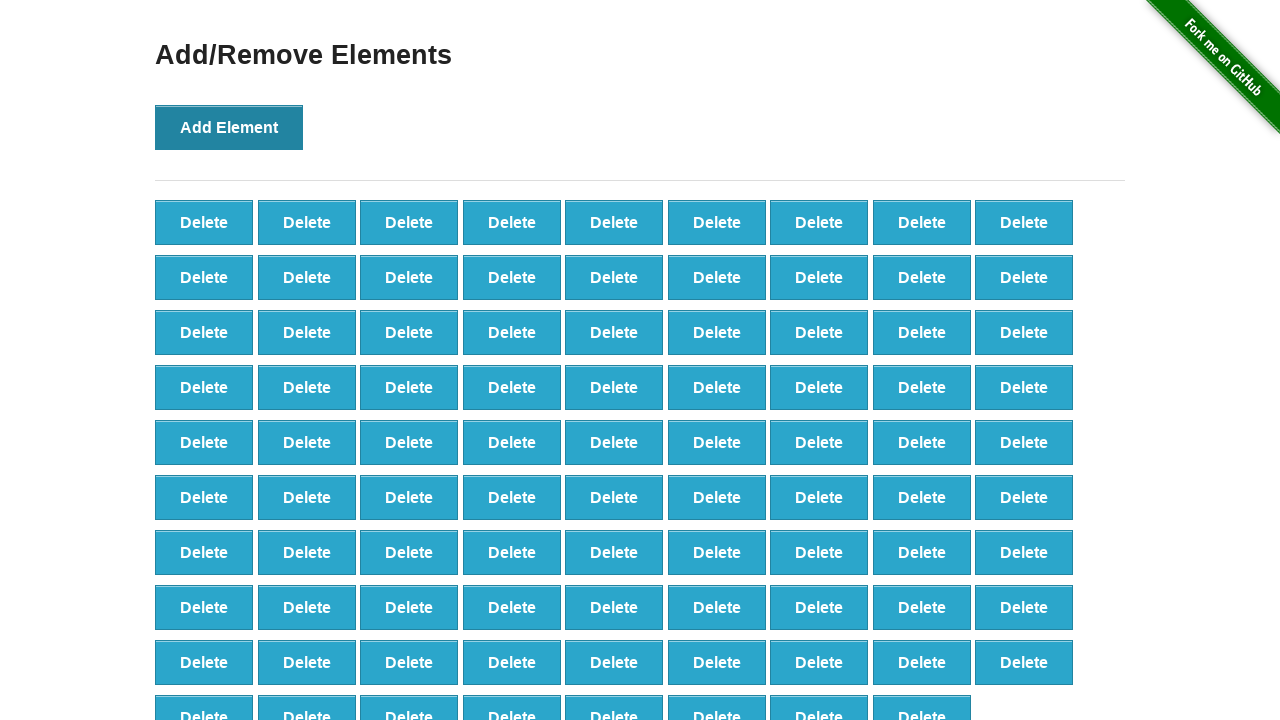

Clicked 'Add Element' button (iteration 90/100) at (229, 127) on xpath=//button[.='Add Element']
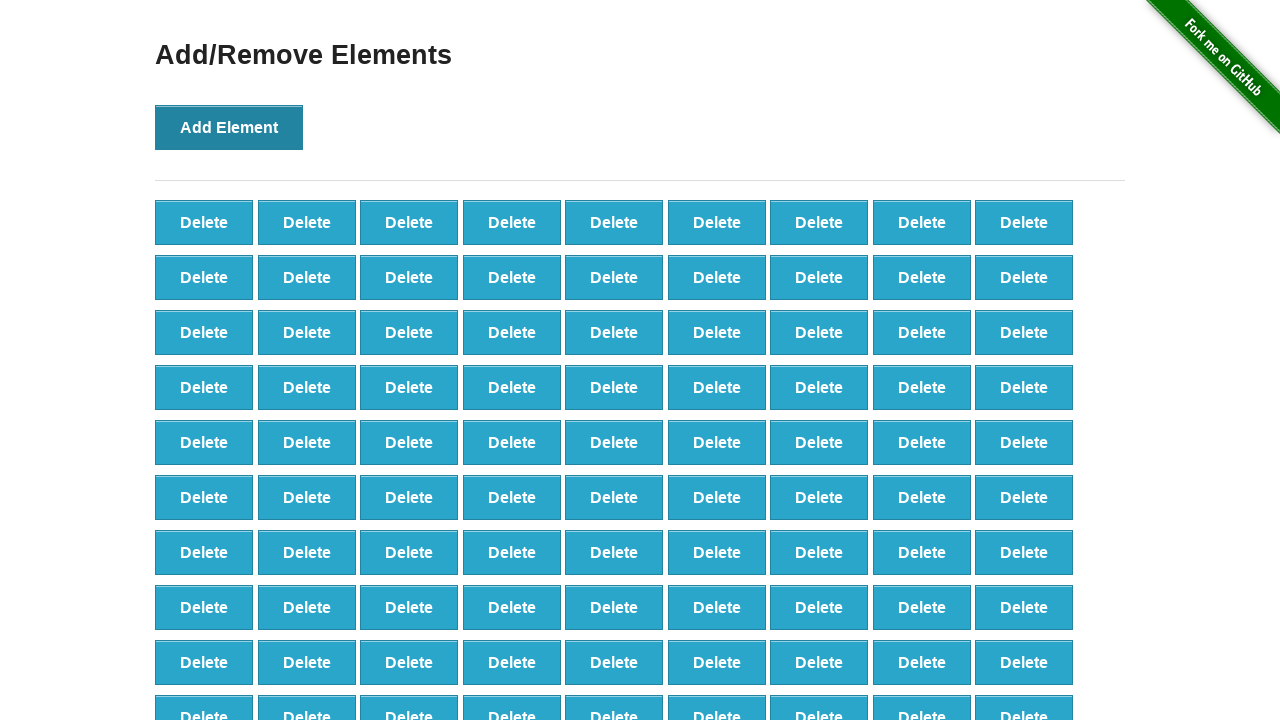

Clicked 'Add Element' button (iteration 91/100) at (229, 127) on xpath=//button[.='Add Element']
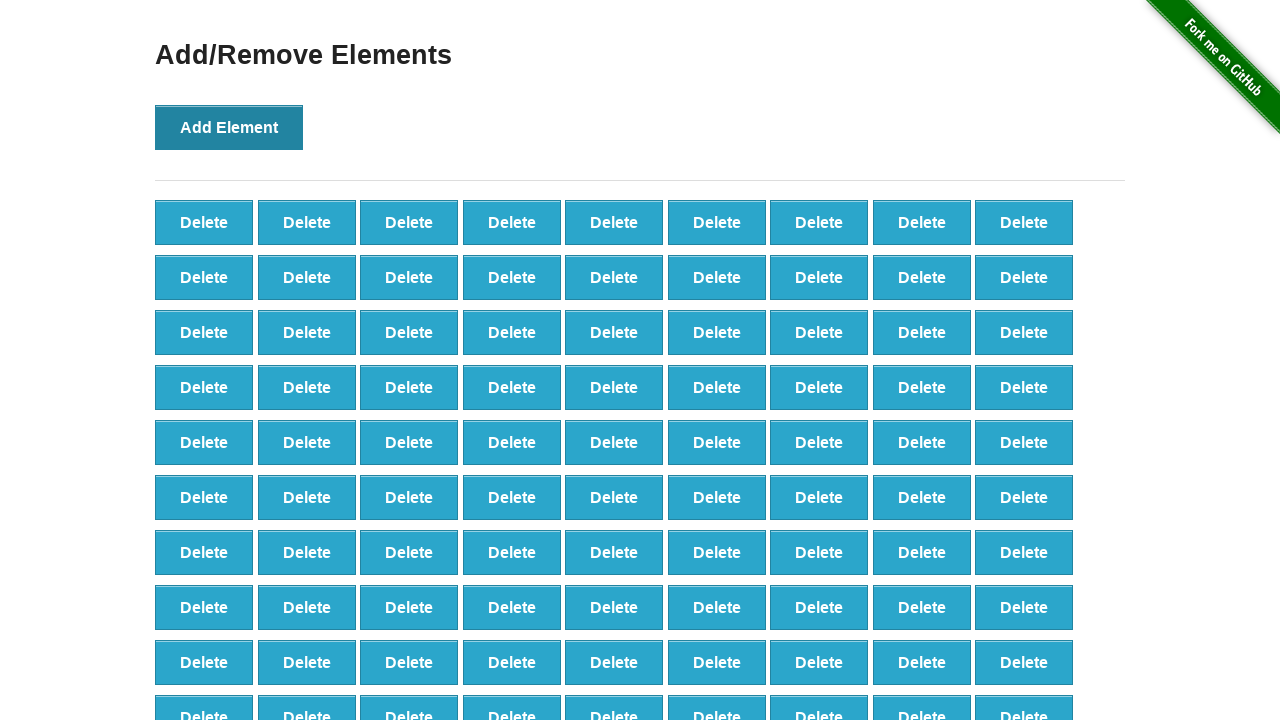

Clicked 'Add Element' button (iteration 92/100) at (229, 127) on xpath=//button[.='Add Element']
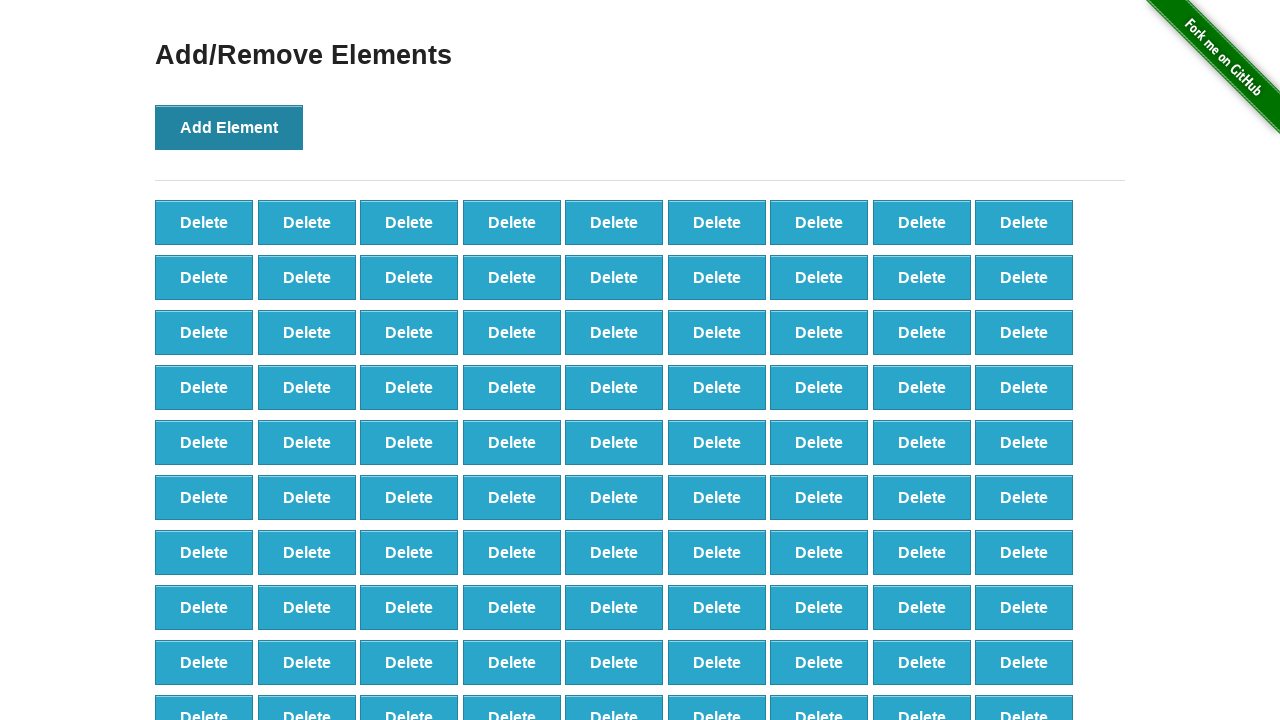

Clicked 'Add Element' button (iteration 93/100) at (229, 127) on xpath=//button[.='Add Element']
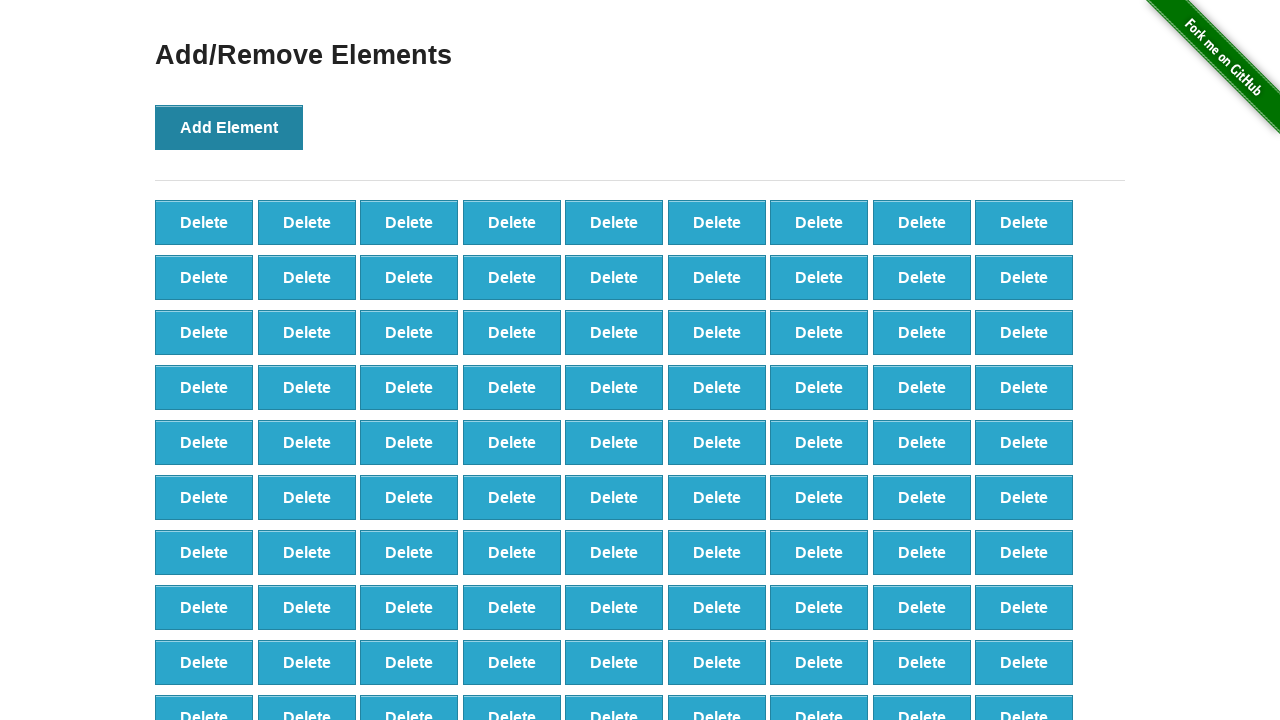

Clicked 'Add Element' button (iteration 94/100) at (229, 127) on xpath=//button[.='Add Element']
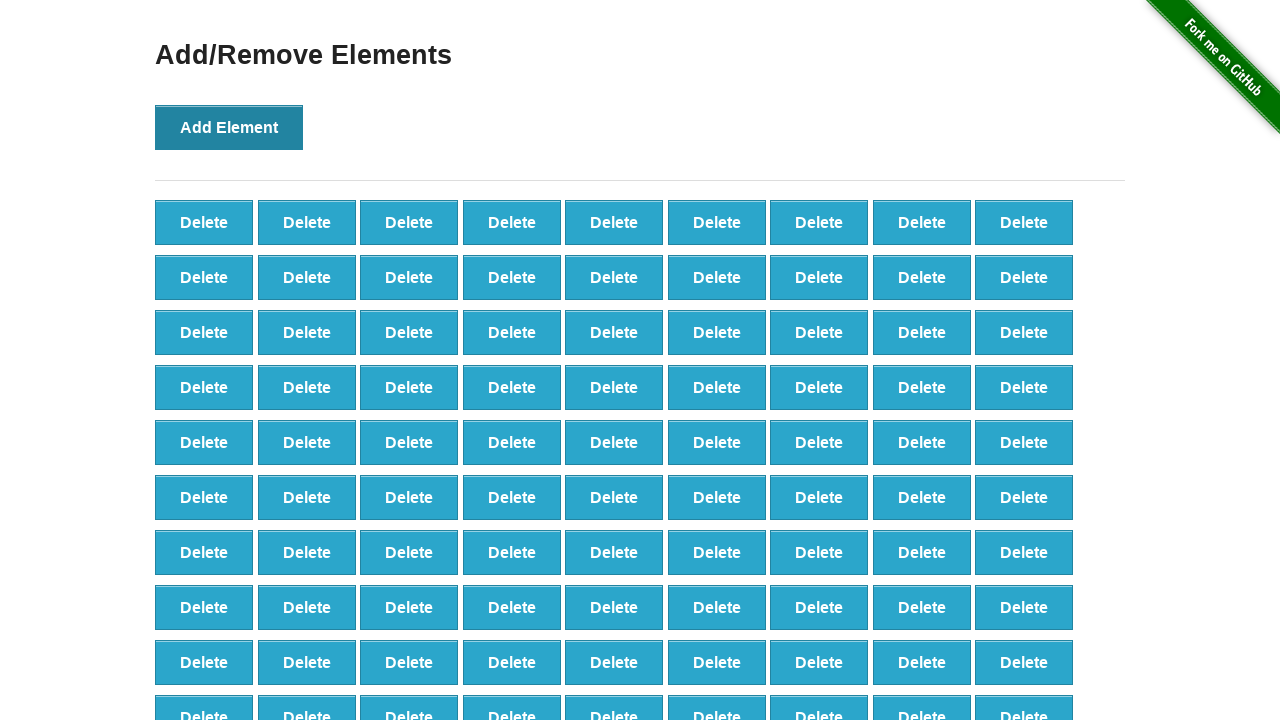

Clicked 'Add Element' button (iteration 95/100) at (229, 127) on xpath=//button[.='Add Element']
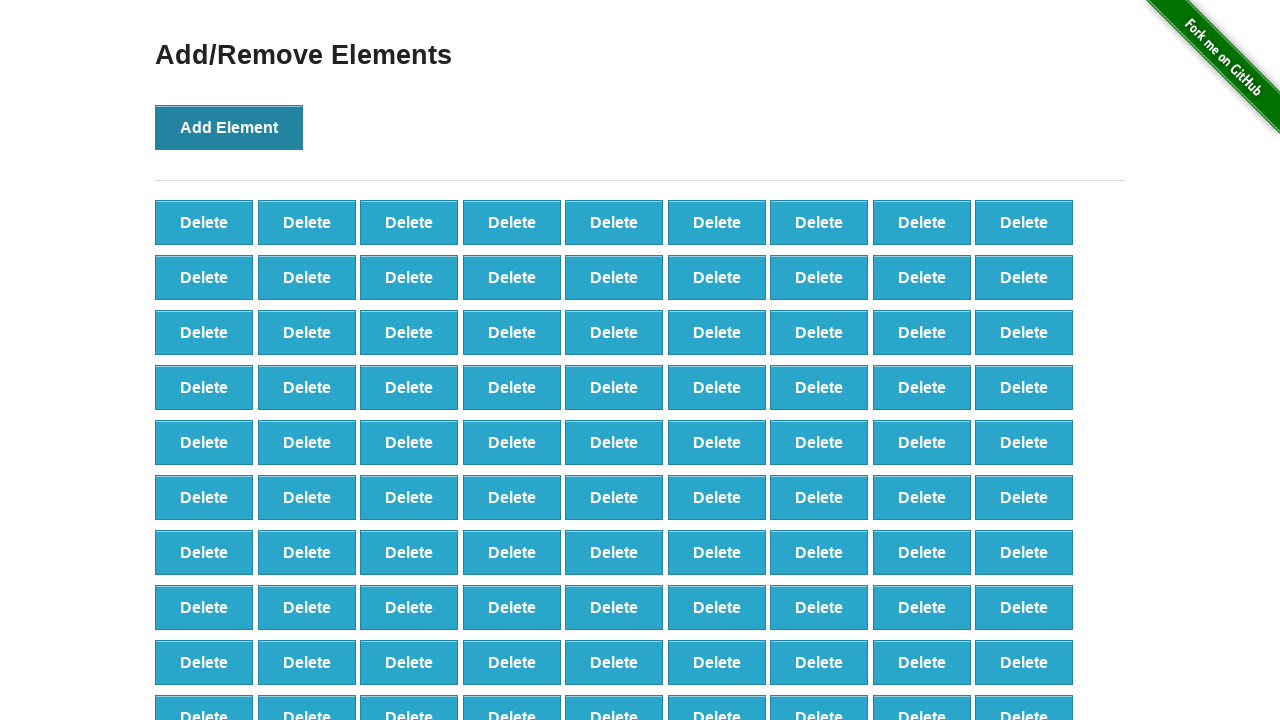

Clicked 'Add Element' button (iteration 96/100) at (229, 127) on xpath=//button[.='Add Element']
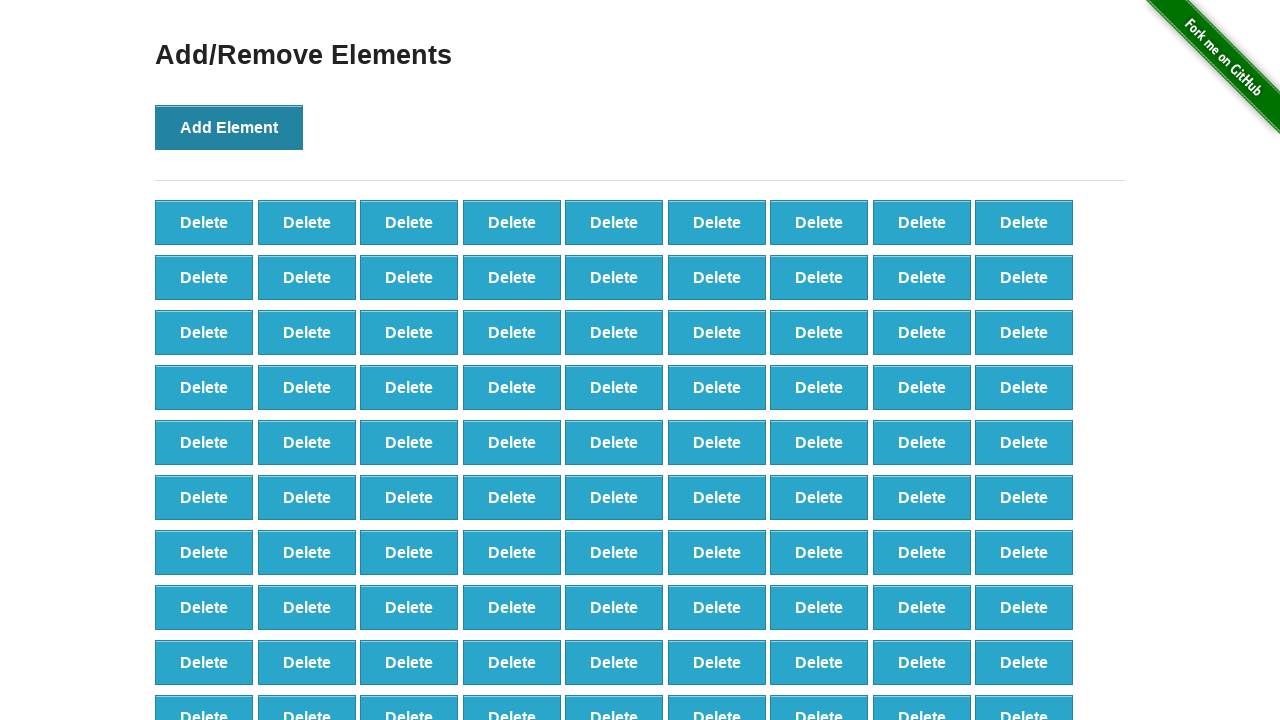

Clicked 'Add Element' button (iteration 97/100) at (229, 127) on xpath=//button[.='Add Element']
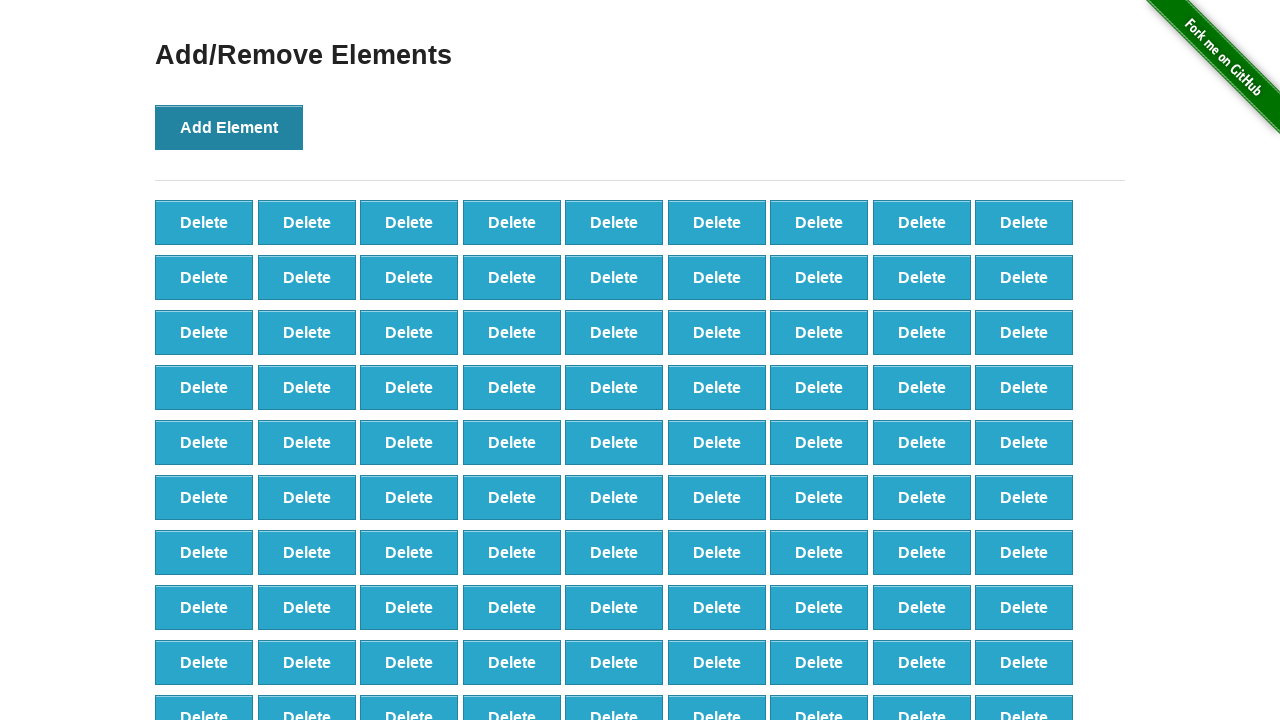

Clicked 'Add Element' button (iteration 98/100) at (229, 127) on xpath=//button[.='Add Element']
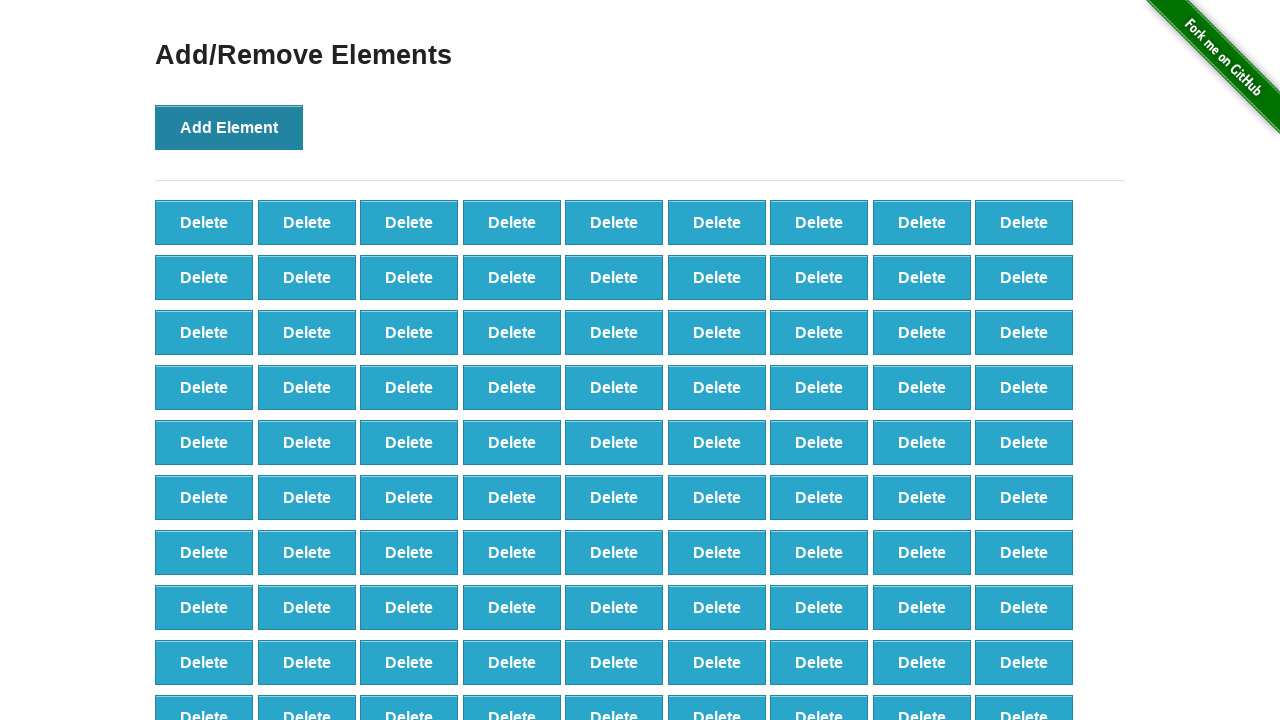

Clicked 'Add Element' button (iteration 99/100) at (229, 127) on xpath=//button[.='Add Element']
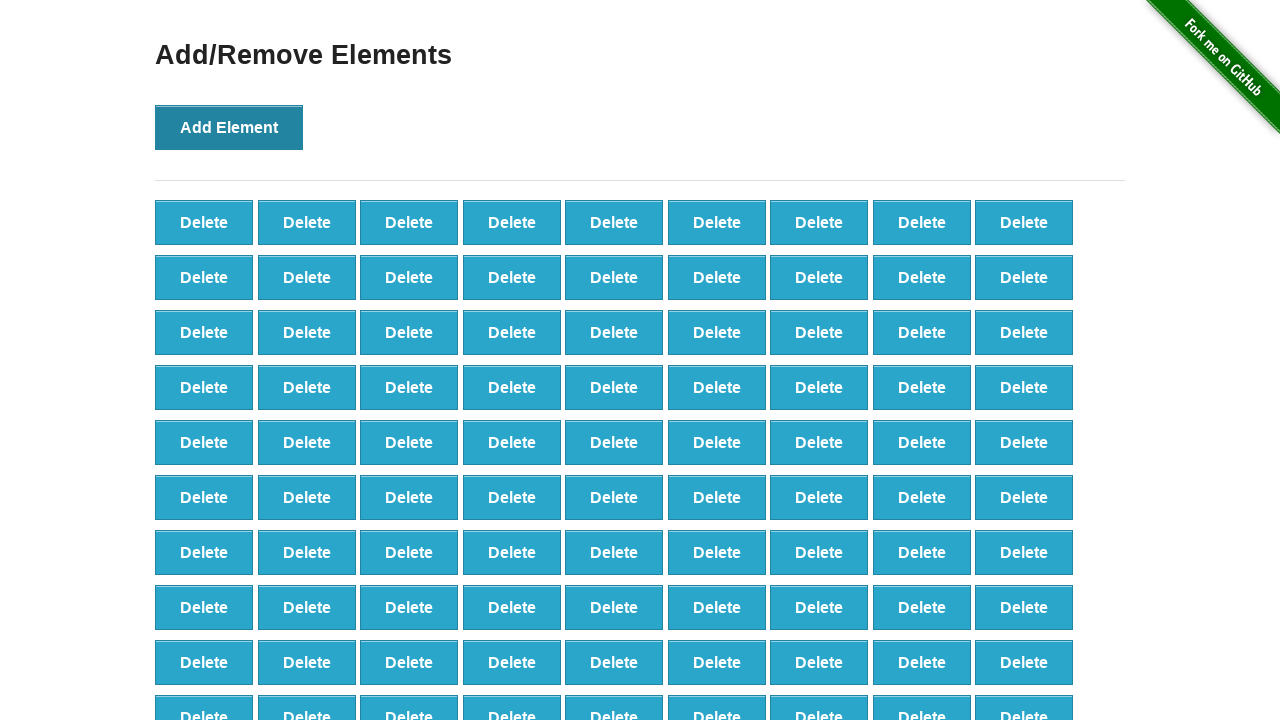

Clicked 'Add Element' button (iteration 100/100) at (229, 127) on xpath=//button[.='Add Element']
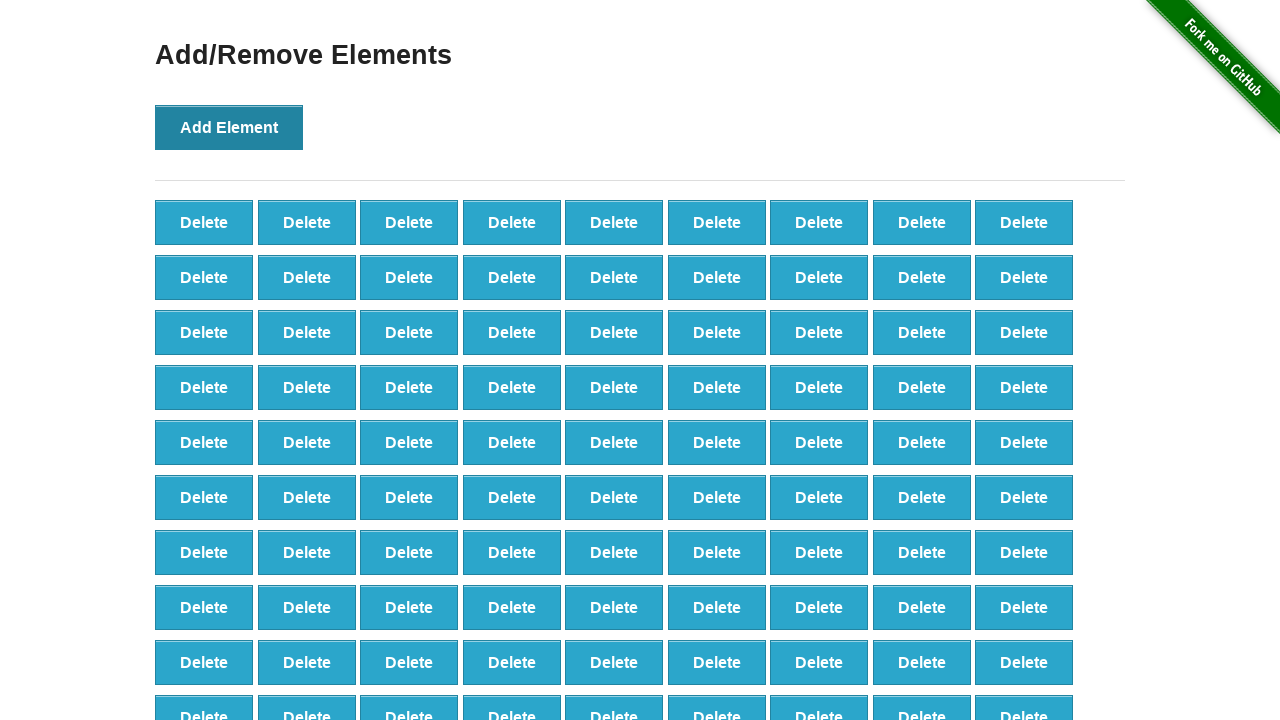

Counted delete buttons before deletion: 100
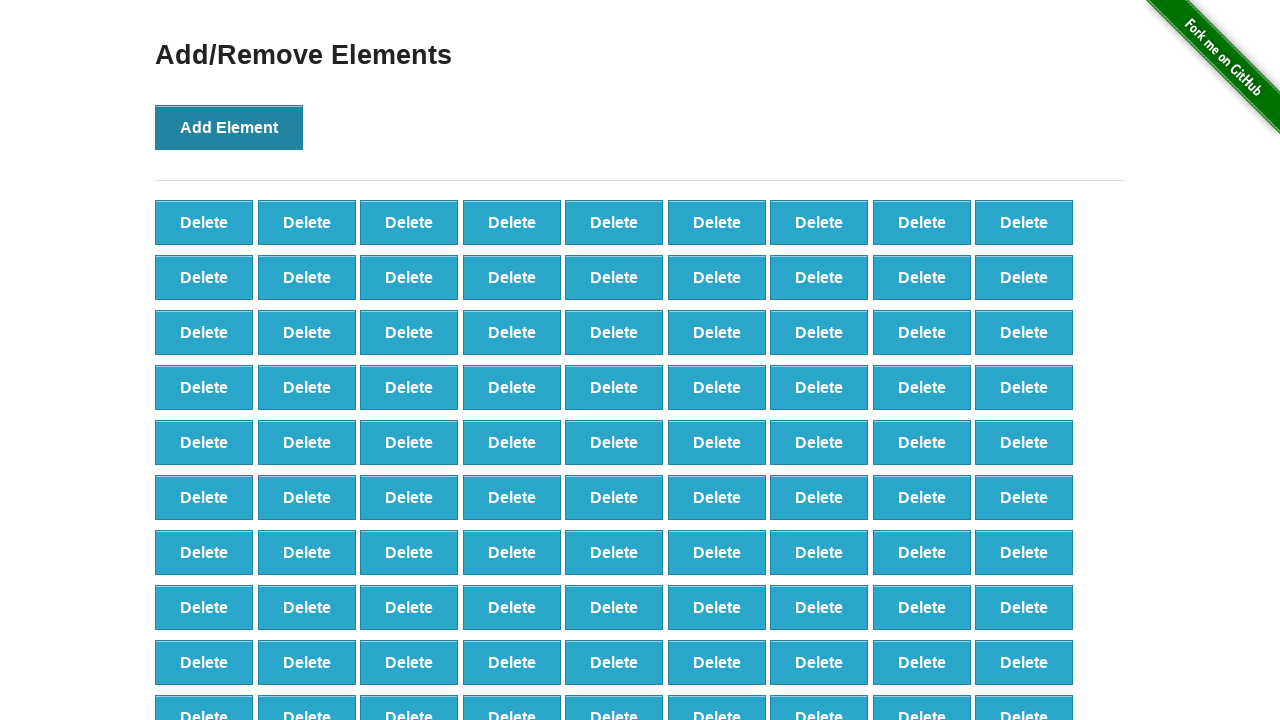

Clicked first 'Delete' button (iteration 1/20) at (204, 222) on xpath=//button[.='Delete'] >> nth=0
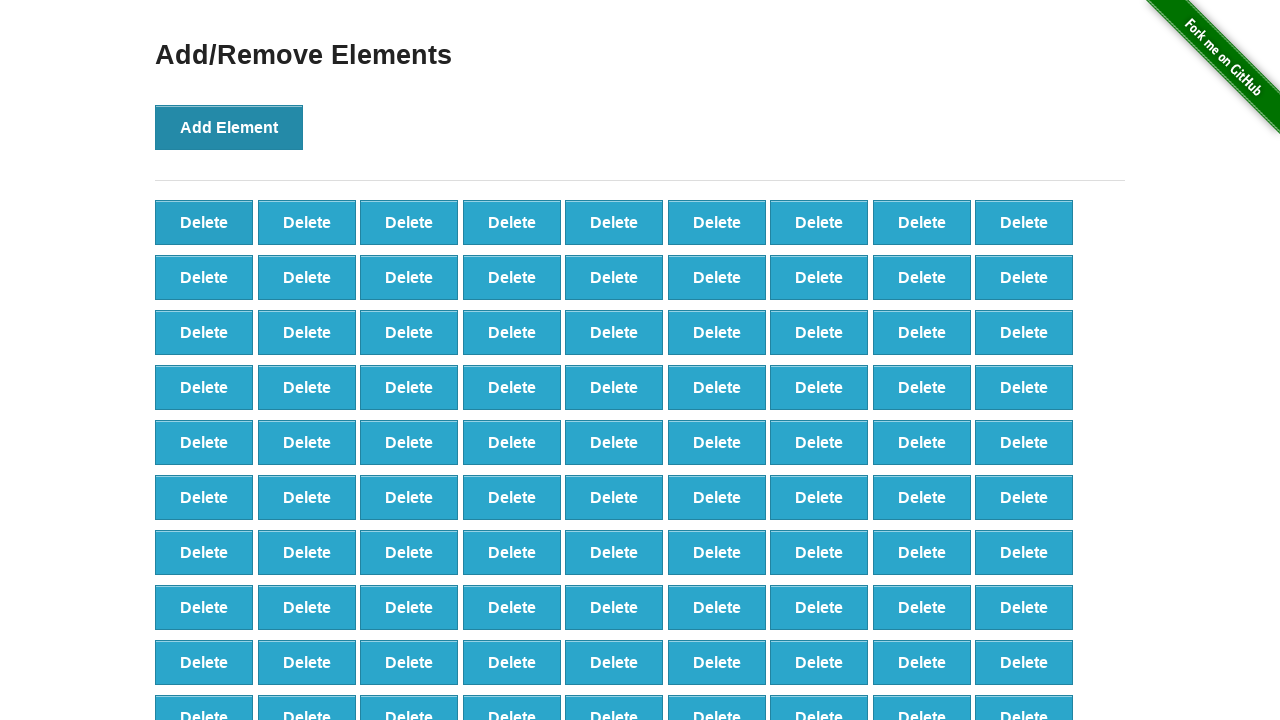

Clicked first 'Delete' button (iteration 2/20) at (204, 222) on xpath=//button[.='Delete'] >> nth=0
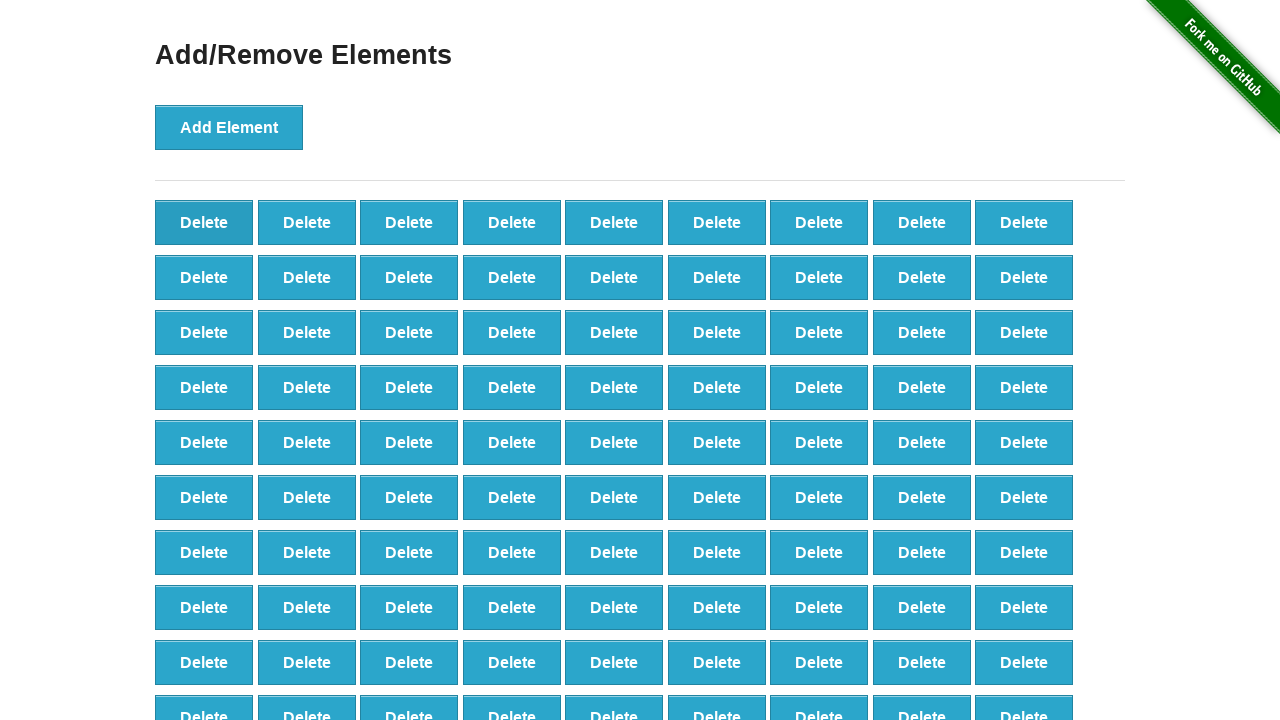

Clicked first 'Delete' button (iteration 3/20) at (204, 222) on xpath=//button[.='Delete'] >> nth=0
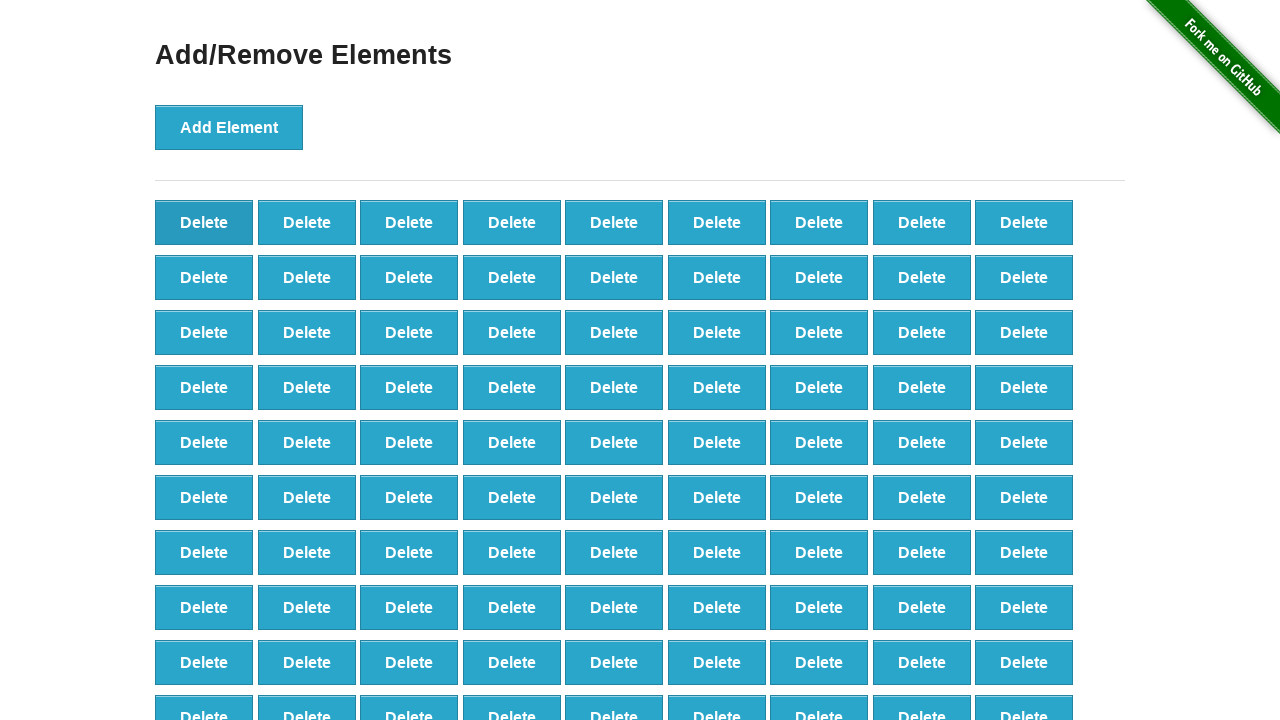

Clicked first 'Delete' button (iteration 4/20) at (204, 222) on xpath=//button[.='Delete'] >> nth=0
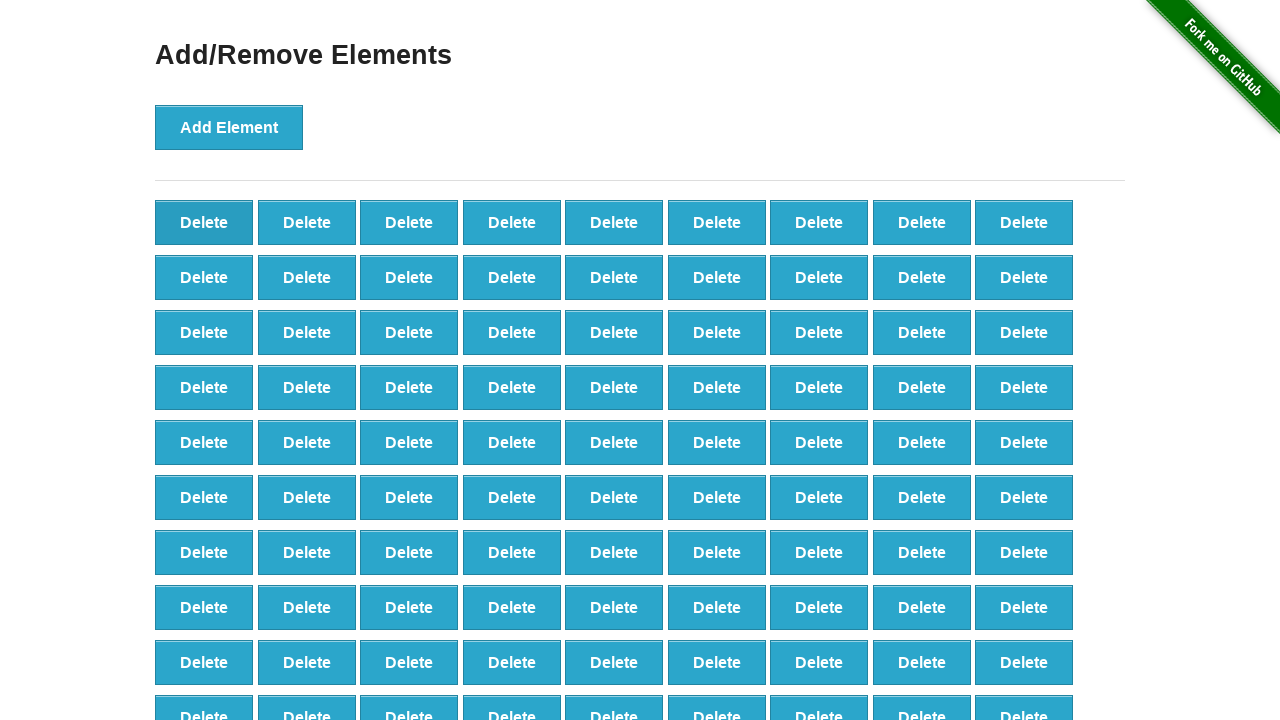

Clicked first 'Delete' button (iteration 5/20) at (204, 222) on xpath=//button[.='Delete'] >> nth=0
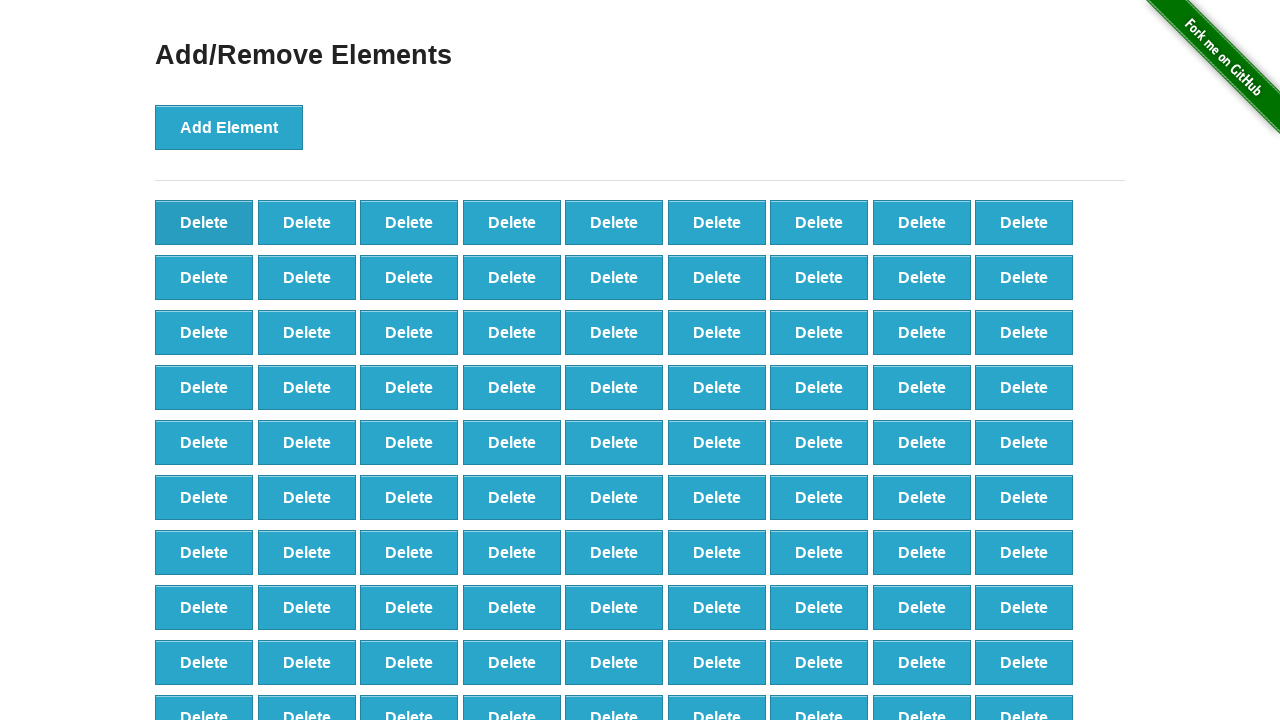

Clicked first 'Delete' button (iteration 6/20) at (204, 222) on xpath=//button[.='Delete'] >> nth=0
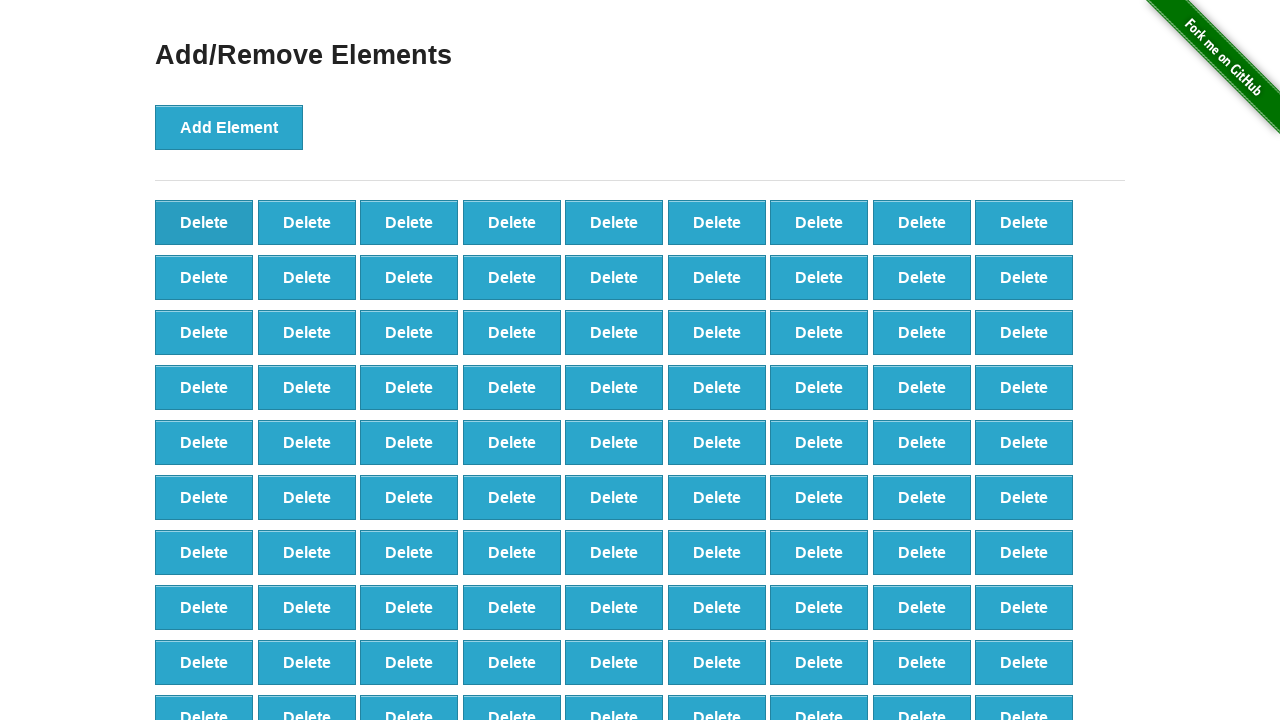

Clicked first 'Delete' button (iteration 7/20) at (204, 222) on xpath=//button[.='Delete'] >> nth=0
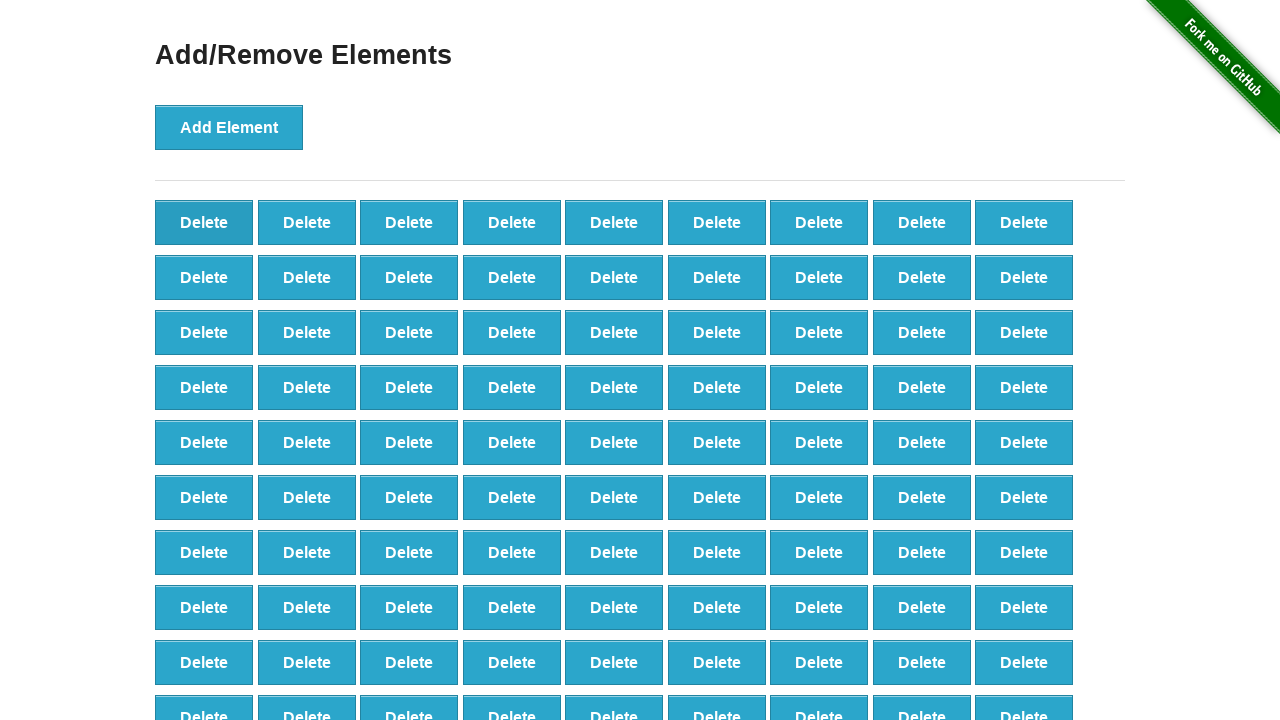

Clicked first 'Delete' button (iteration 8/20) at (204, 222) on xpath=//button[.='Delete'] >> nth=0
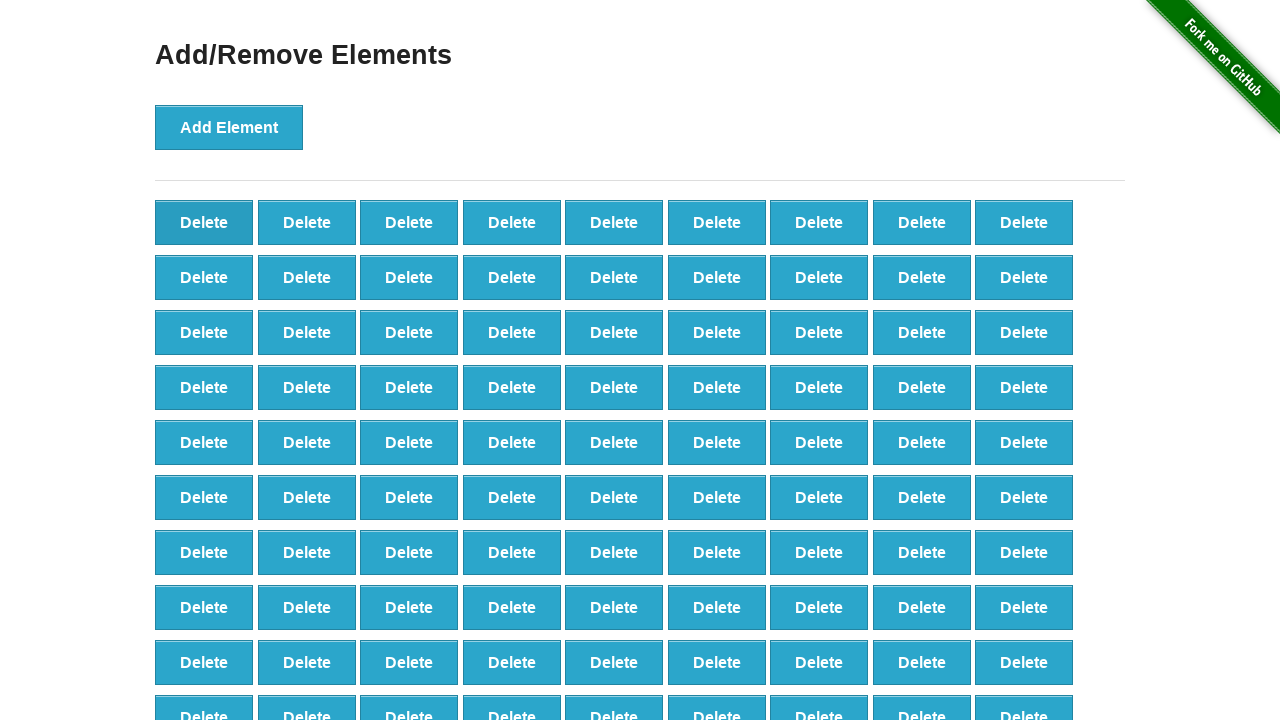

Clicked first 'Delete' button (iteration 9/20) at (204, 222) on xpath=//button[.='Delete'] >> nth=0
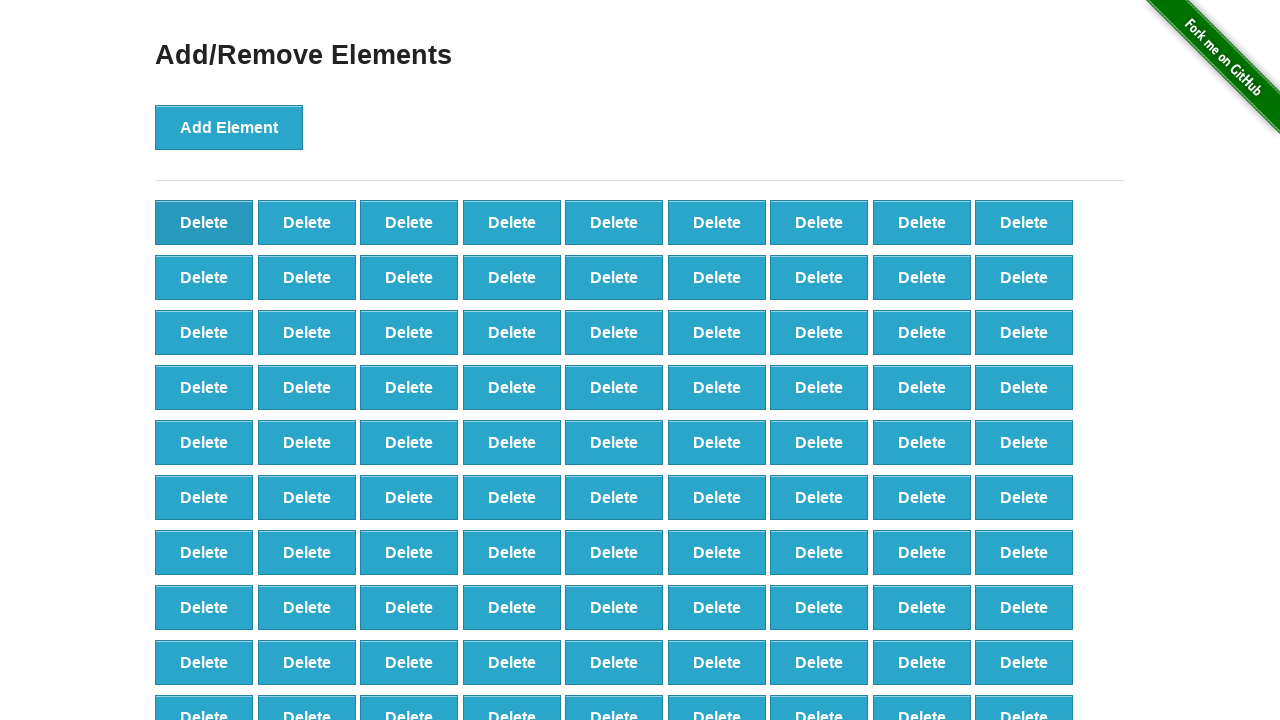

Clicked first 'Delete' button (iteration 10/20) at (204, 222) on xpath=//button[.='Delete'] >> nth=0
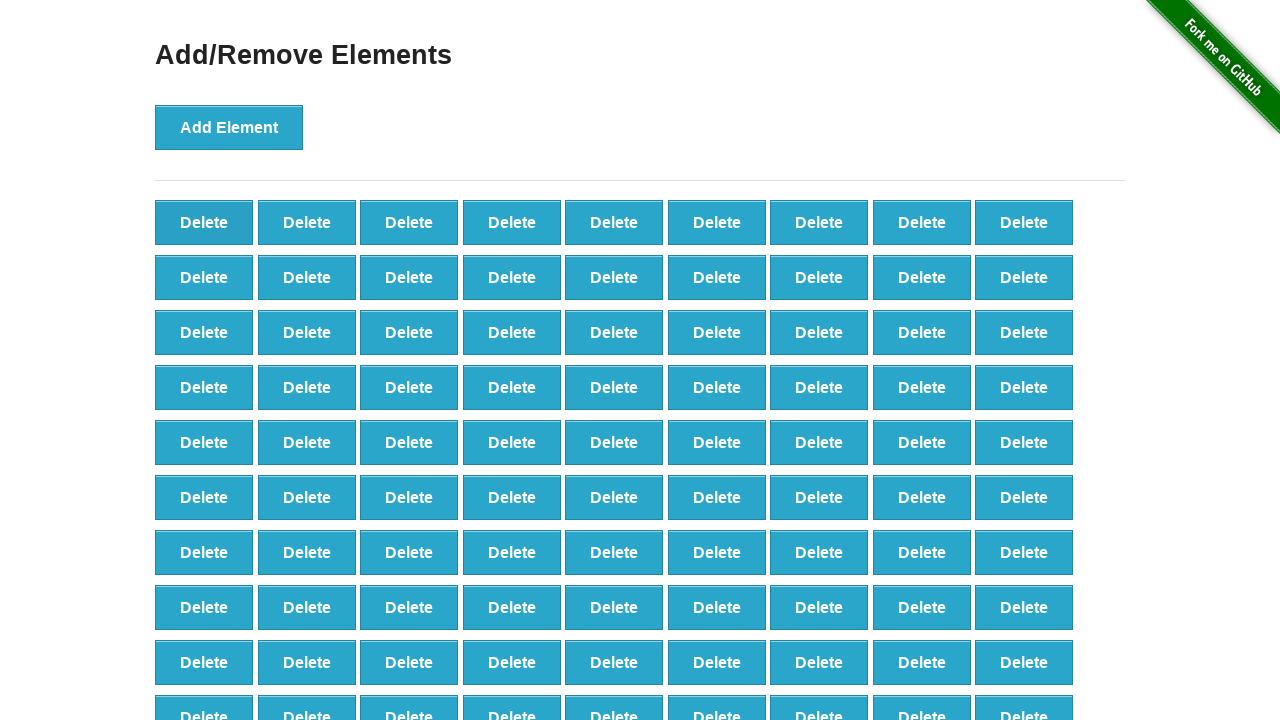

Clicked first 'Delete' button (iteration 11/20) at (204, 222) on xpath=//button[.='Delete'] >> nth=0
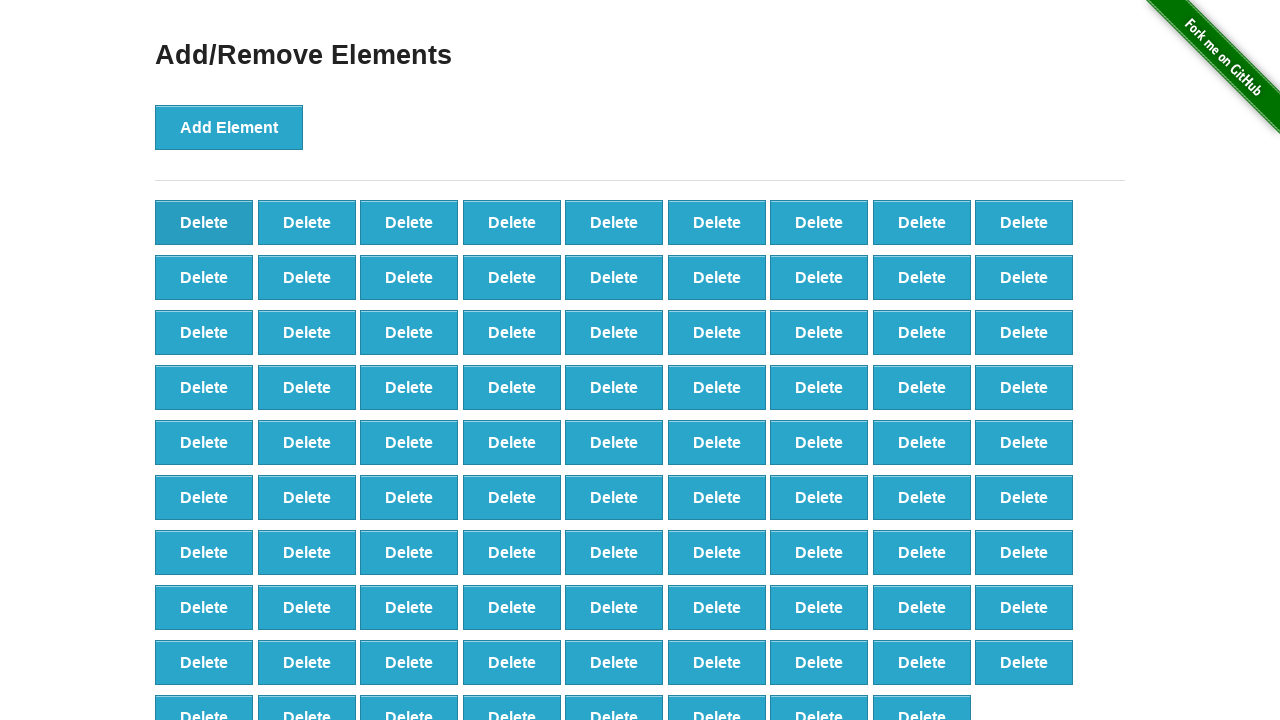

Clicked first 'Delete' button (iteration 12/20) at (204, 222) on xpath=//button[.='Delete'] >> nth=0
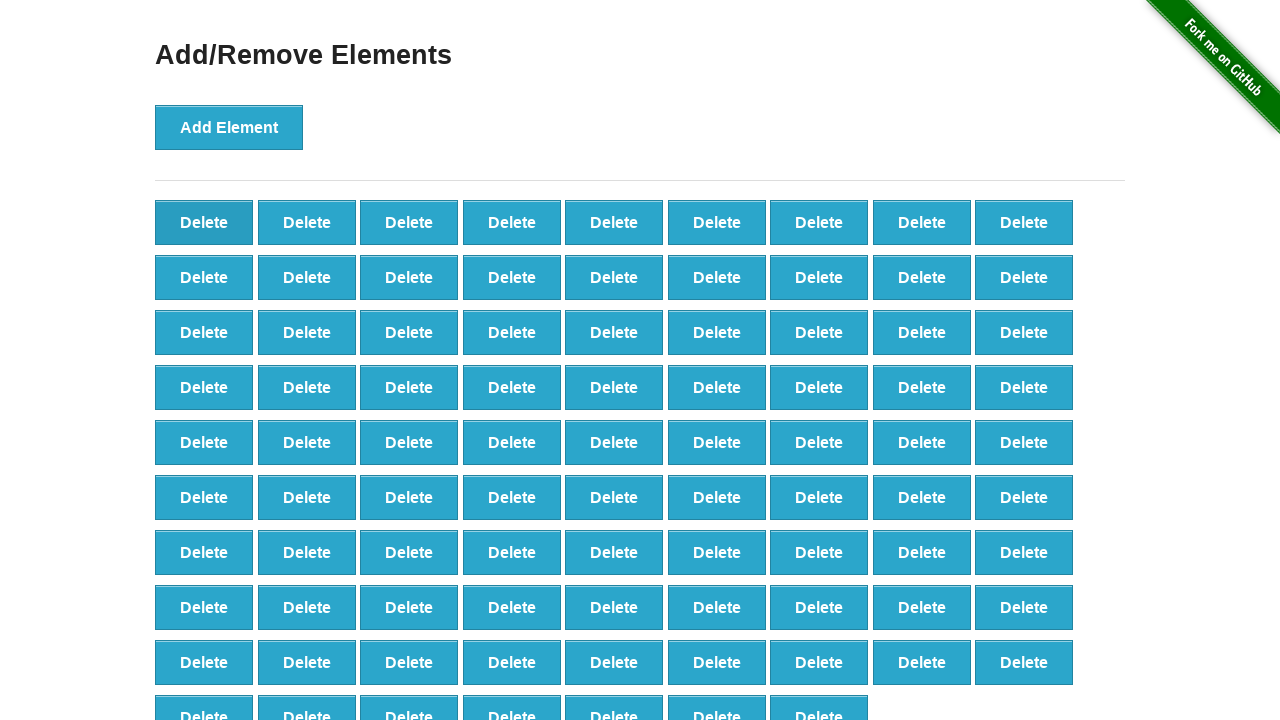

Clicked first 'Delete' button (iteration 13/20) at (204, 222) on xpath=//button[.='Delete'] >> nth=0
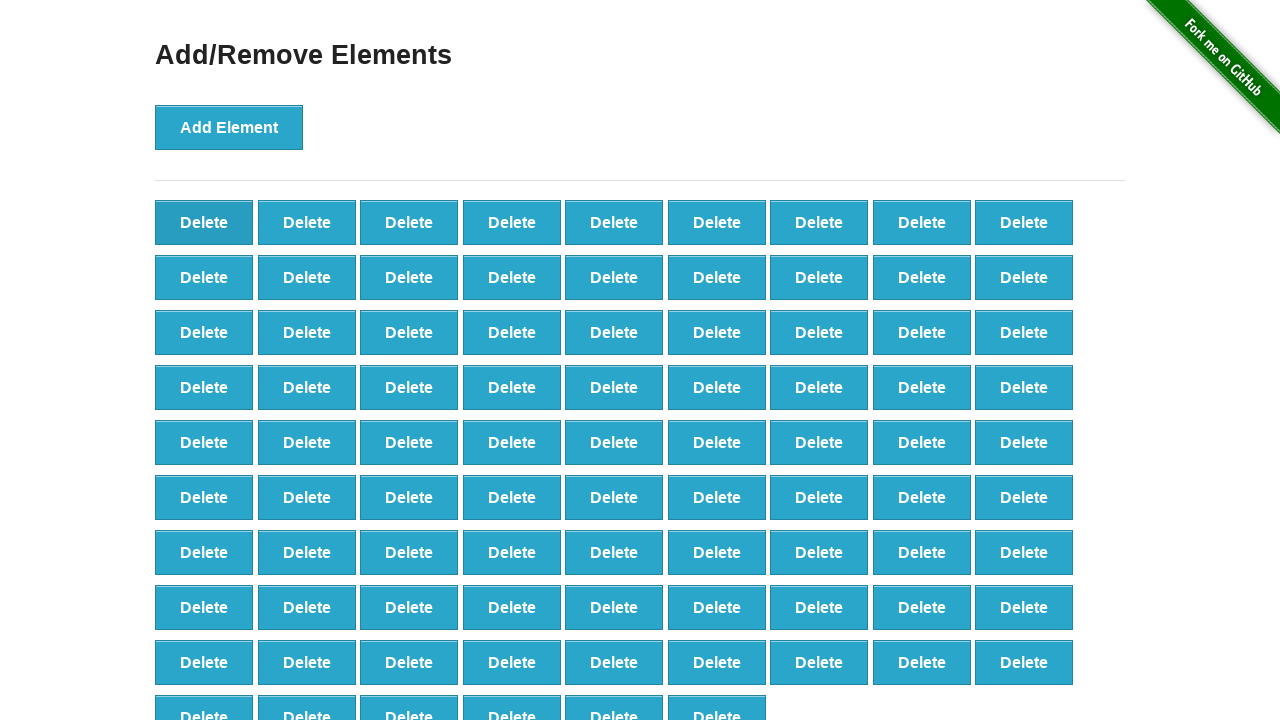

Clicked first 'Delete' button (iteration 14/20) at (204, 222) on xpath=//button[.='Delete'] >> nth=0
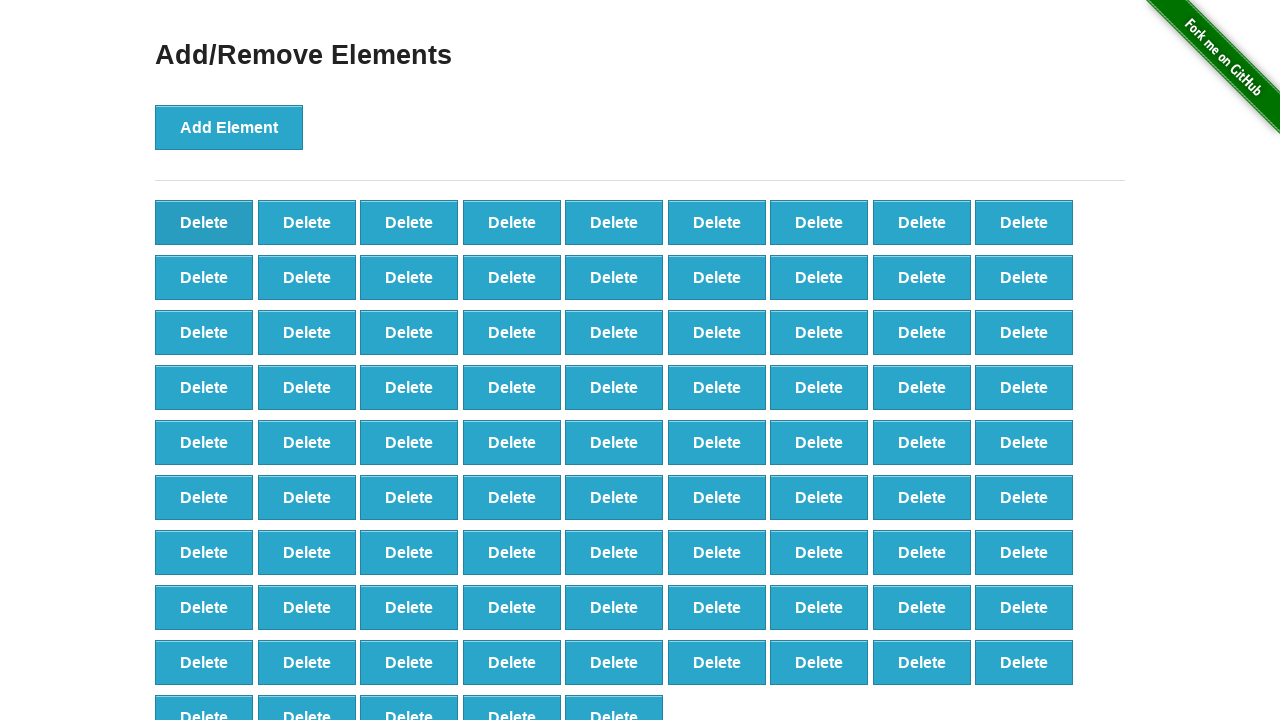

Clicked first 'Delete' button (iteration 15/20) at (204, 222) on xpath=//button[.='Delete'] >> nth=0
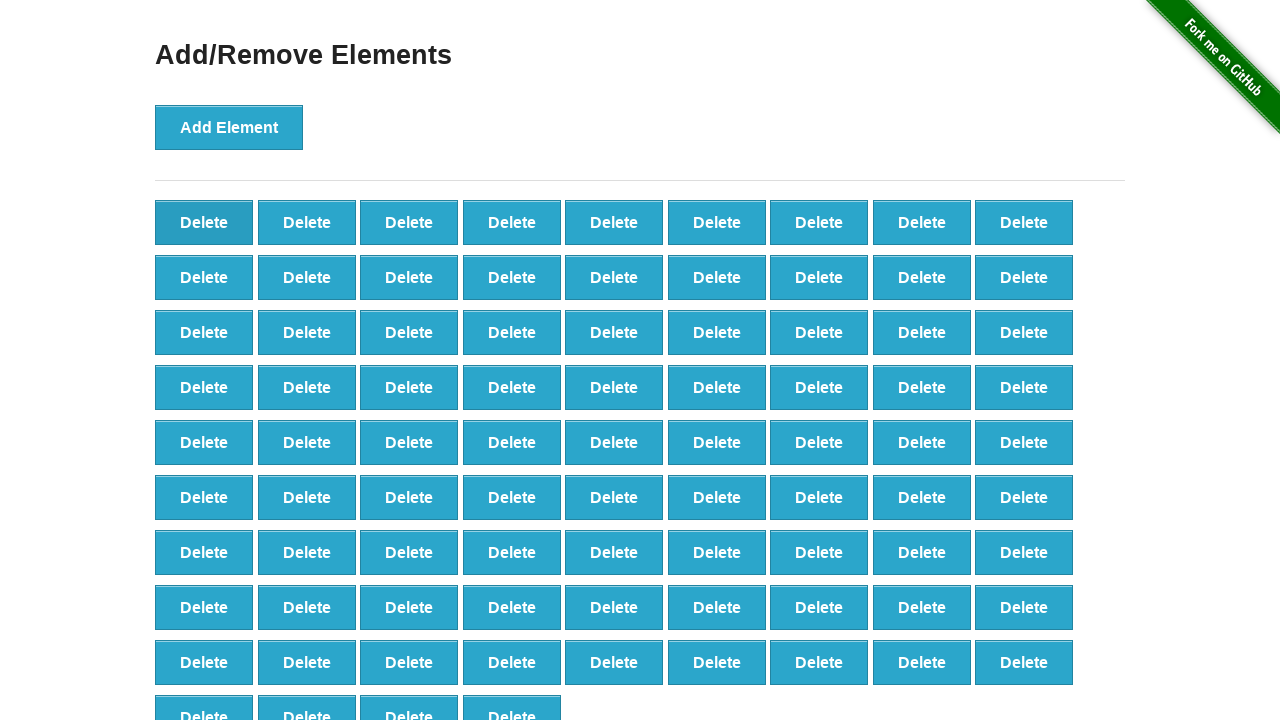

Clicked first 'Delete' button (iteration 16/20) at (204, 222) on xpath=//button[.='Delete'] >> nth=0
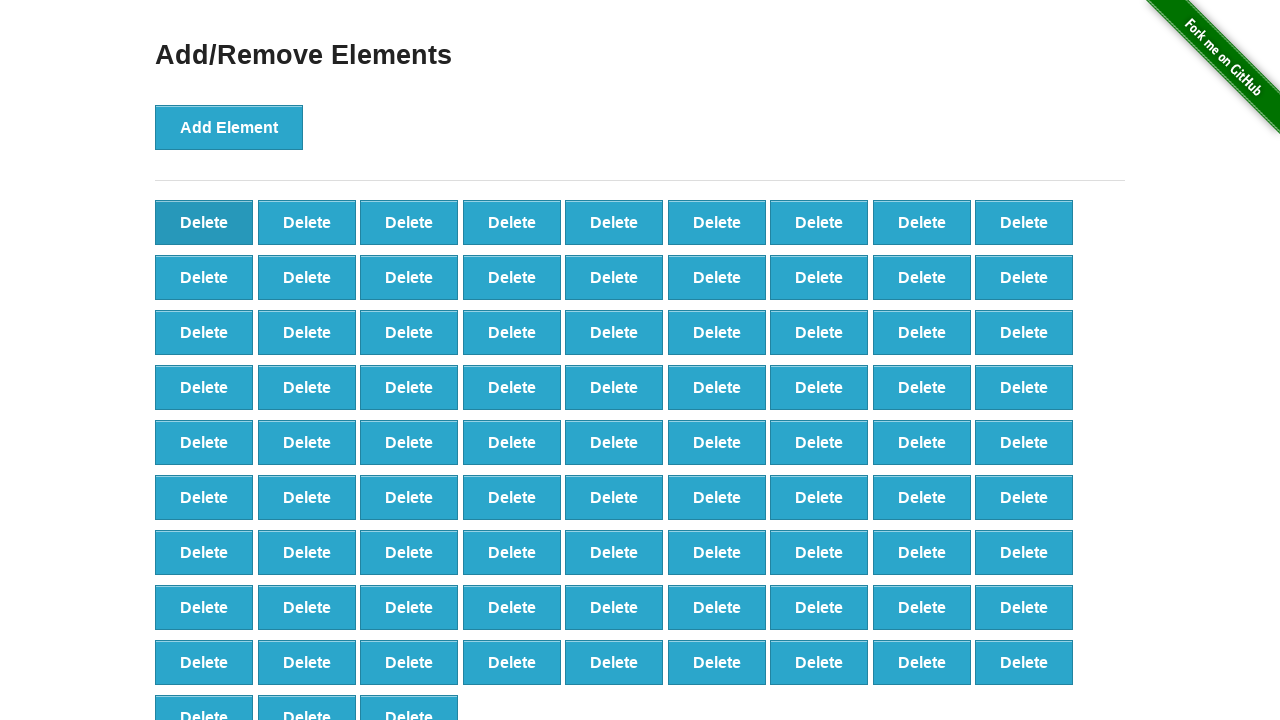

Clicked first 'Delete' button (iteration 17/20) at (204, 222) on xpath=//button[.='Delete'] >> nth=0
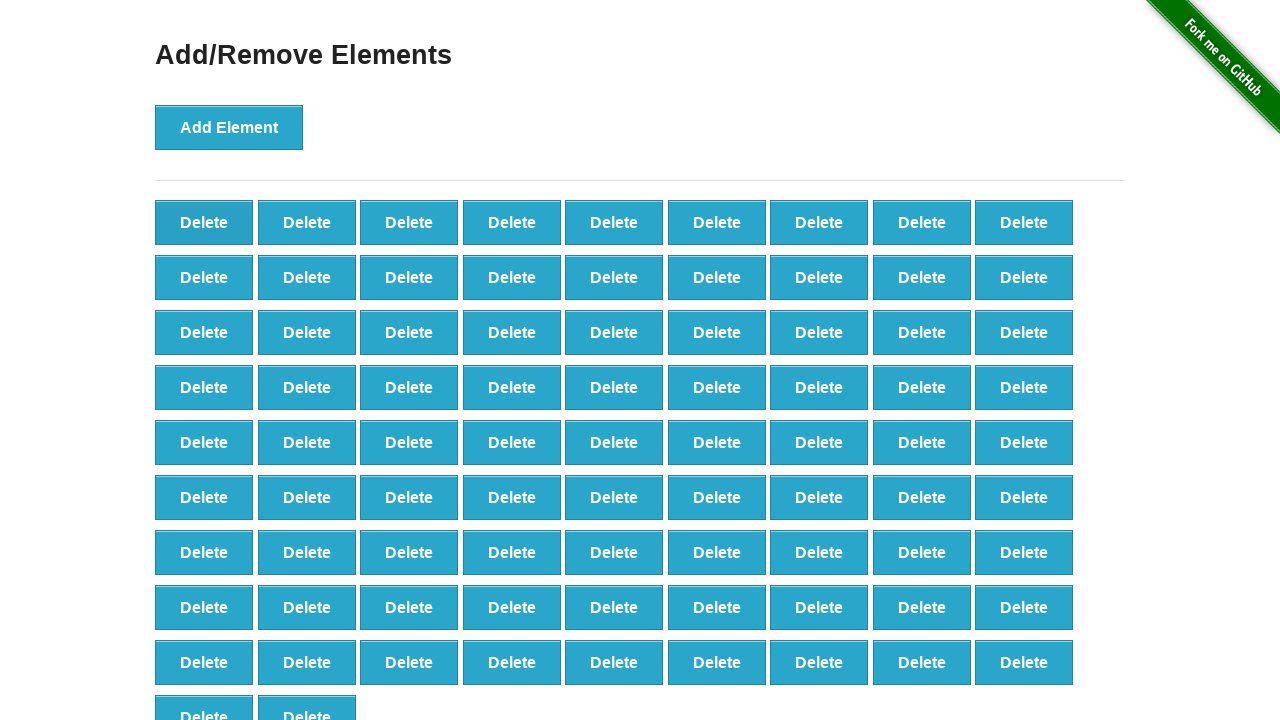

Clicked first 'Delete' button (iteration 18/20) at (204, 222) on xpath=//button[.='Delete'] >> nth=0
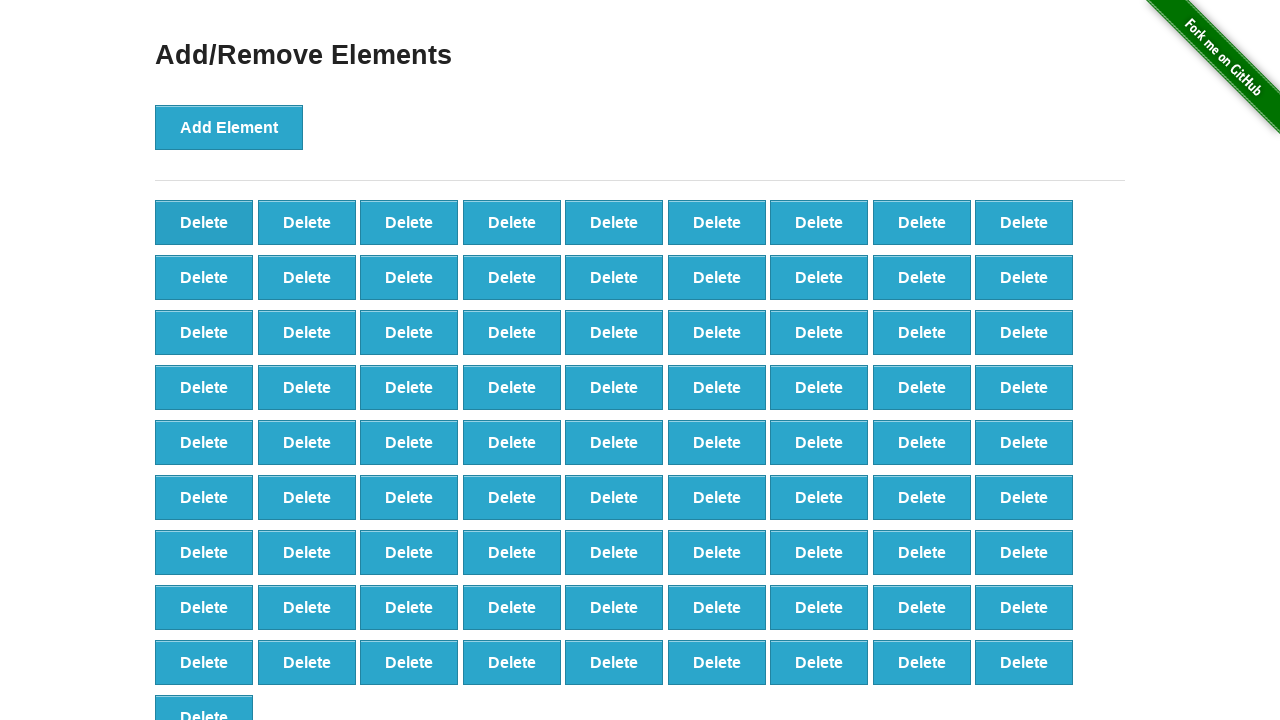

Clicked first 'Delete' button (iteration 19/20) at (204, 222) on xpath=//button[.='Delete'] >> nth=0
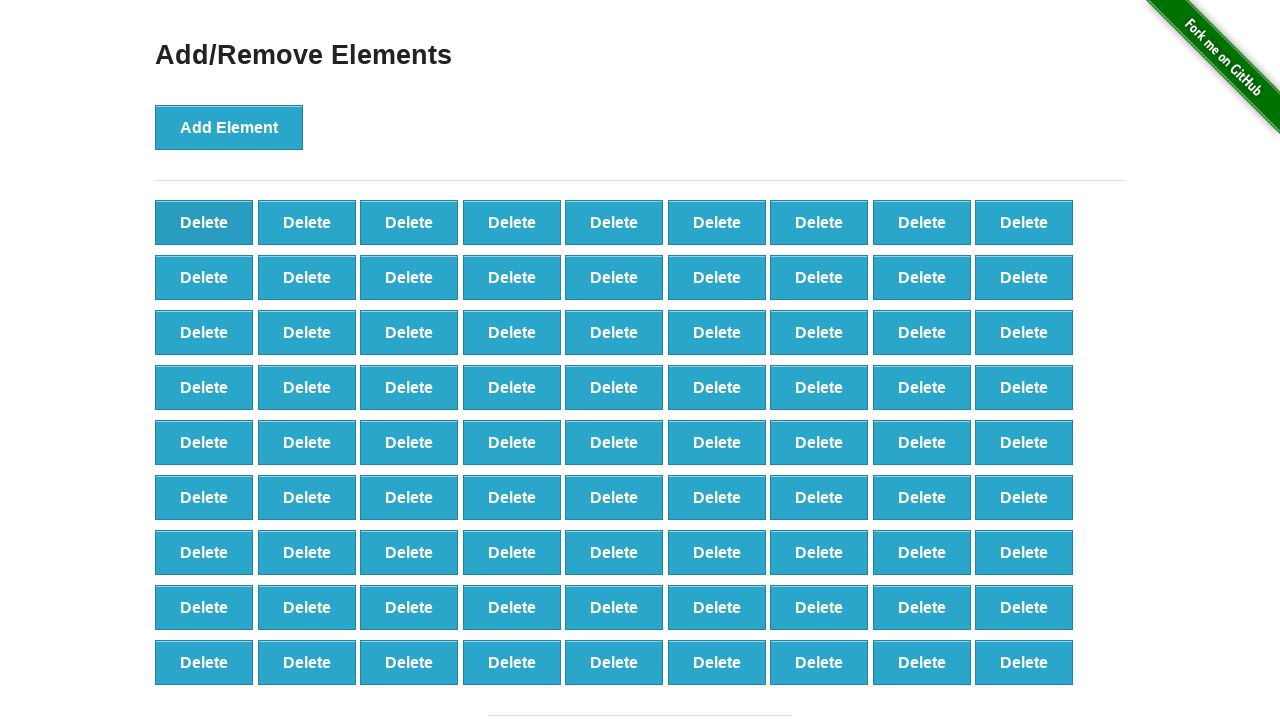

Clicked first 'Delete' button (iteration 20/20) at (204, 222) on xpath=//button[.='Delete'] >> nth=0
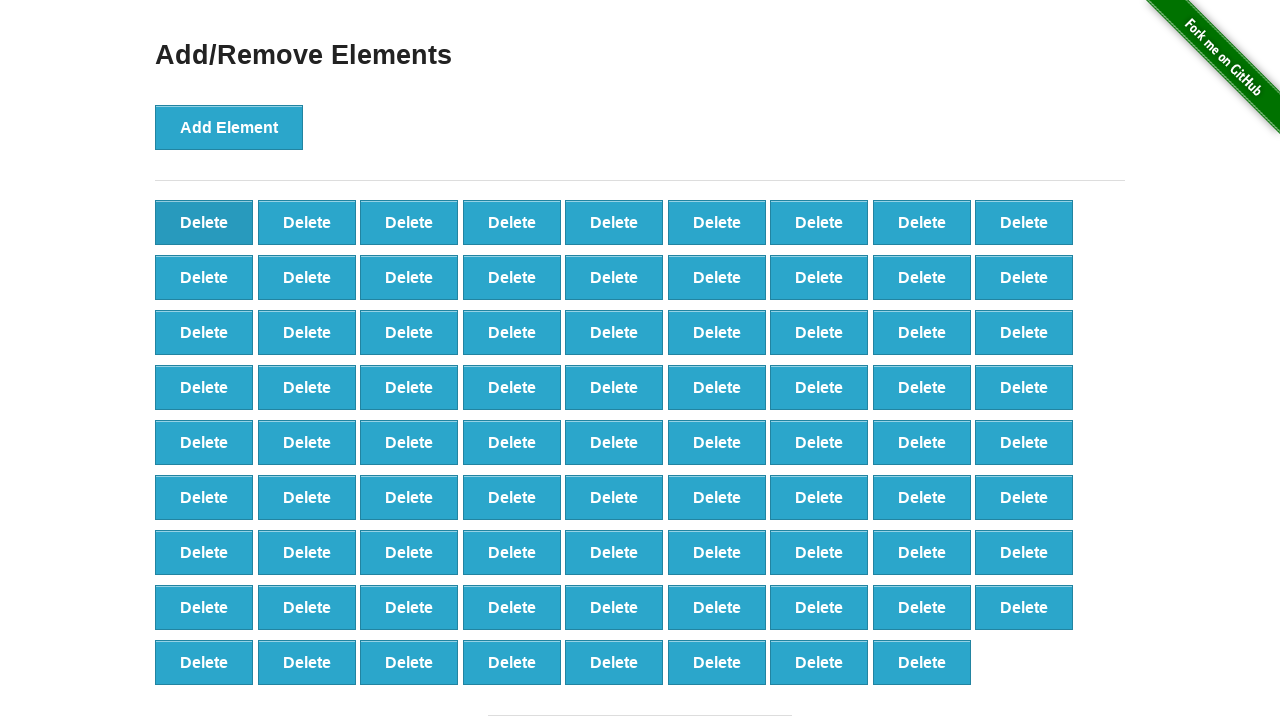

Counted delete buttons after deletion: 80
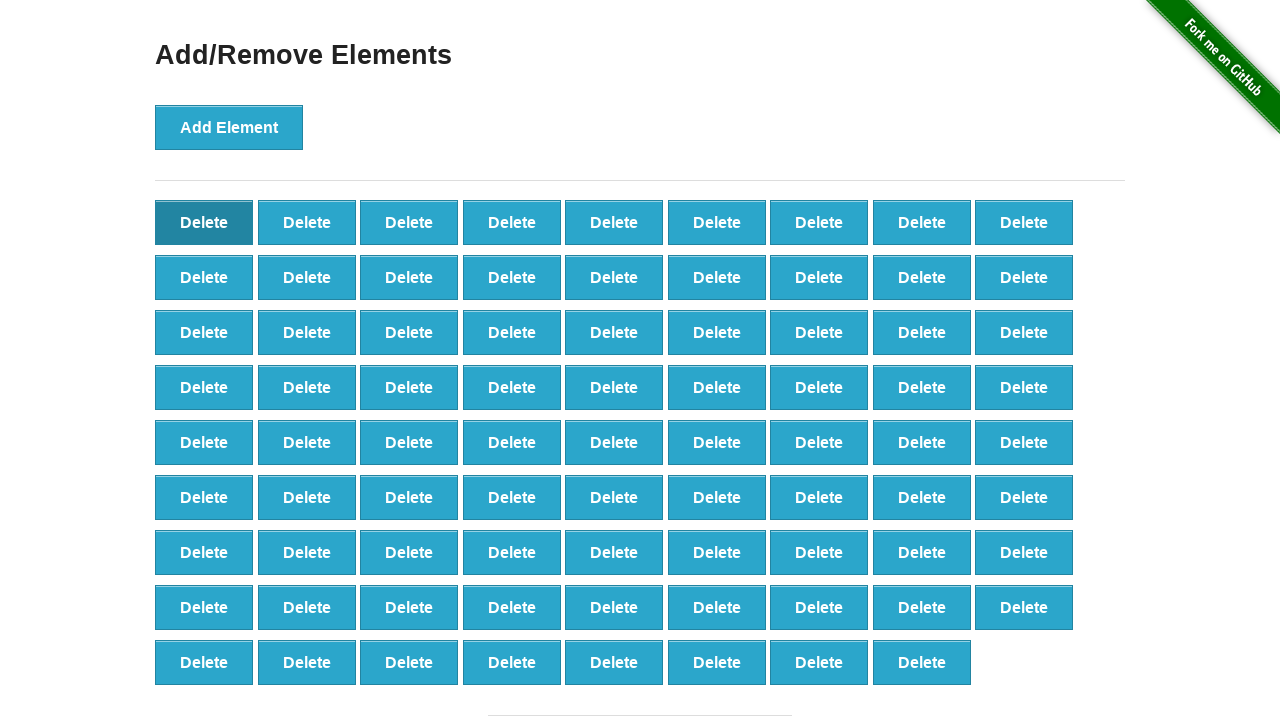

Assertion passed: 80 delete buttons remain after deleting 20
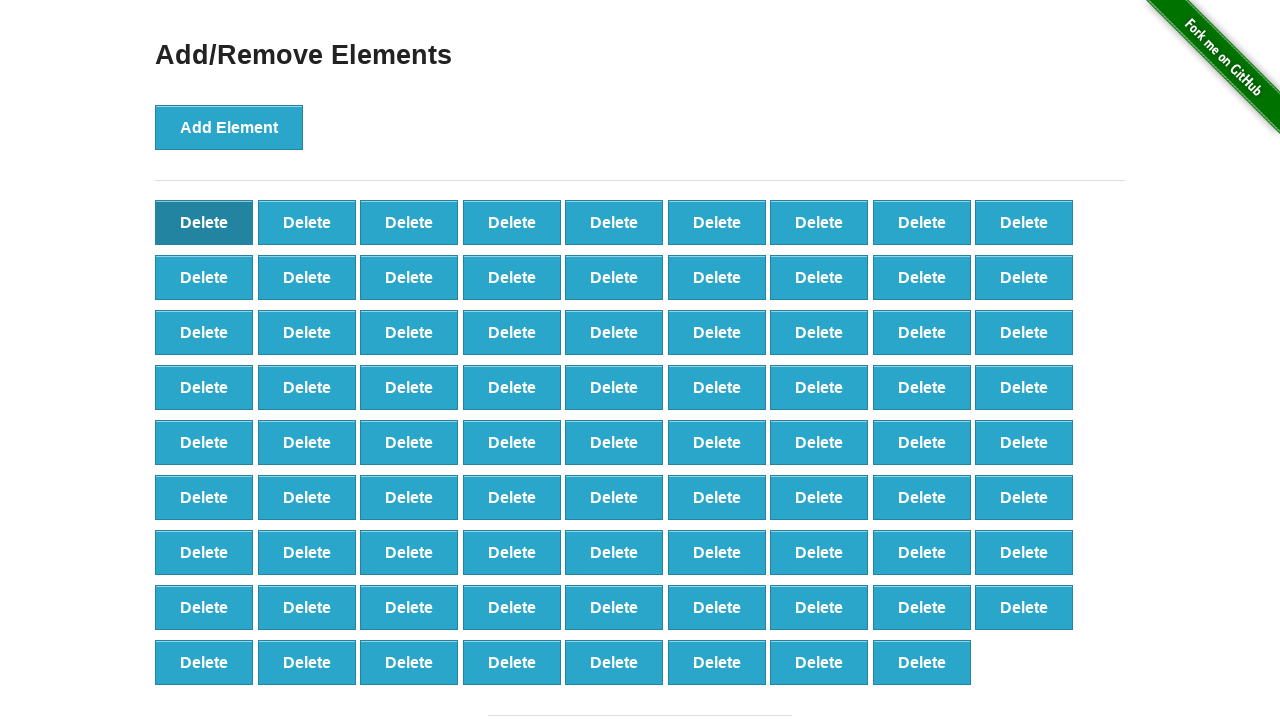

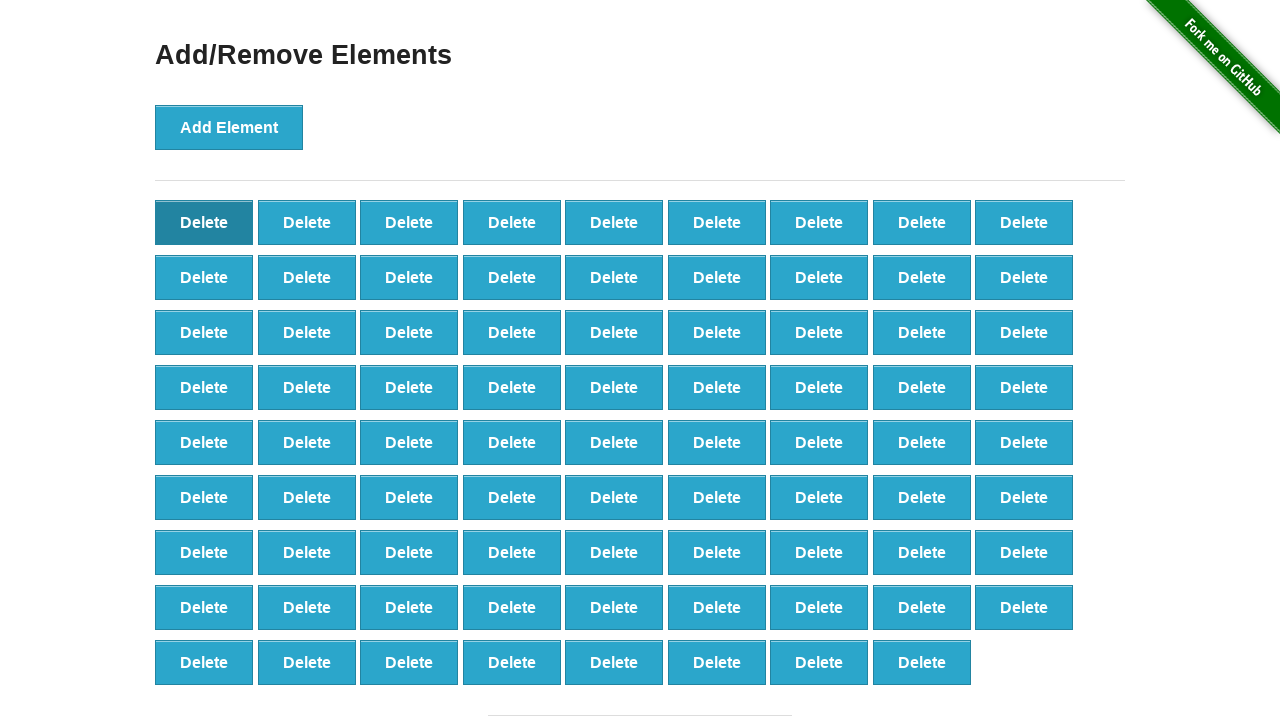